Tests adjective selection buttons on the Heart Page by clicking each adjective option and verifying only one can be selected at a time

Starting URL: https://hkbus.app/en

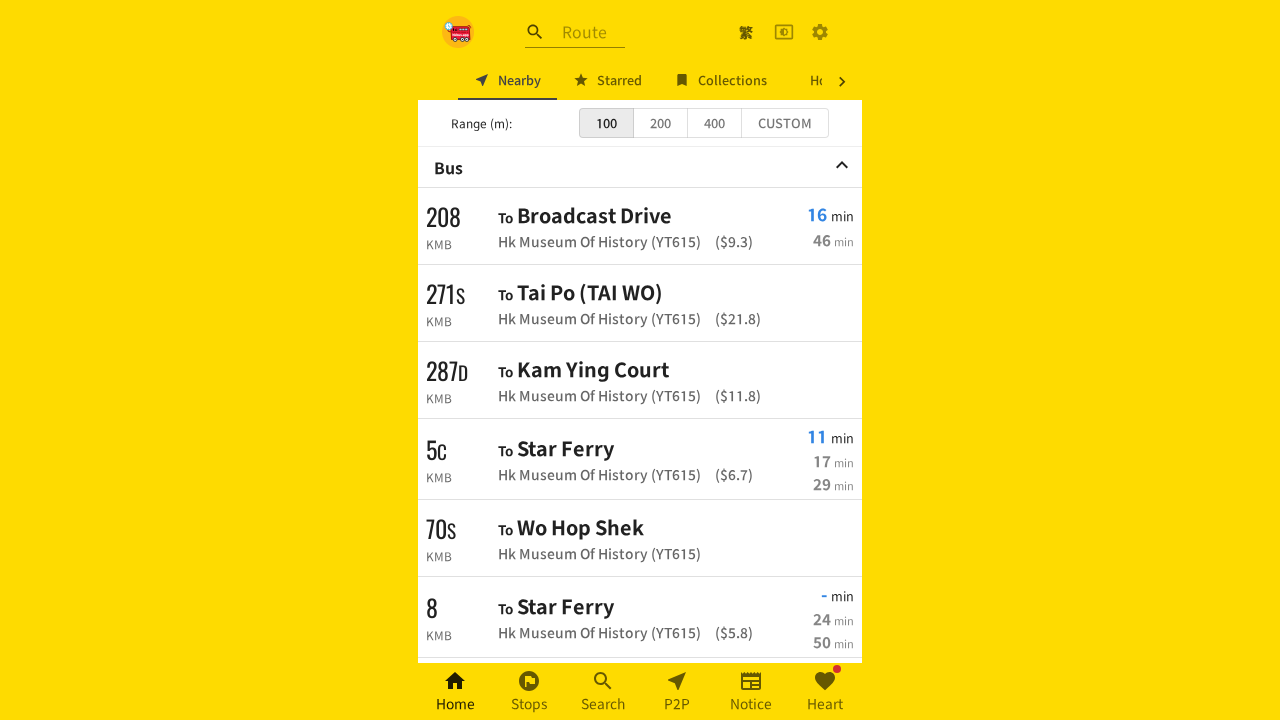

Clicked on Heart Page navigation link at (825, 692) on xpath=//*[@id='root']/div/div[3]/a[6]
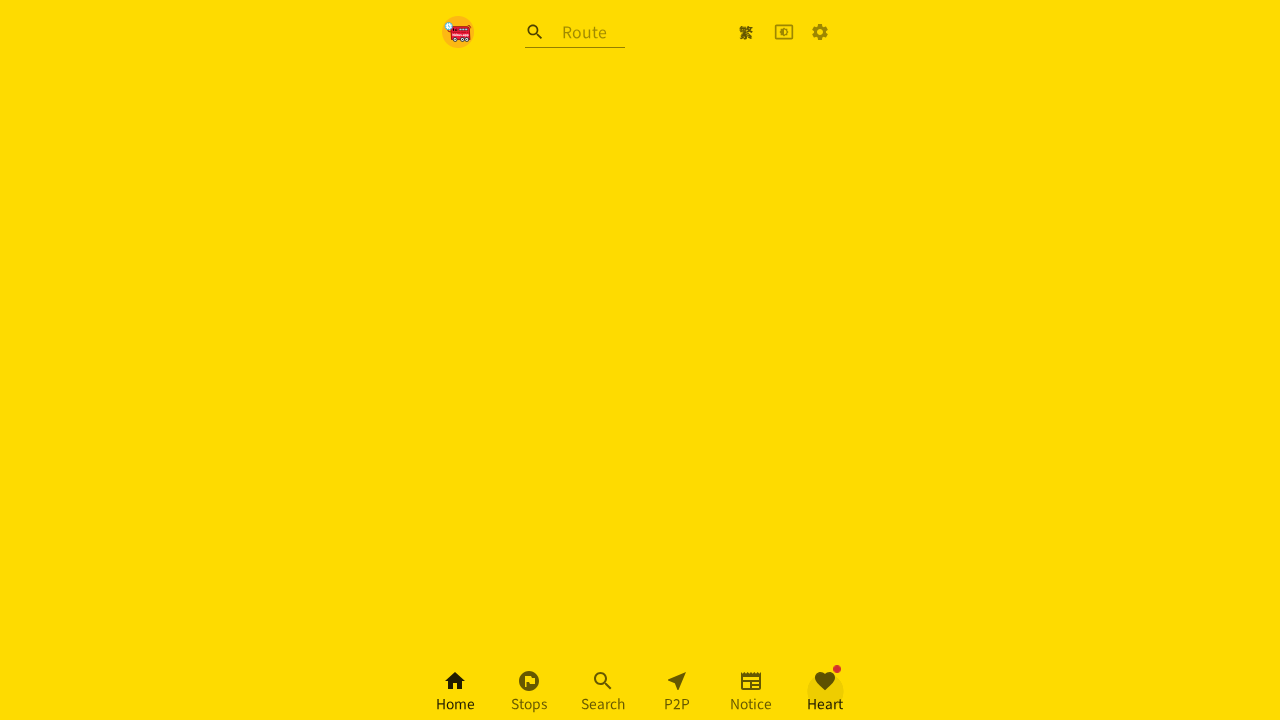

Waited 1000ms for page to load
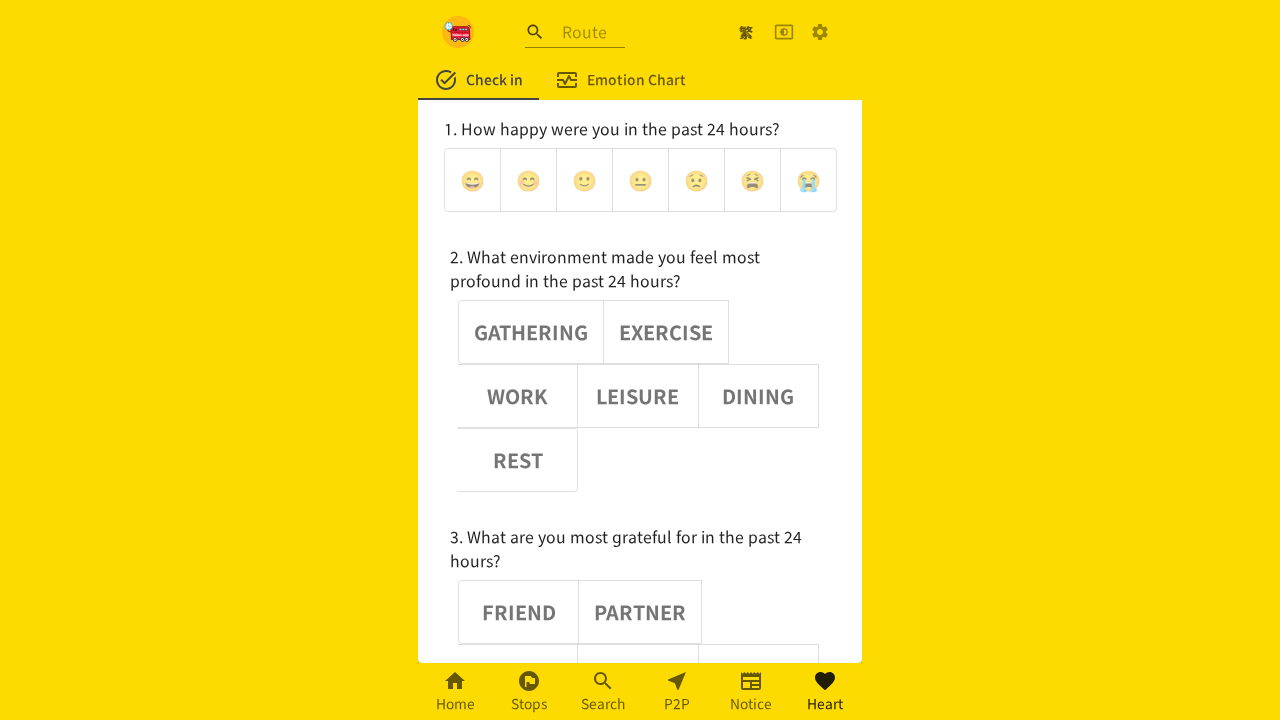

Located the adjective options group
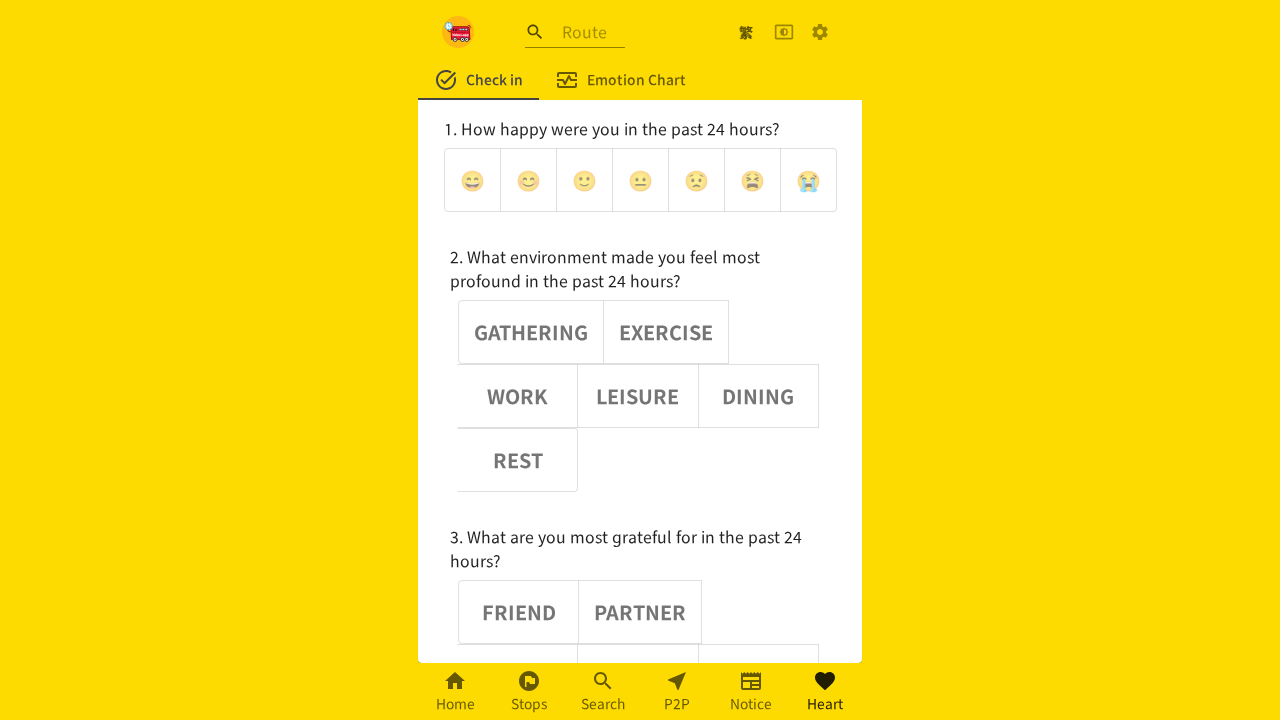

Waited 1000ms for adjective group to be ready
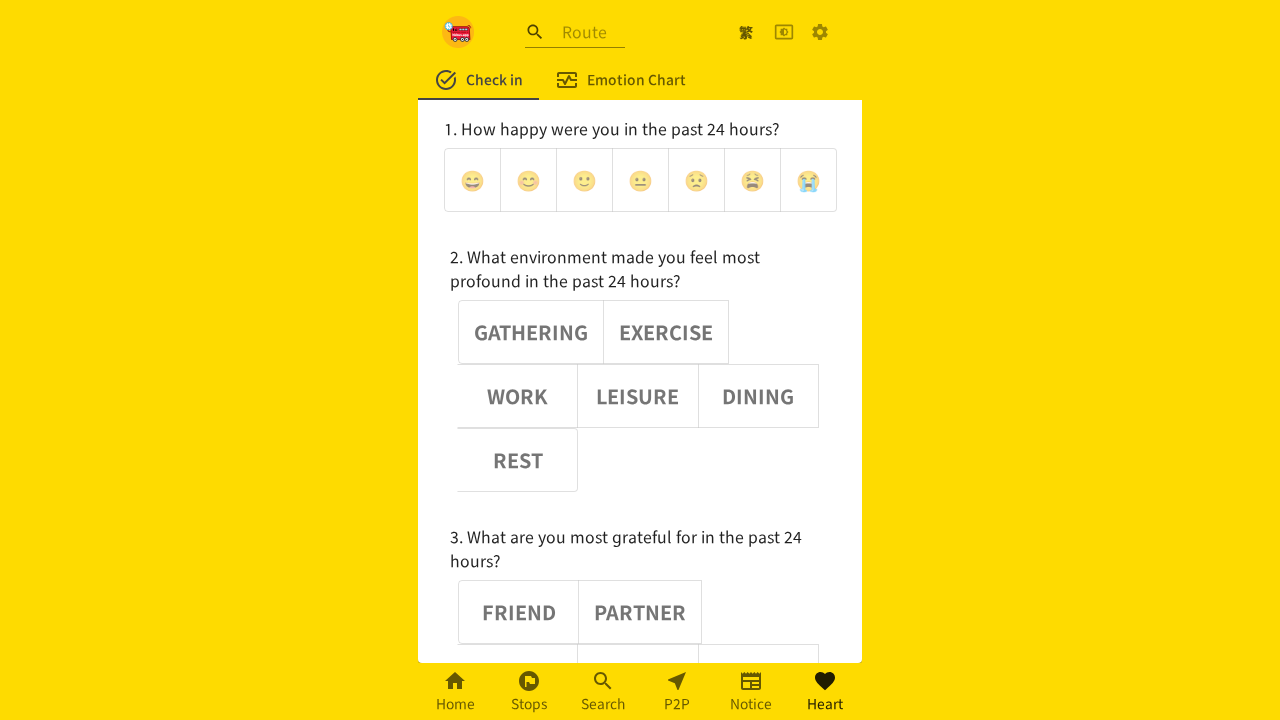

Located all adjective buttons within the group
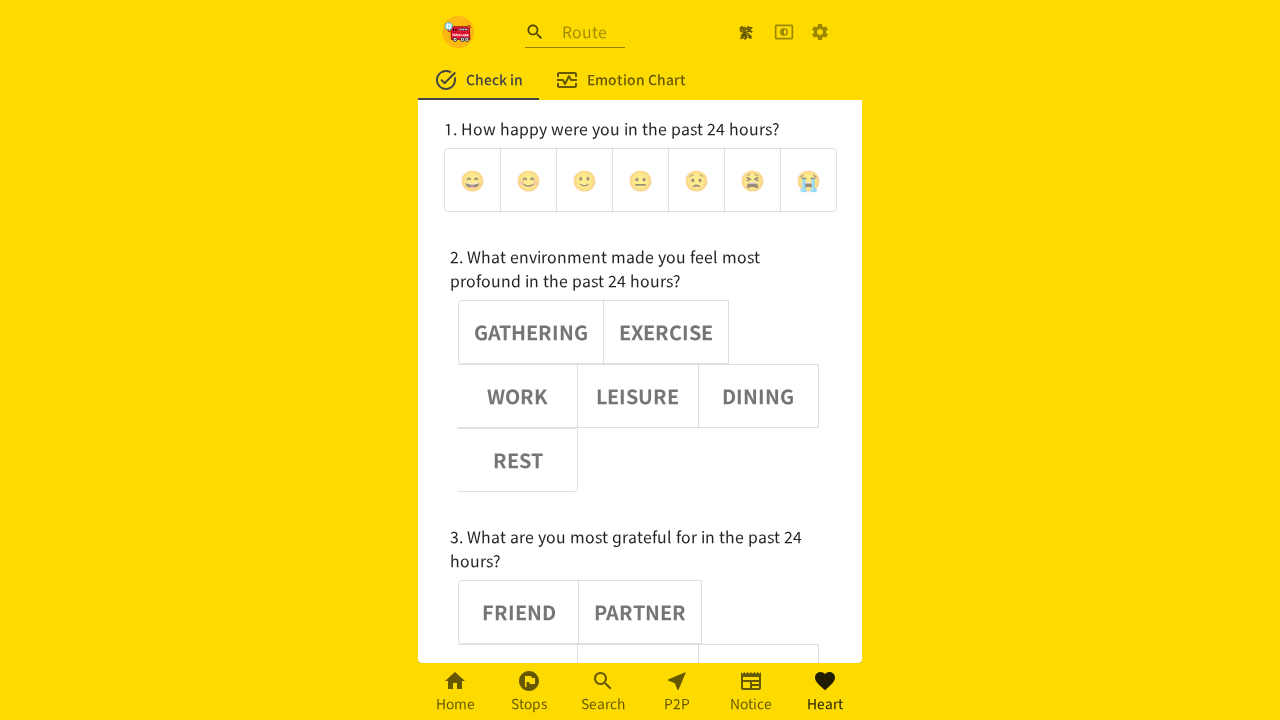

Waited 1000ms for buttons to be ready
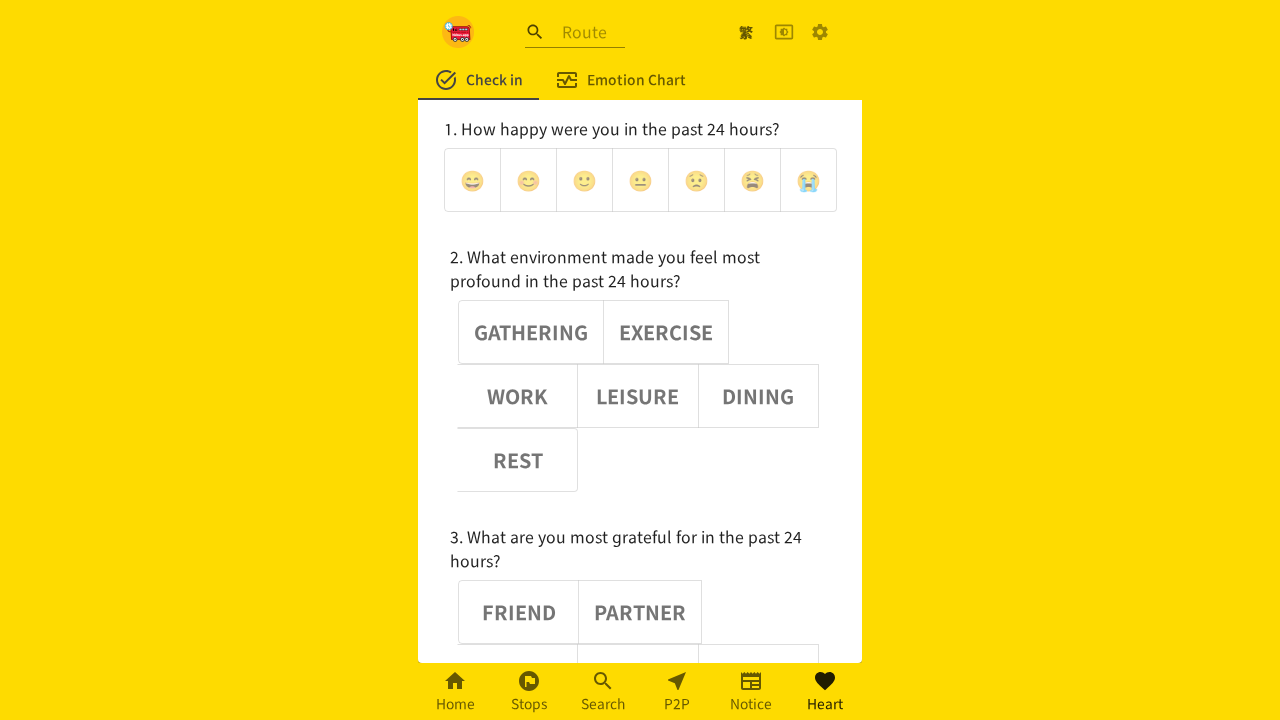

Retrieved adjective button count: 6
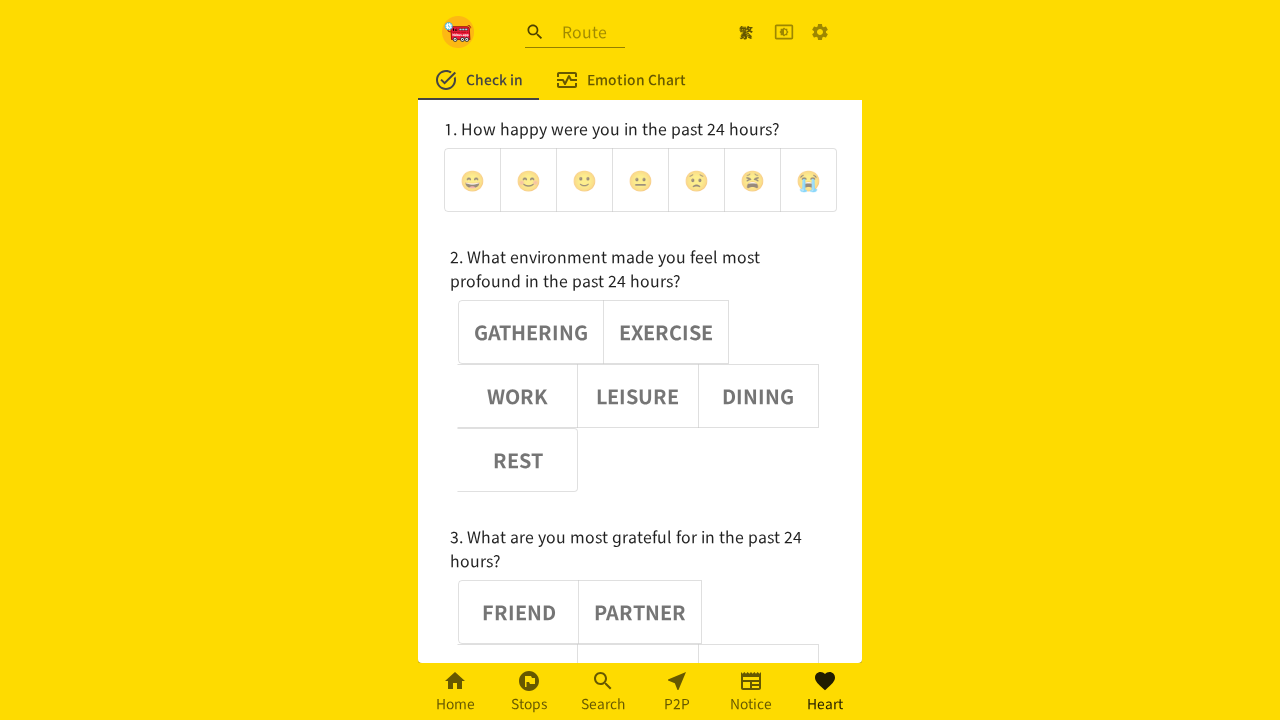

Clicked adjective button 0 at (519, 612) on (//div[@role='group'])[3] >> button >> nth=0
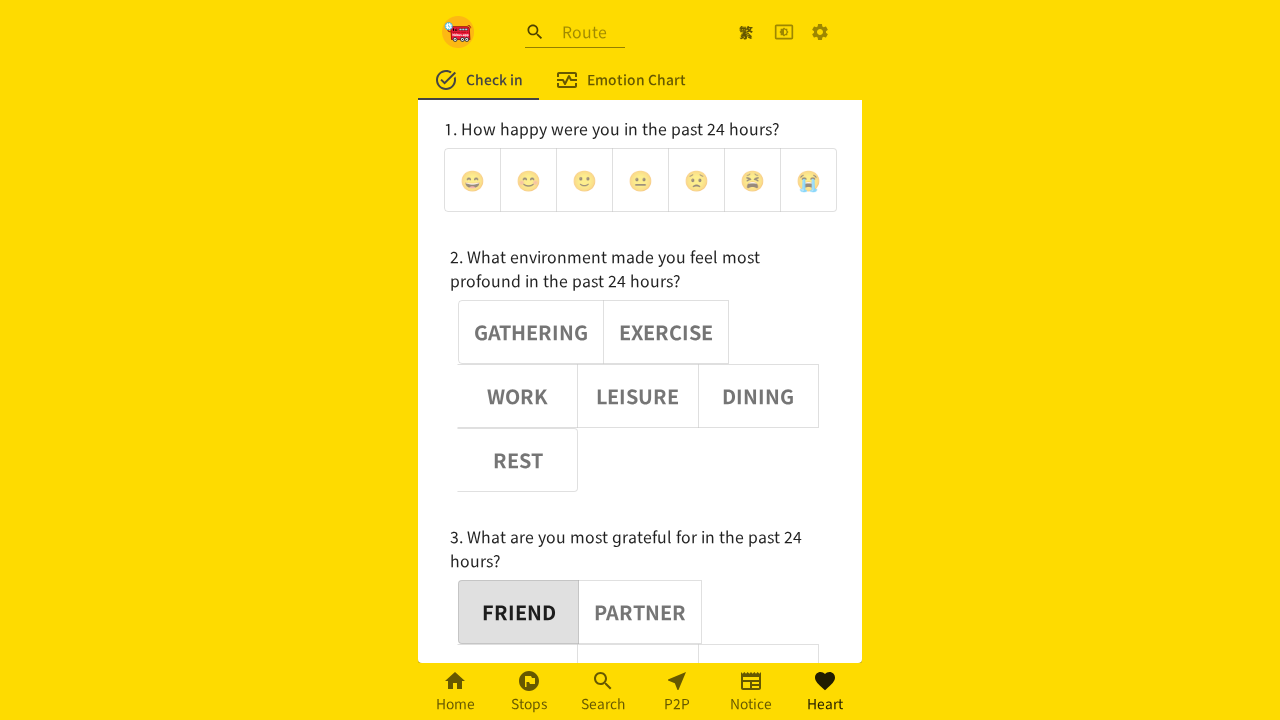

Waited 1000ms after clicking button 0
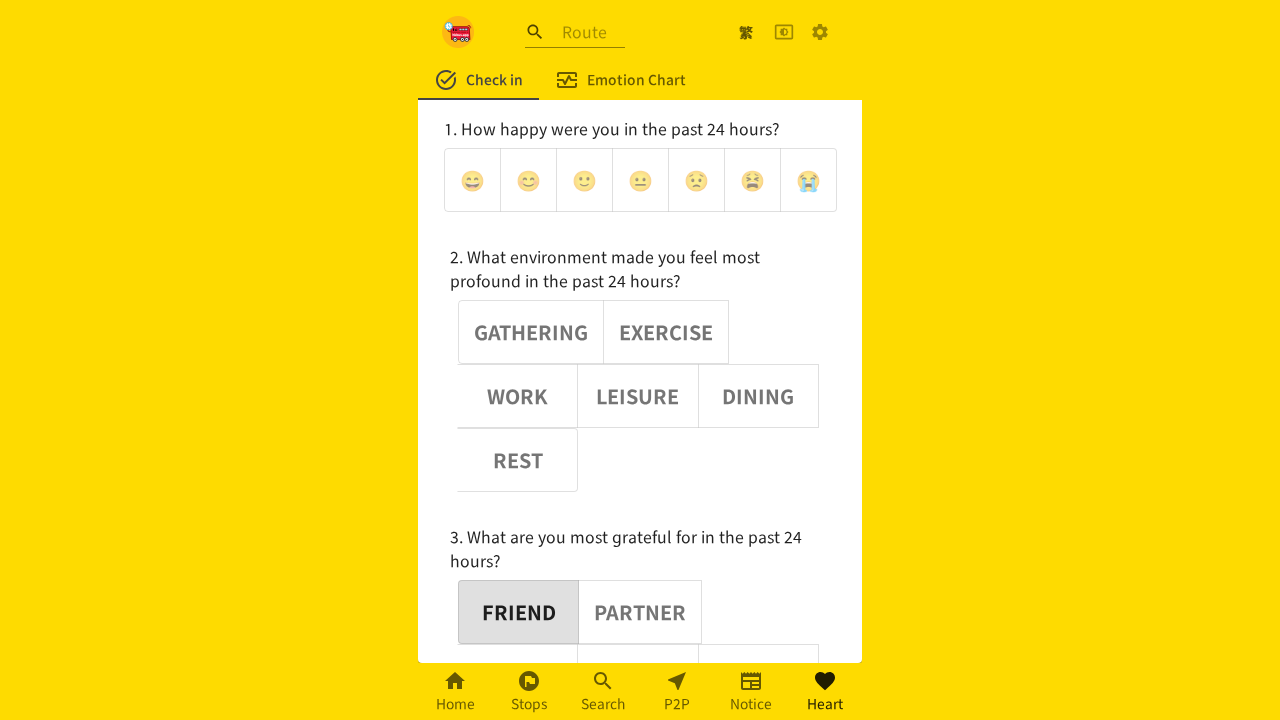

Verified adjective button 0 is selected (aria-pressed='true')
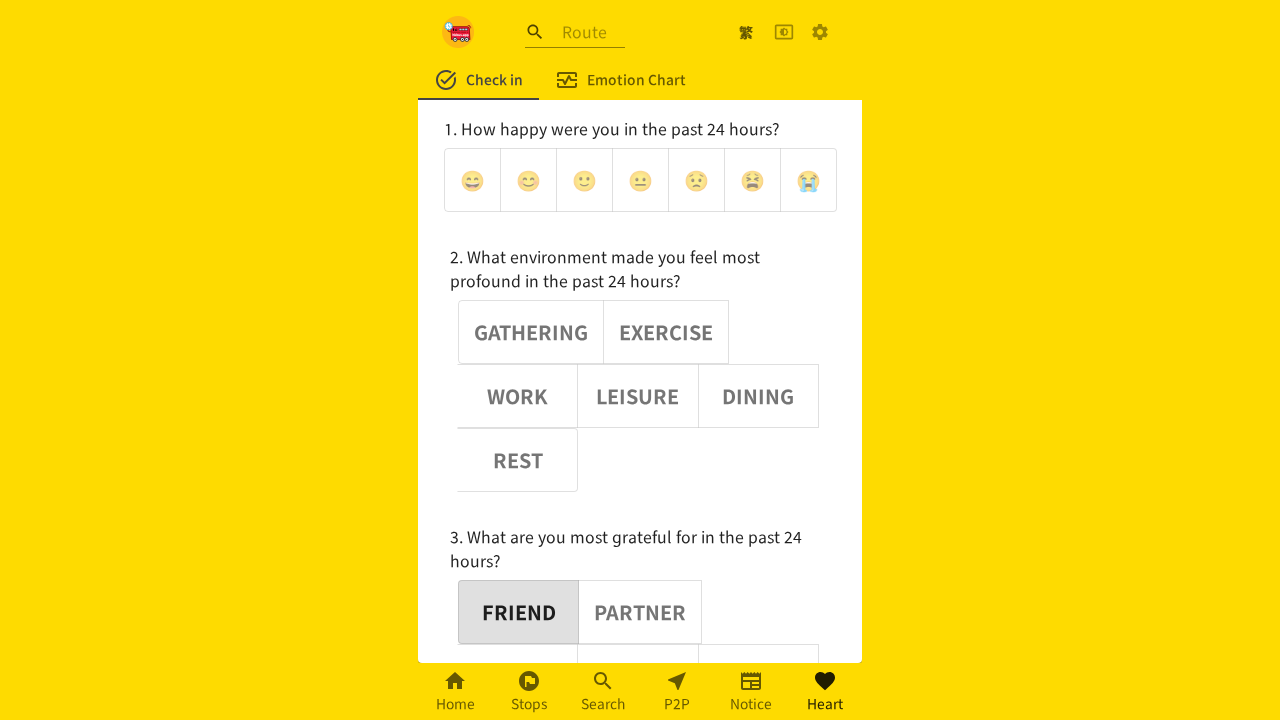

Assertion passed: adjective button 0 is selected
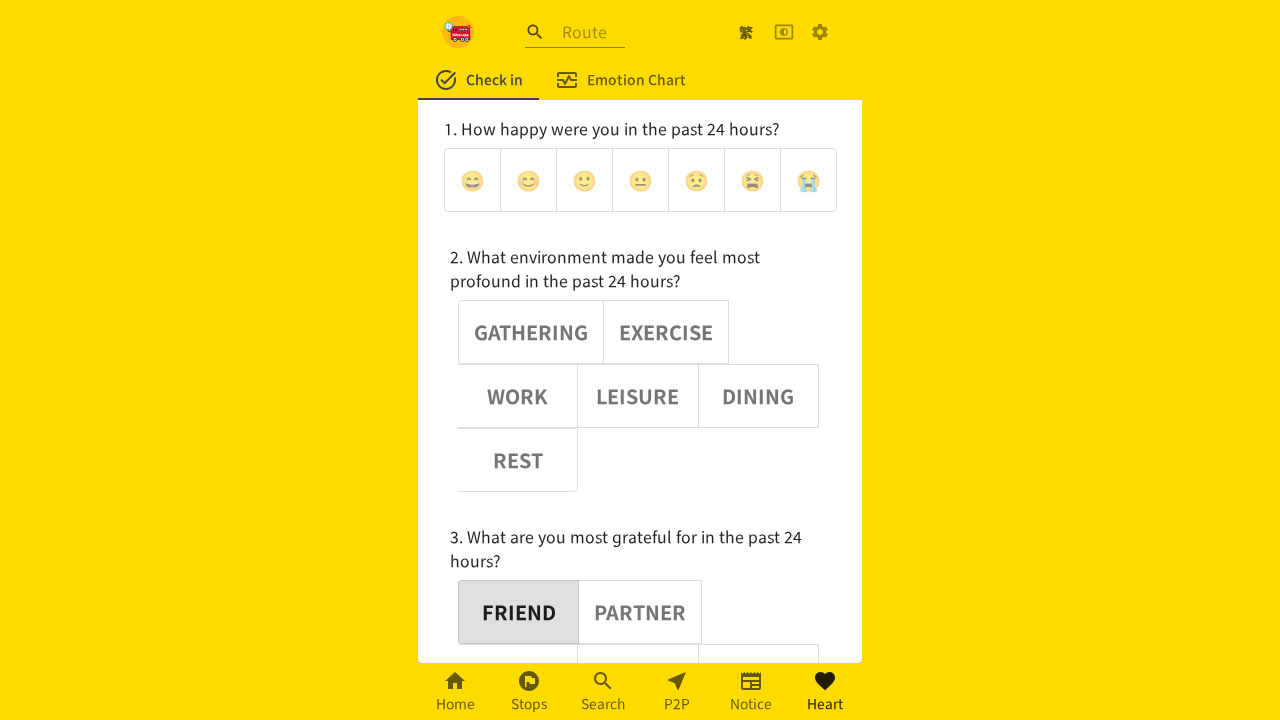

Verified adjective button 1 is deselected (aria-pressed='false')
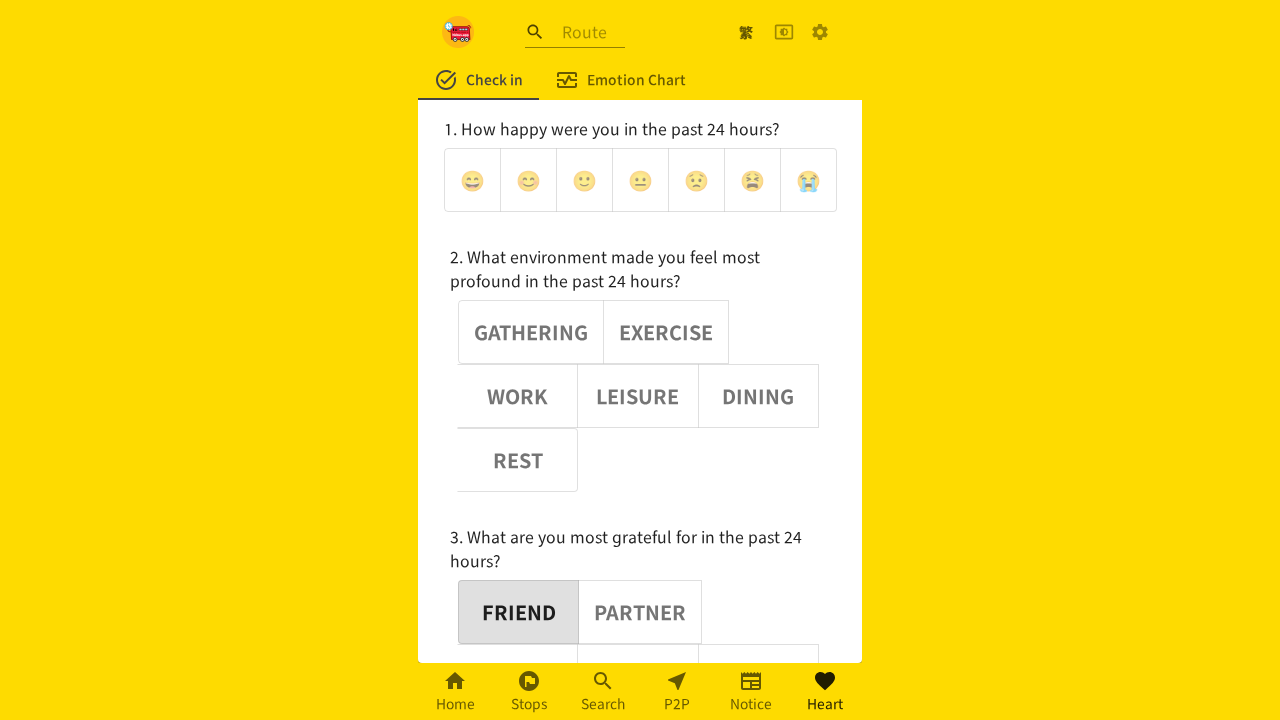

Assertion passed: adjective button 1 is deselected
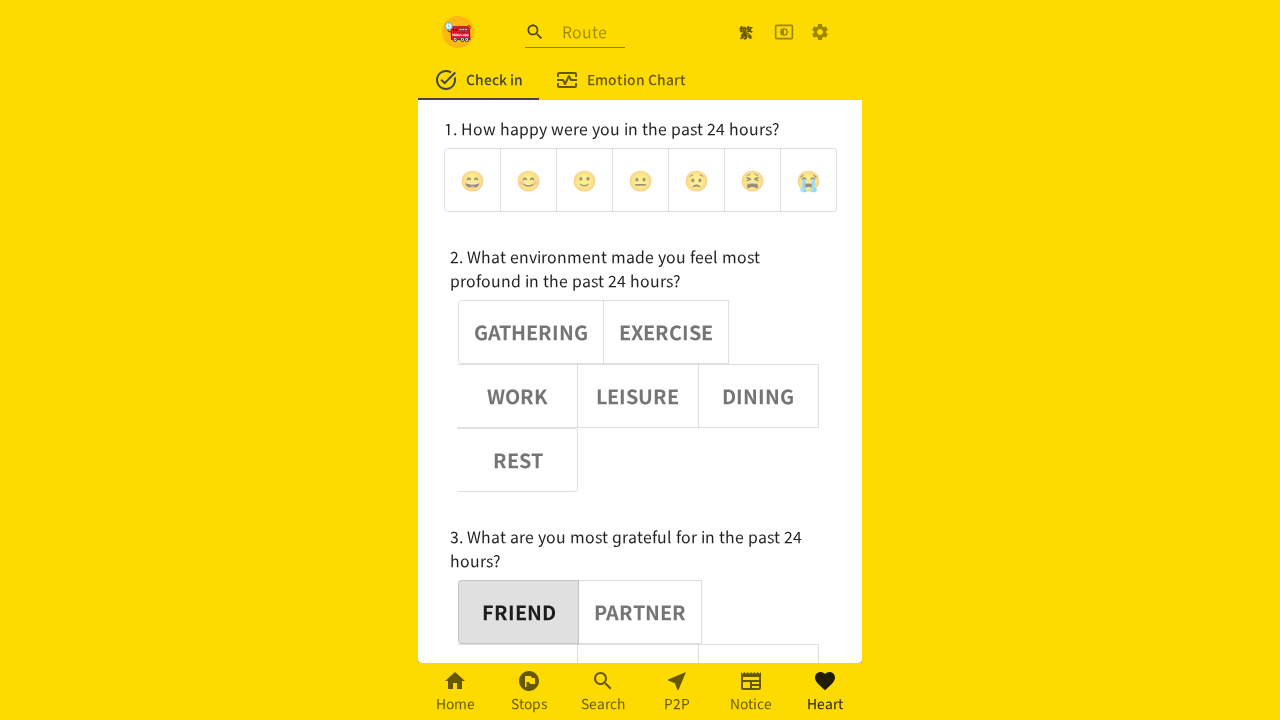

Verified adjective button 2 is deselected (aria-pressed='false')
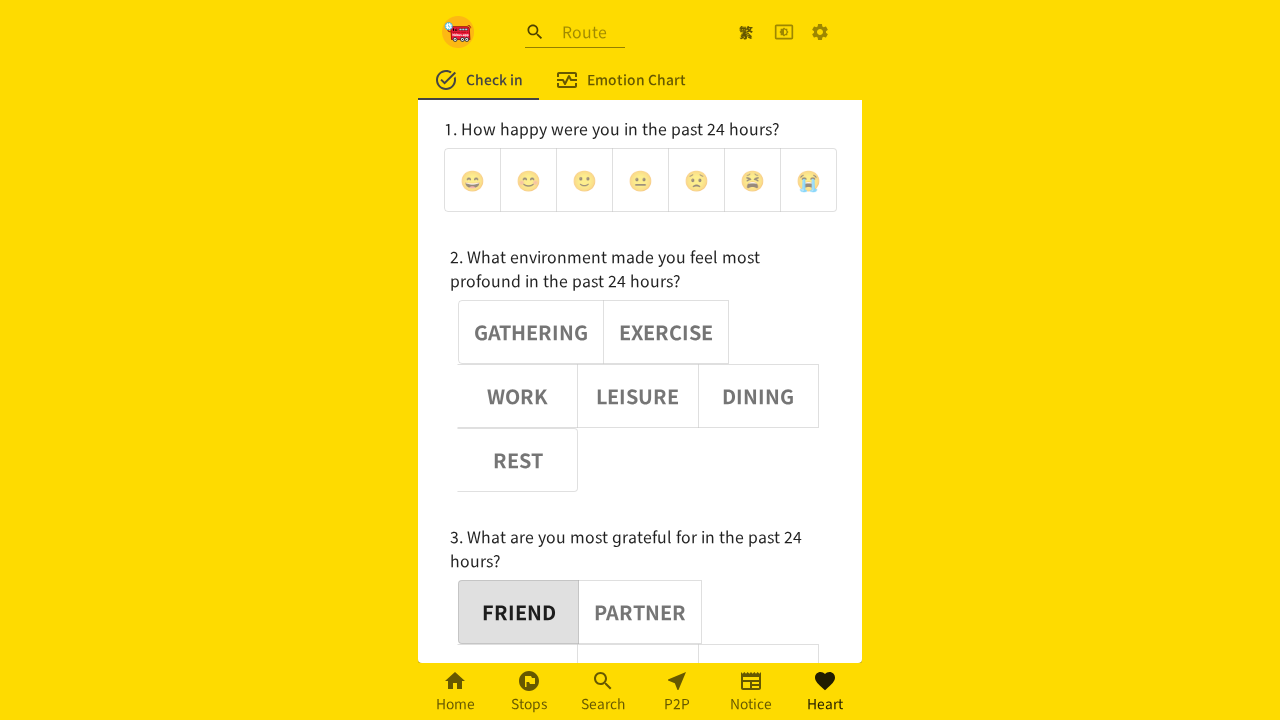

Assertion passed: adjective button 2 is deselected
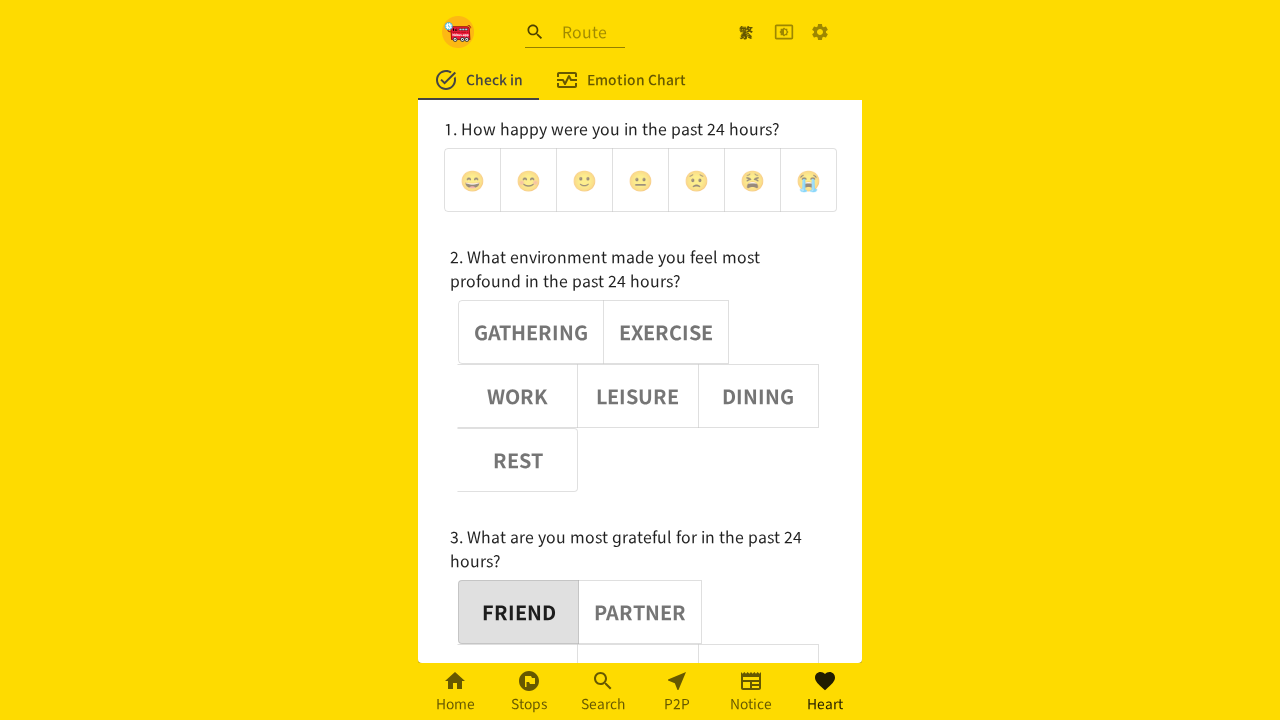

Verified adjective button 3 is deselected (aria-pressed='false')
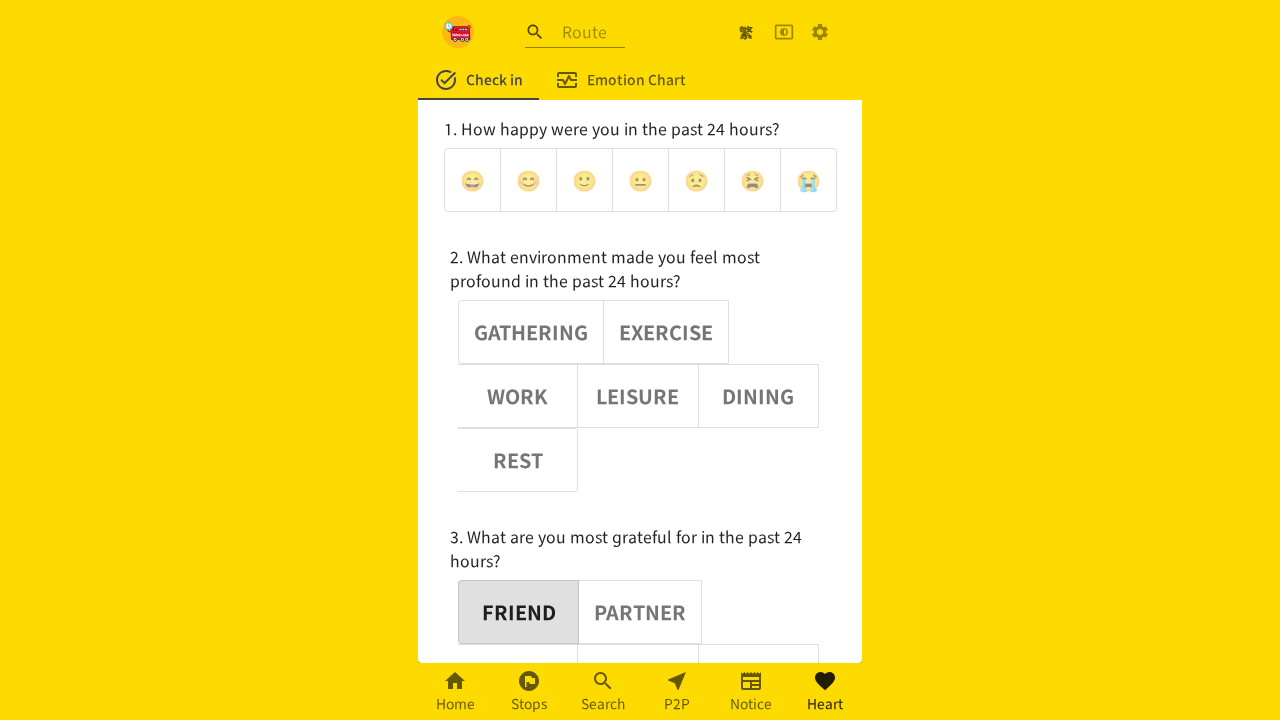

Assertion passed: adjective button 3 is deselected
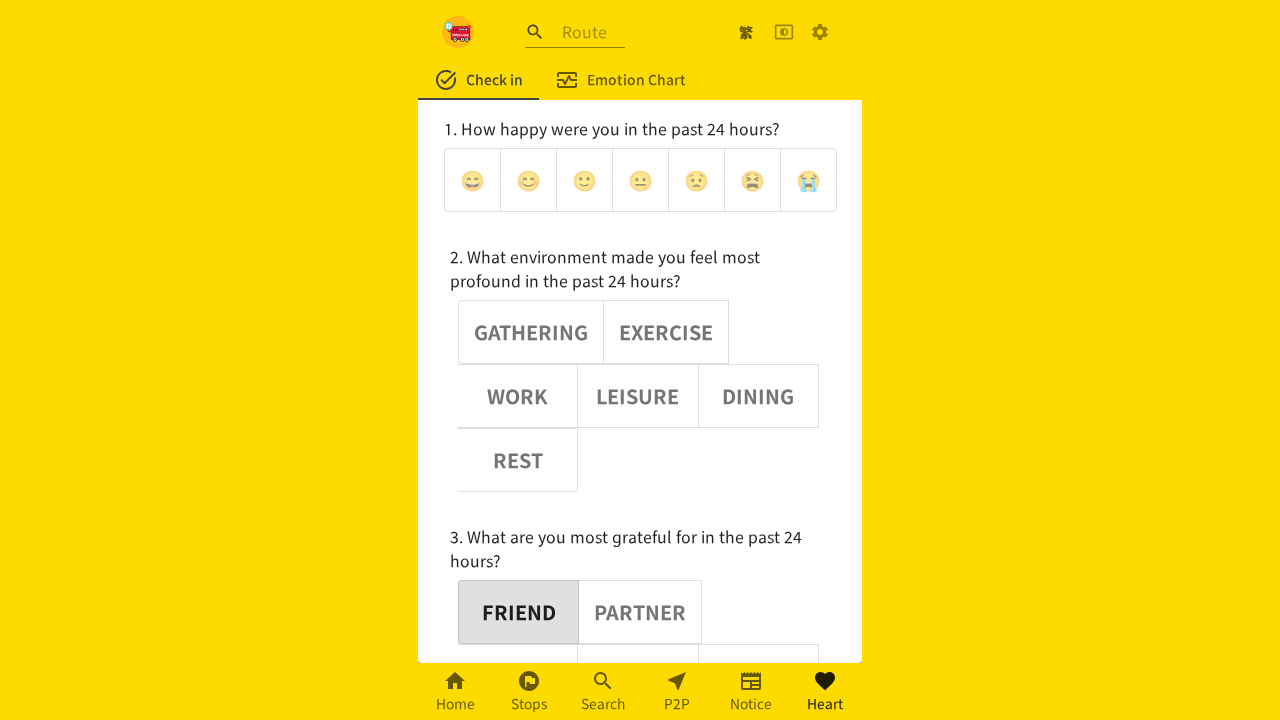

Verified adjective button 4 is deselected (aria-pressed='false')
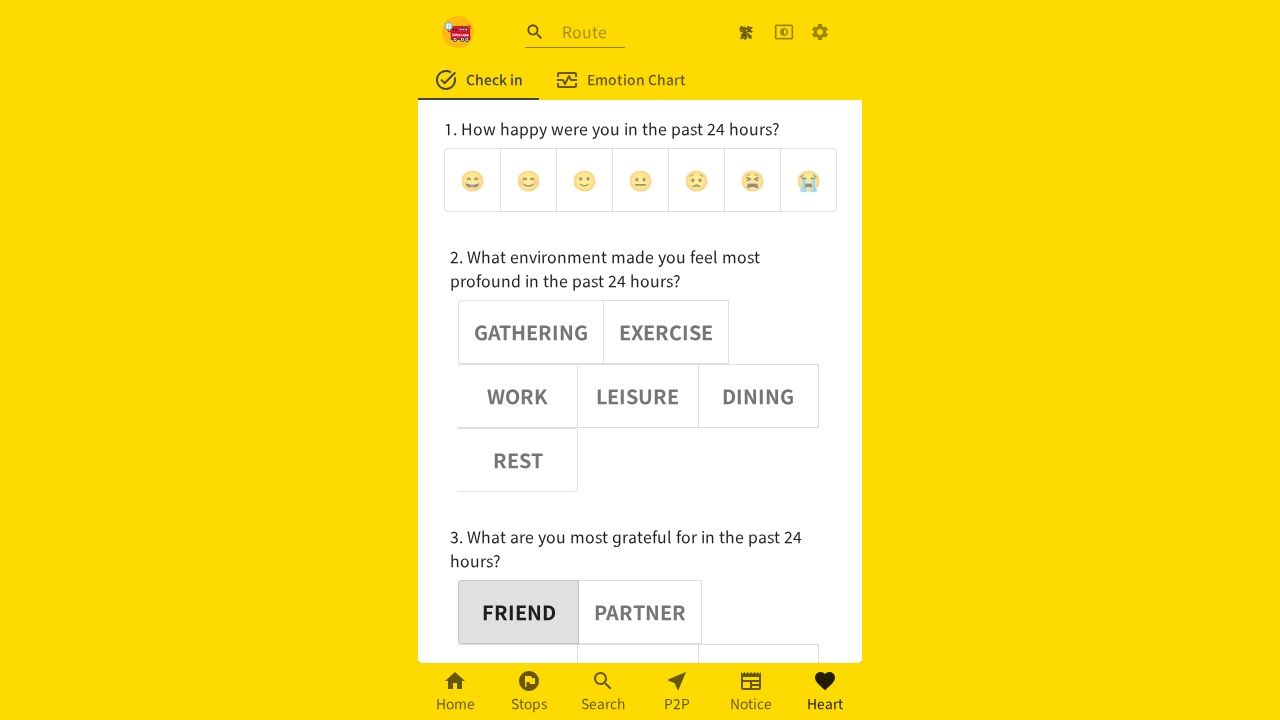

Assertion passed: adjective button 4 is deselected
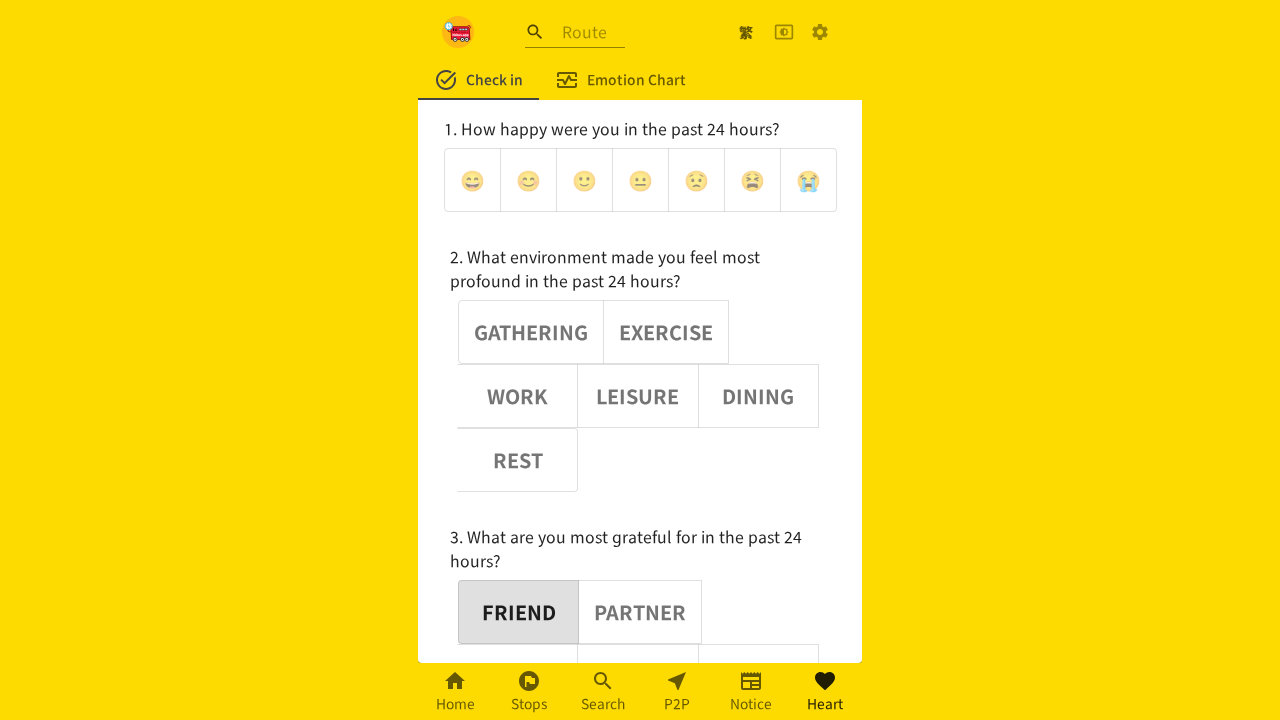

Verified adjective button 5 is deselected (aria-pressed='false')
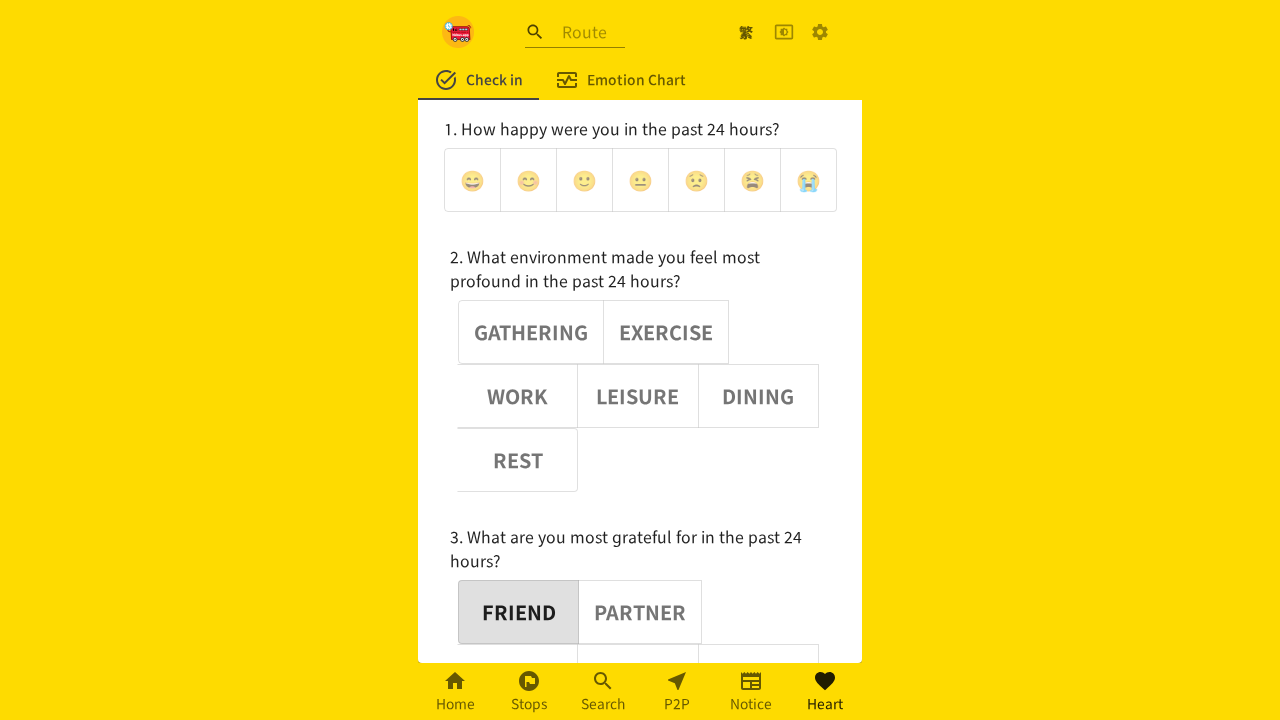

Assertion passed: adjective button 5 is deselected
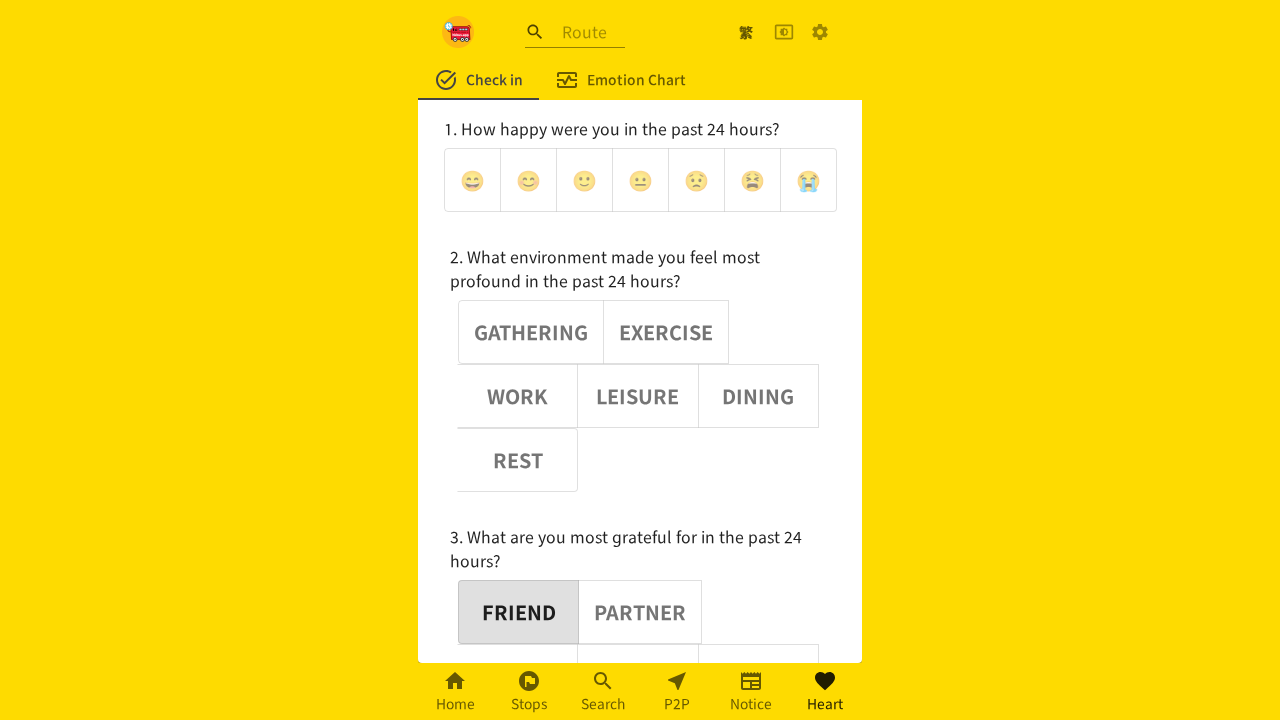

Clicked adjective button 1 at (640, 612) on (//div[@role='group'])[3] >> button >> nth=1
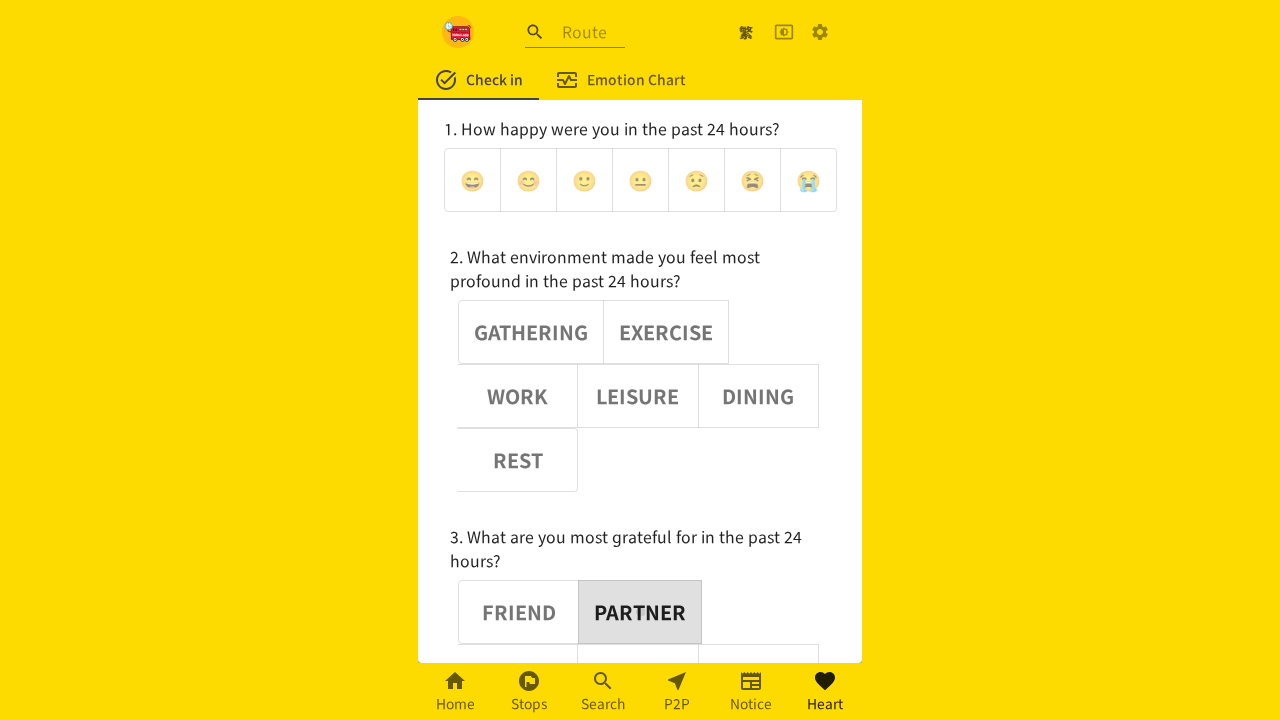

Waited 1000ms after clicking button 1
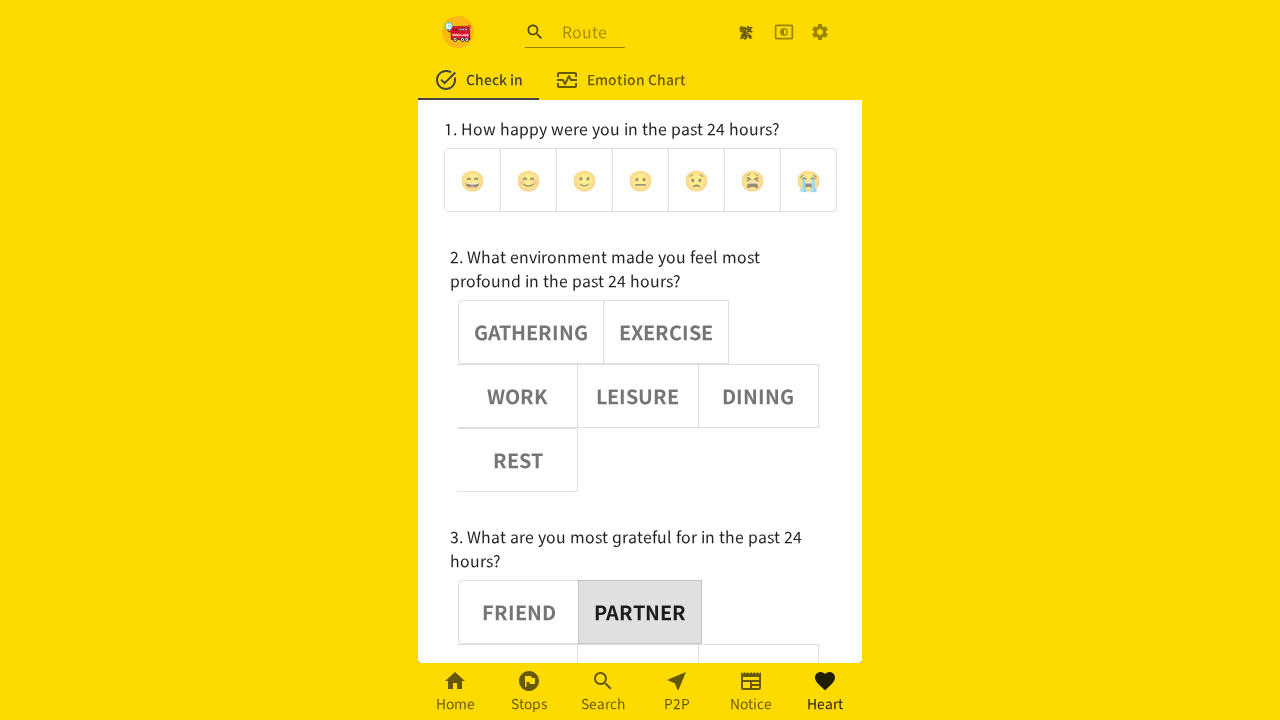

Verified adjective button 1 is selected (aria-pressed='true')
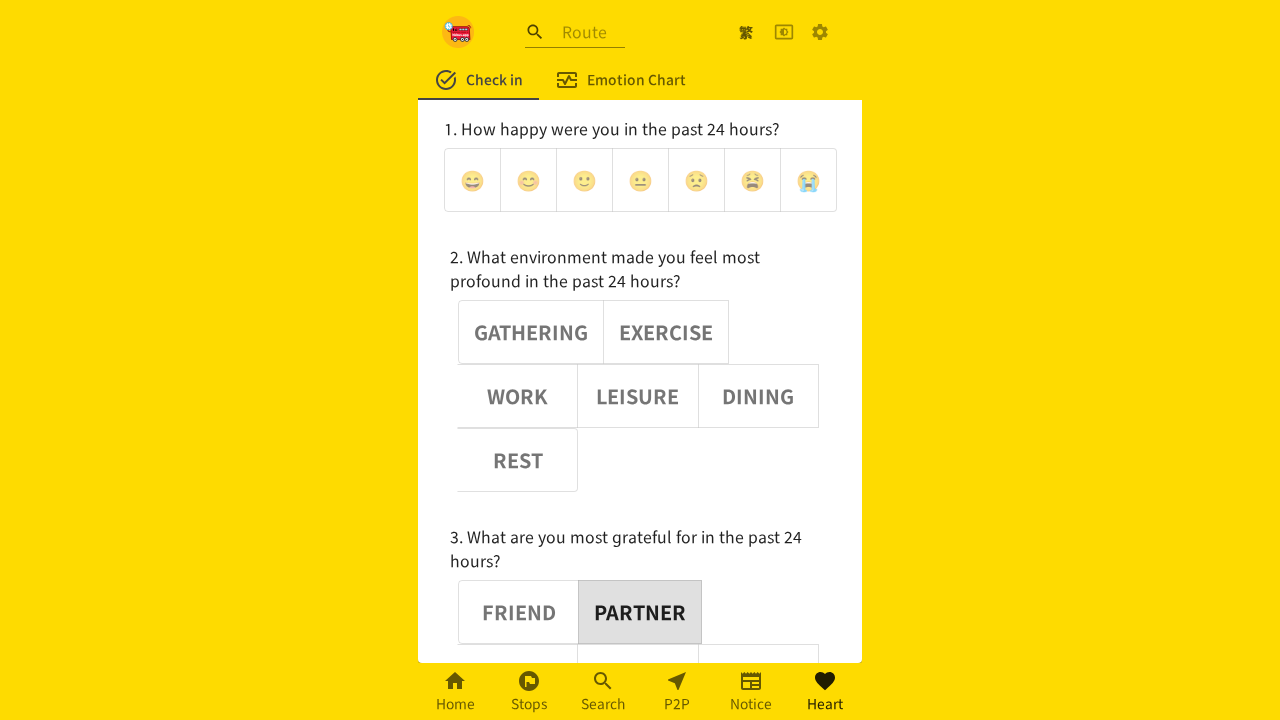

Assertion passed: adjective button 1 is selected
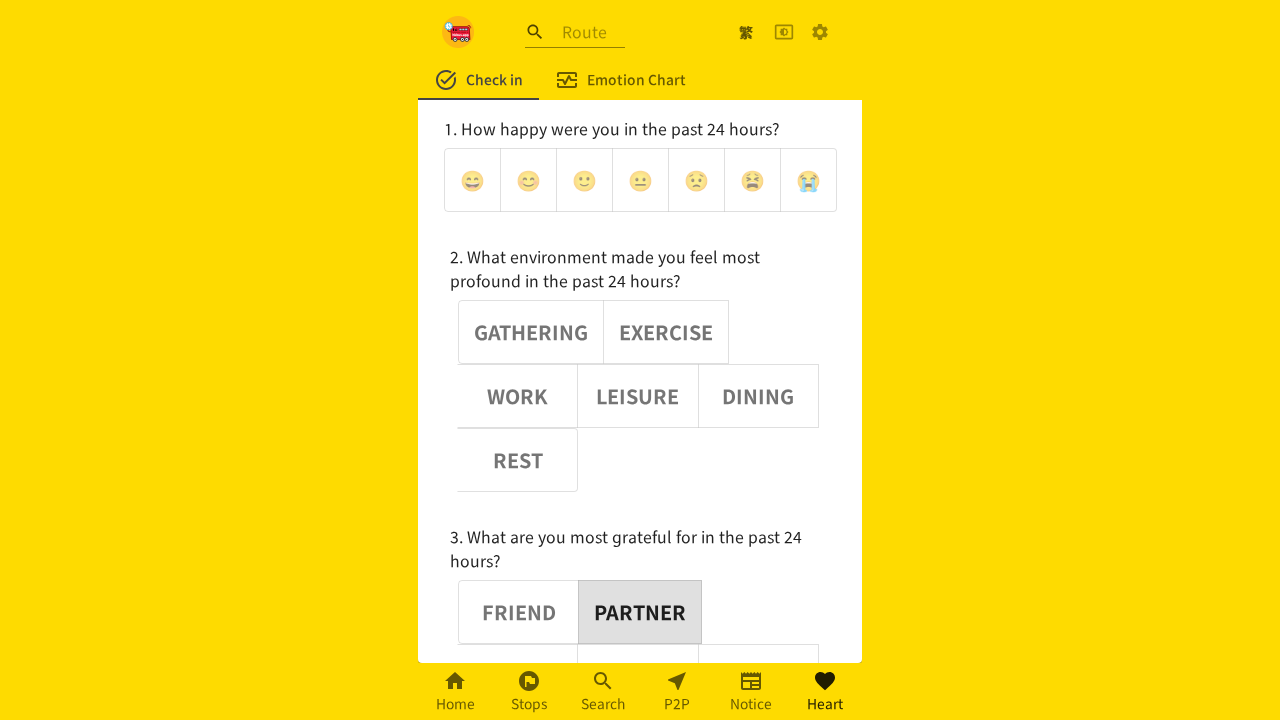

Verified adjective button 0 is deselected (aria-pressed='false')
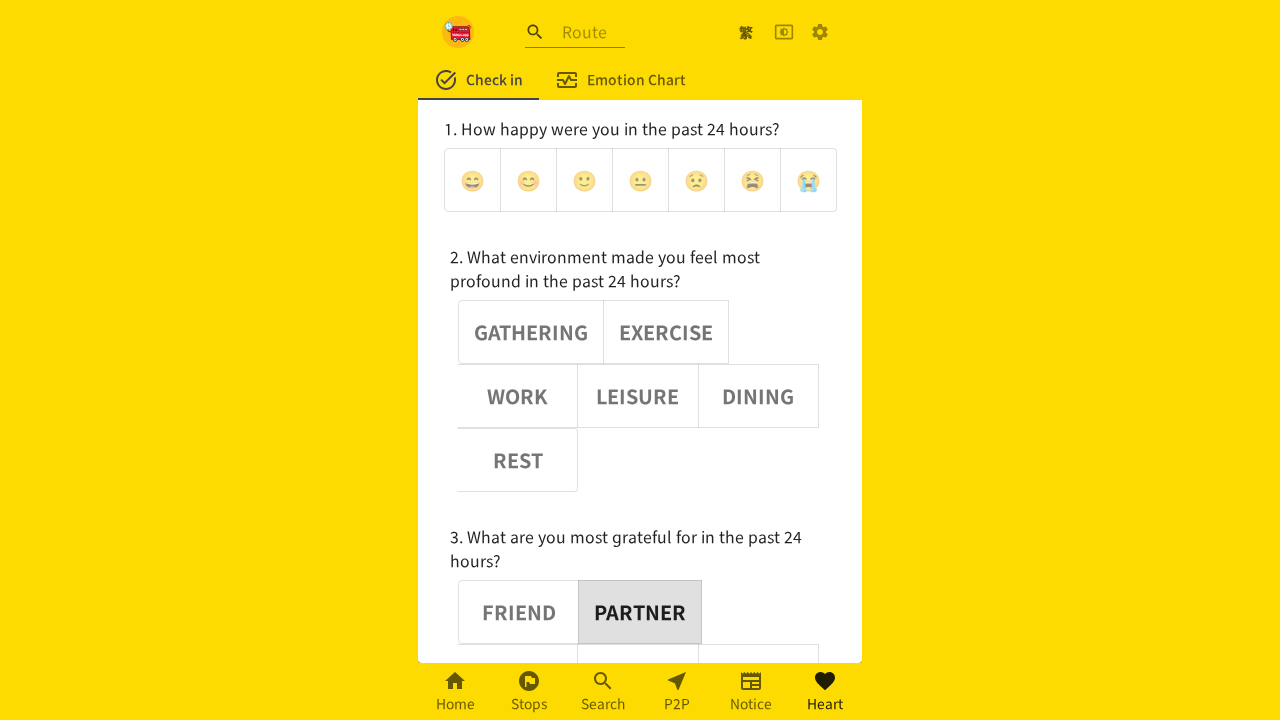

Assertion passed: adjective button 0 is deselected
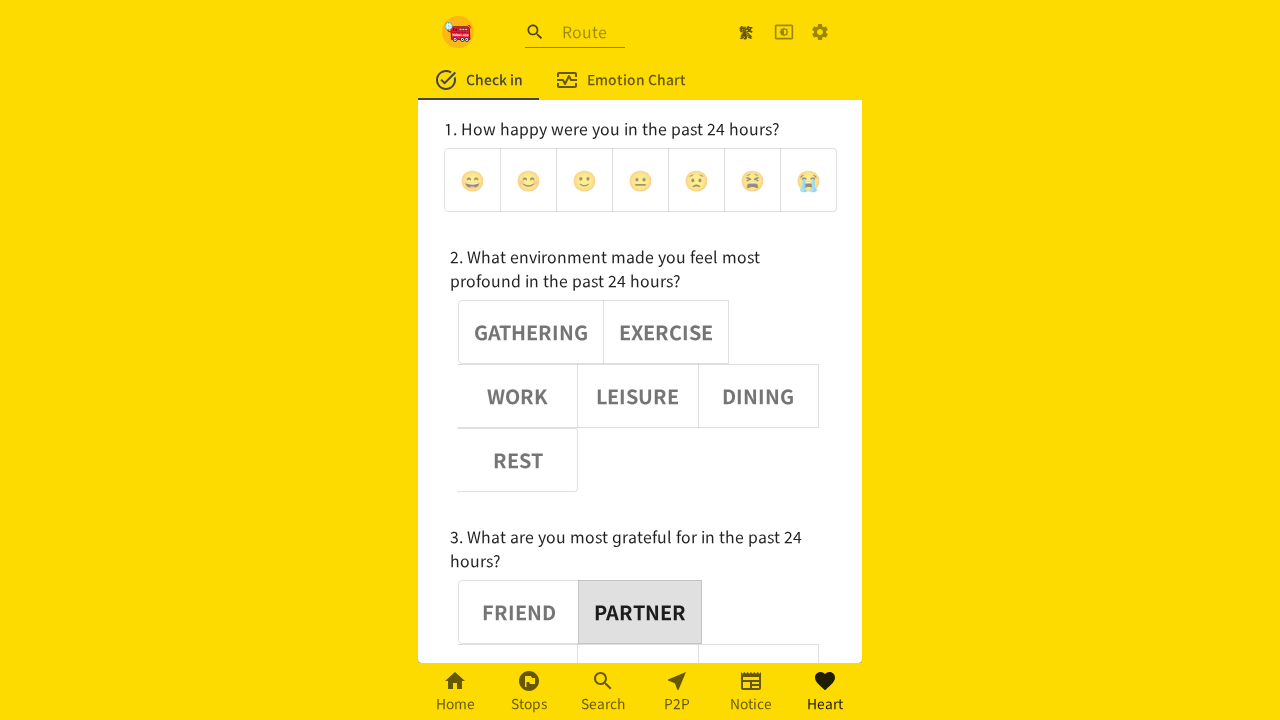

Verified adjective button 2 is deselected (aria-pressed='false')
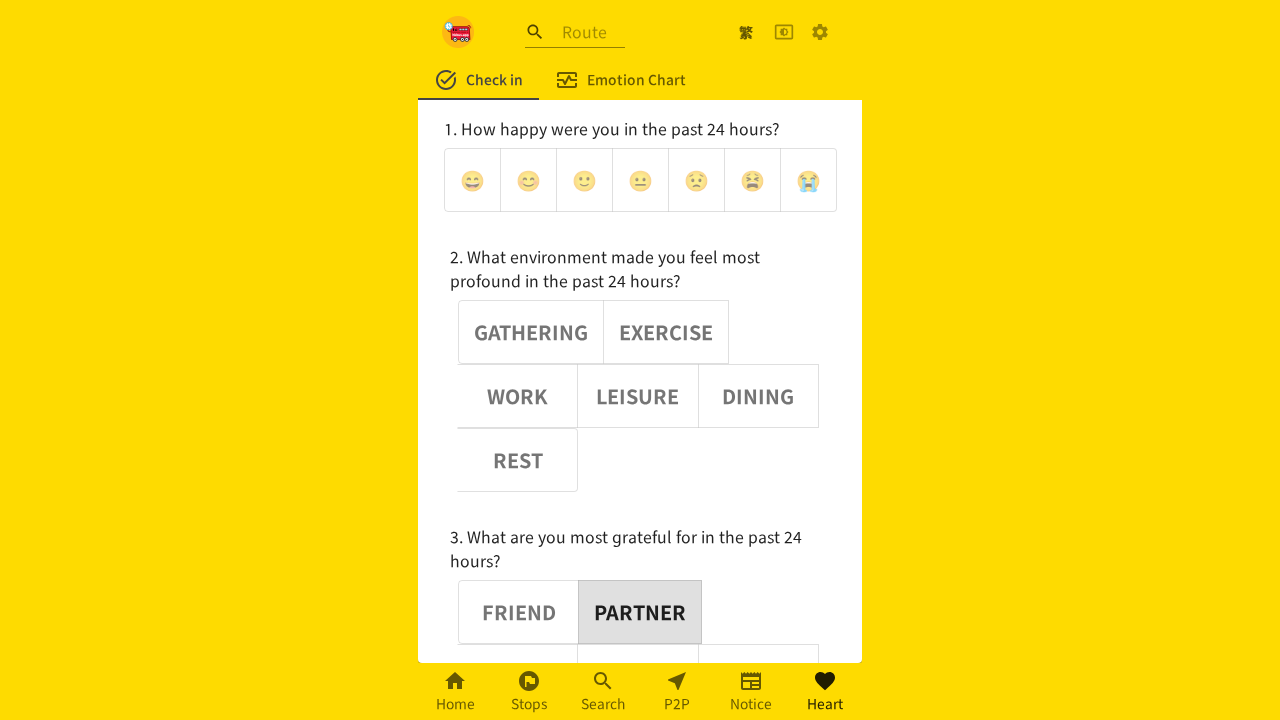

Assertion passed: adjective button 2 is deselected
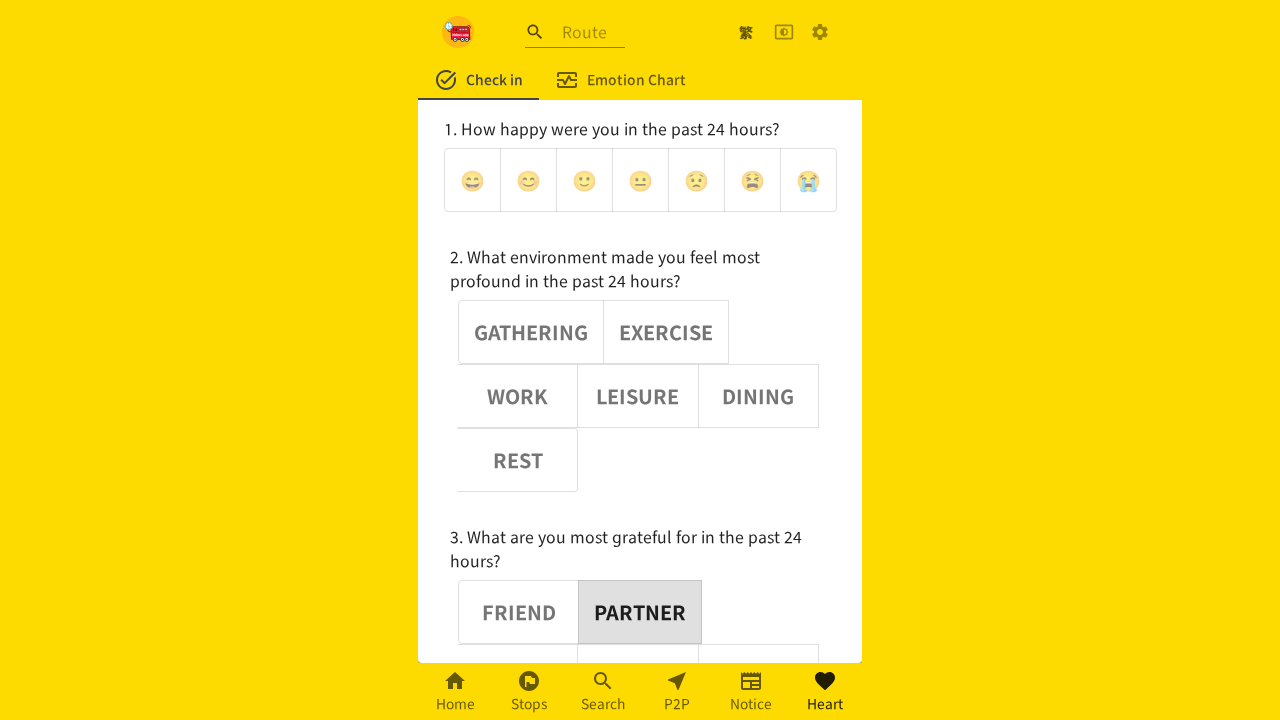

Verified adjective button 3 is deselected (aria-pressed='false')
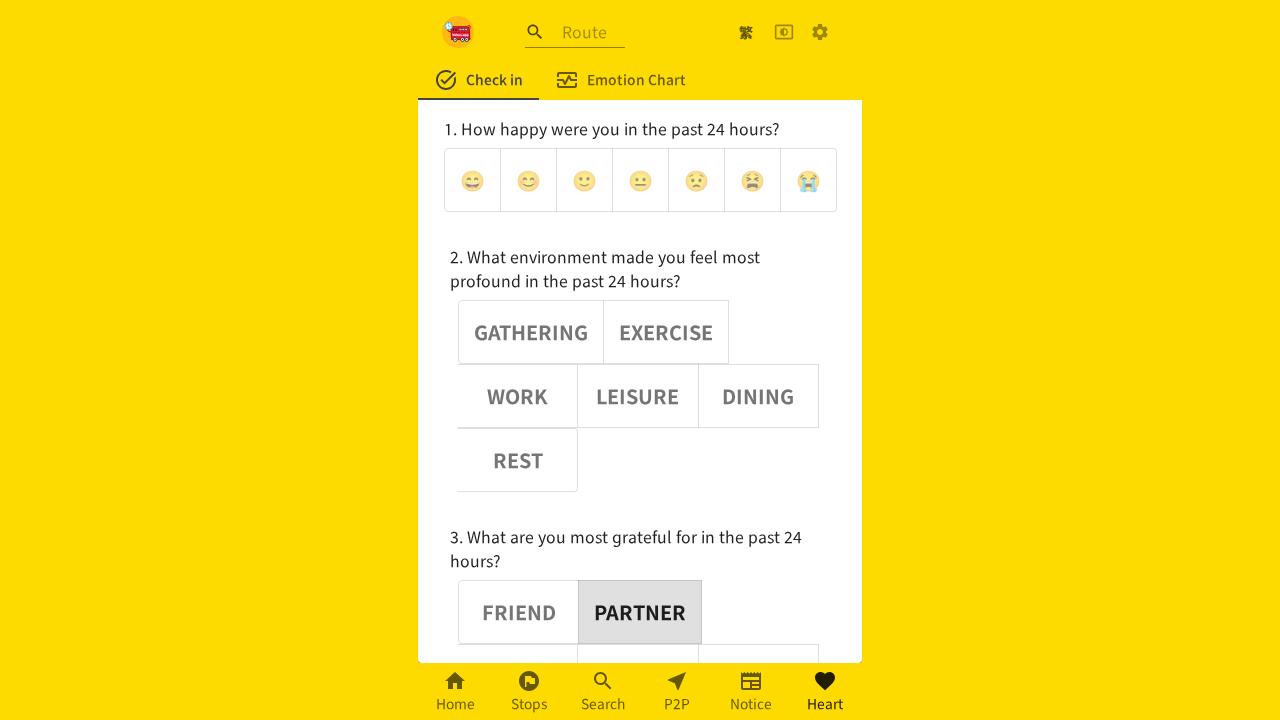

Assertion passed: adjective button 3 is deselected
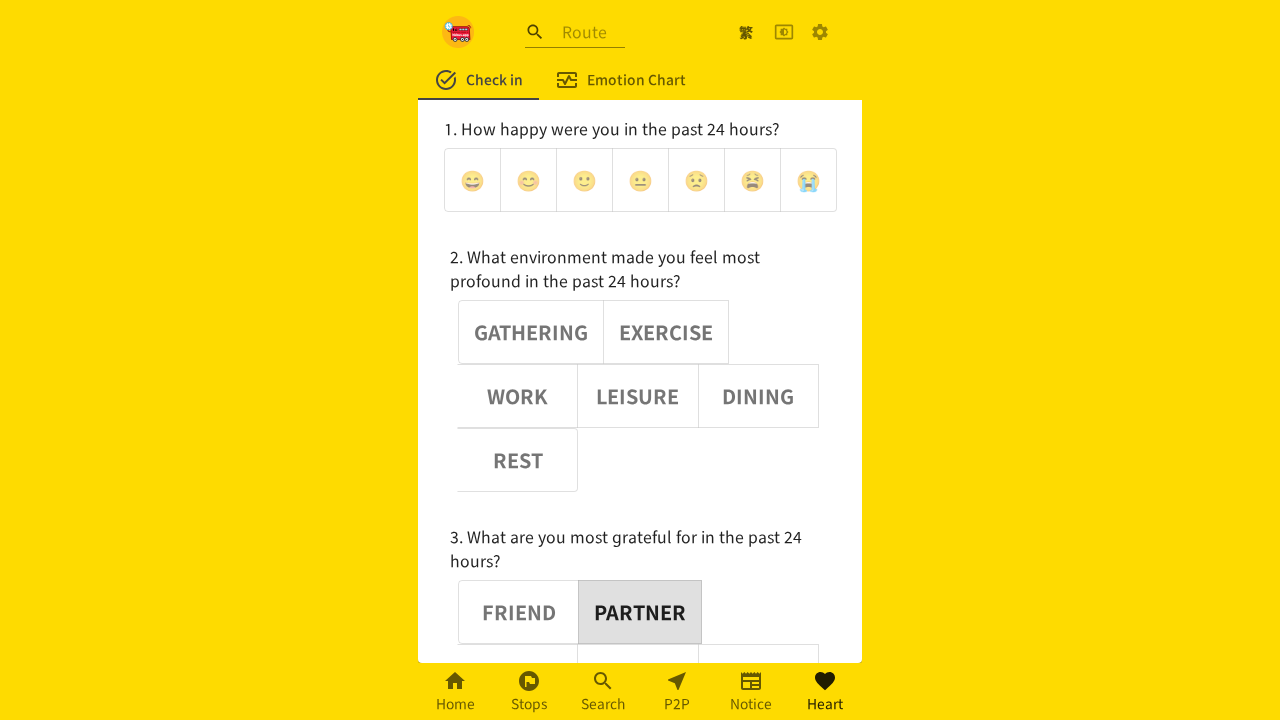

Verified adjective button 4 is deselected (aria-pressed='false')
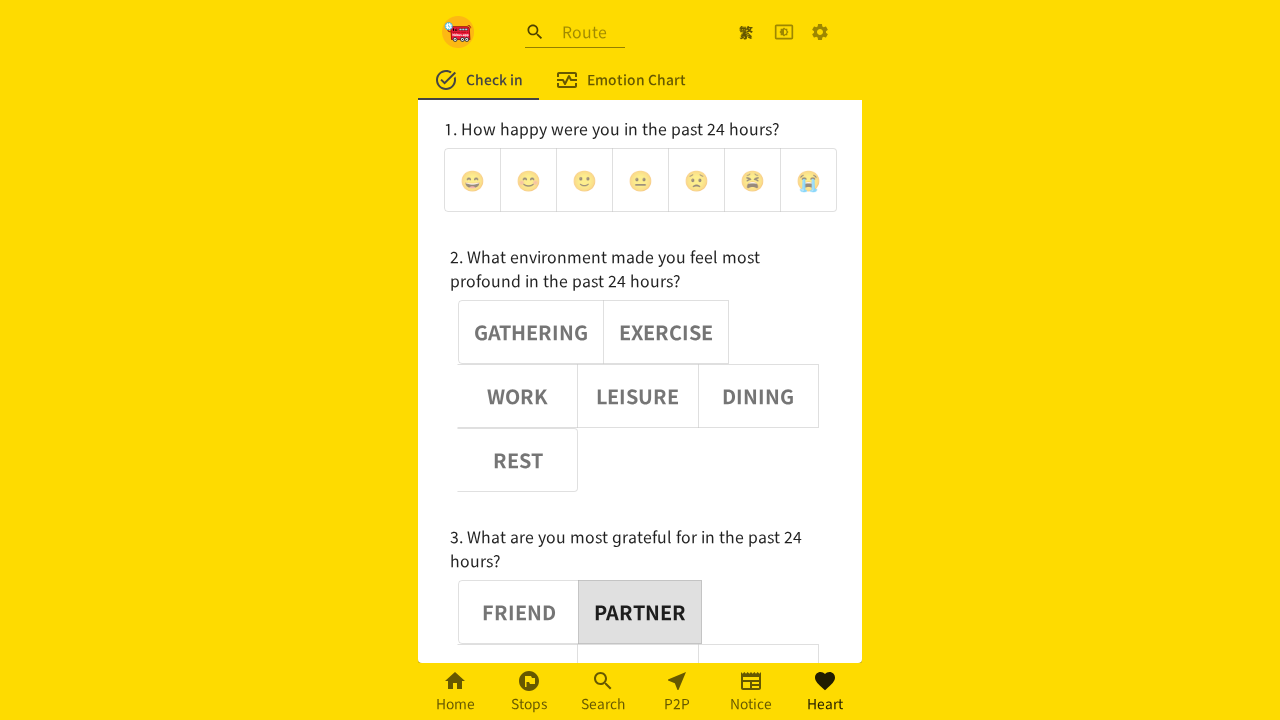

Assertion passed: adjective button 4 is deselected
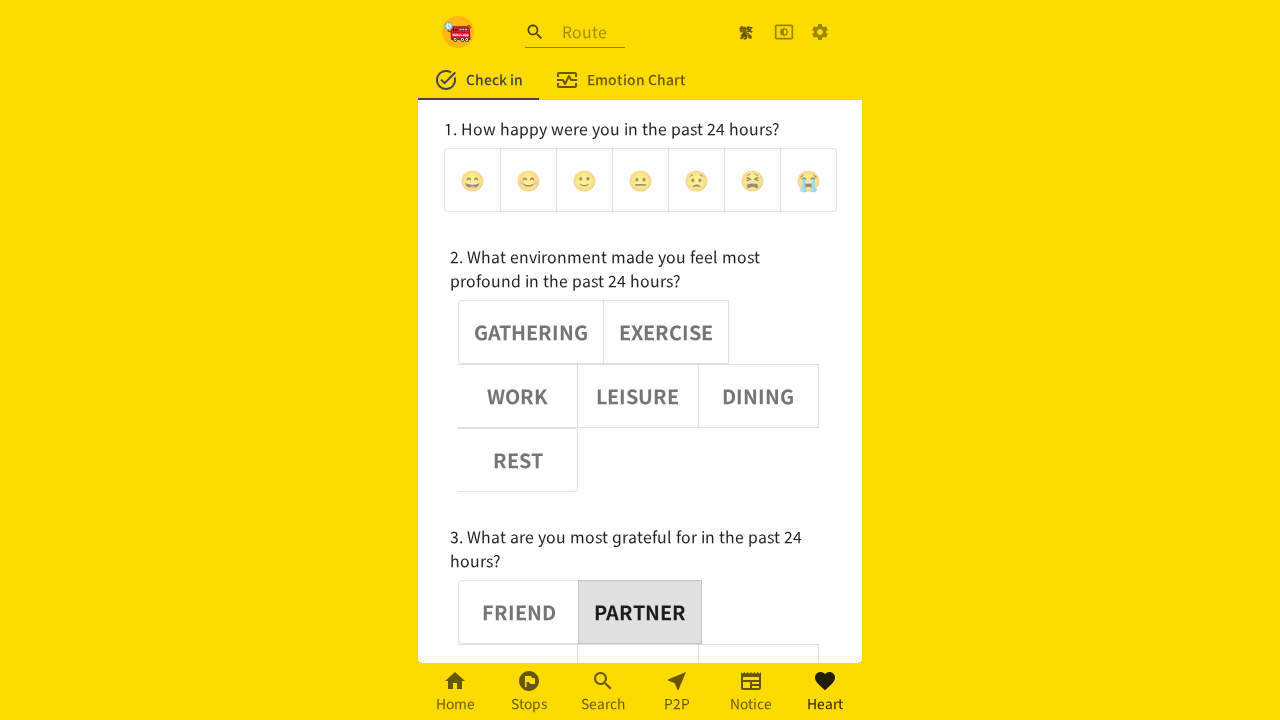

Verified adjective button 5 is deselected (aria-pressed='false')
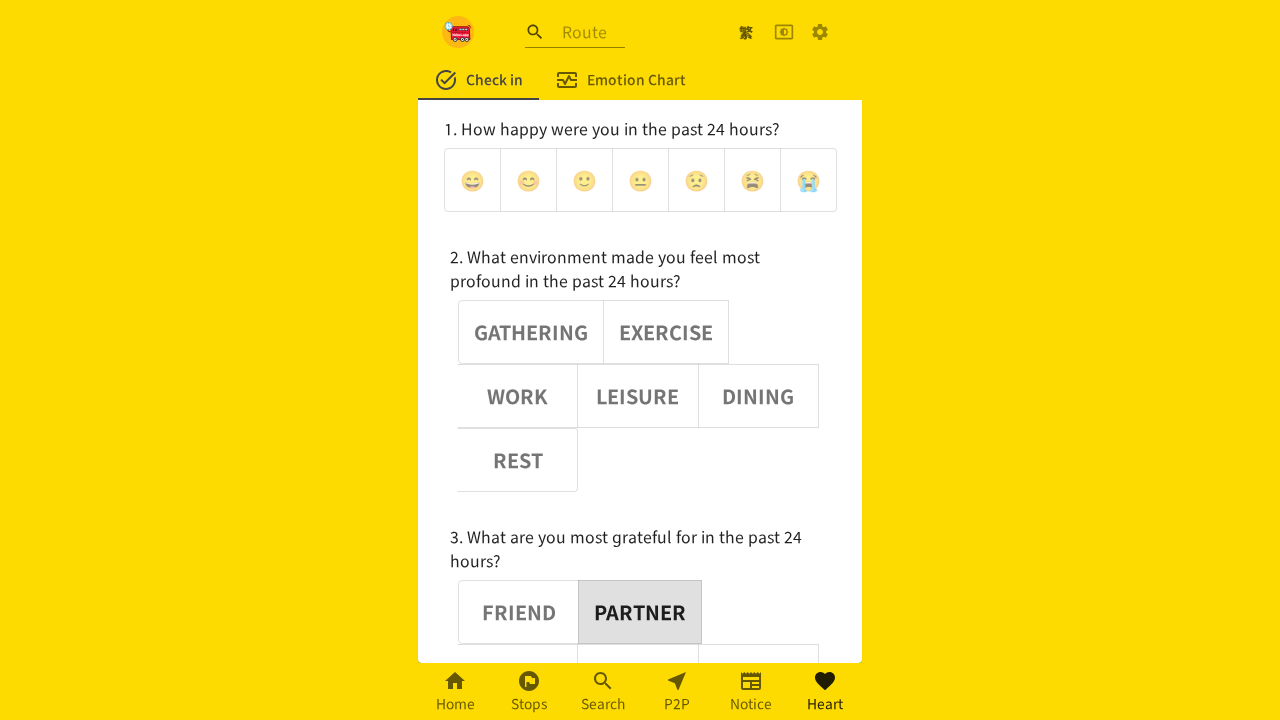

Assertion passed: adjective button 5 is deselected
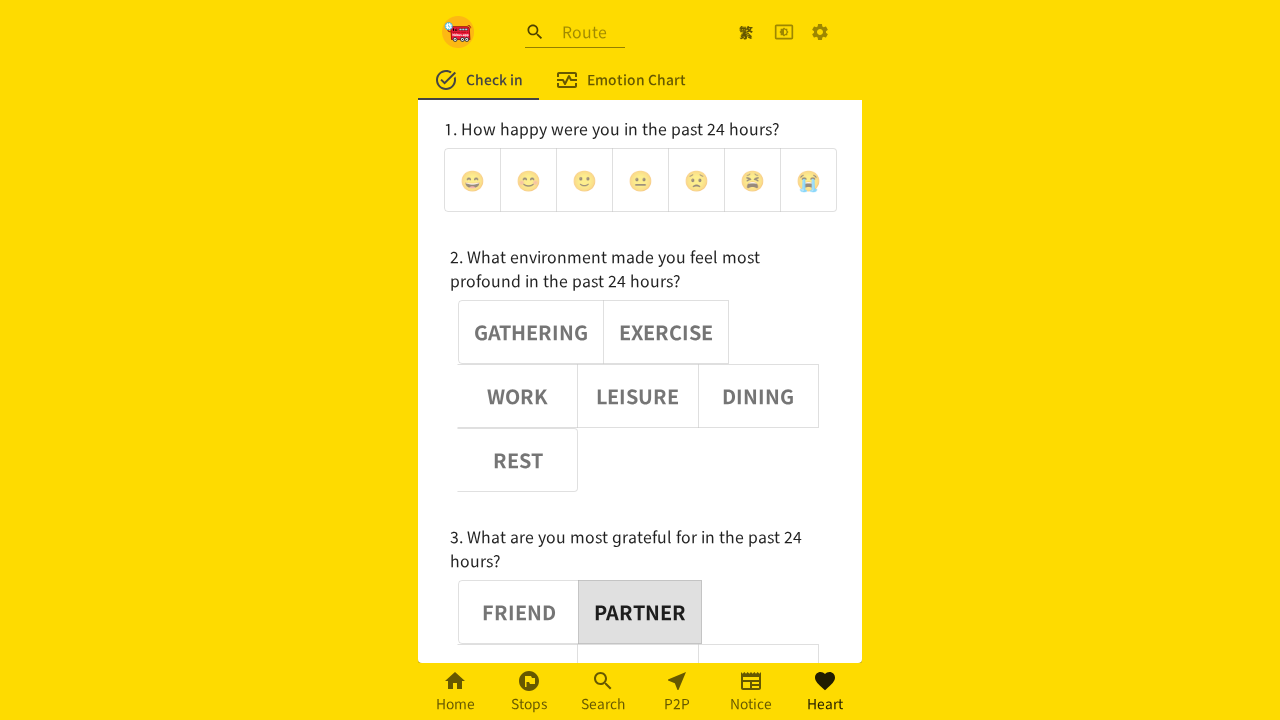

Clicked adjective button 2 at (518, 631) on (//div[@role='group'])[3] >> button >> nth=2
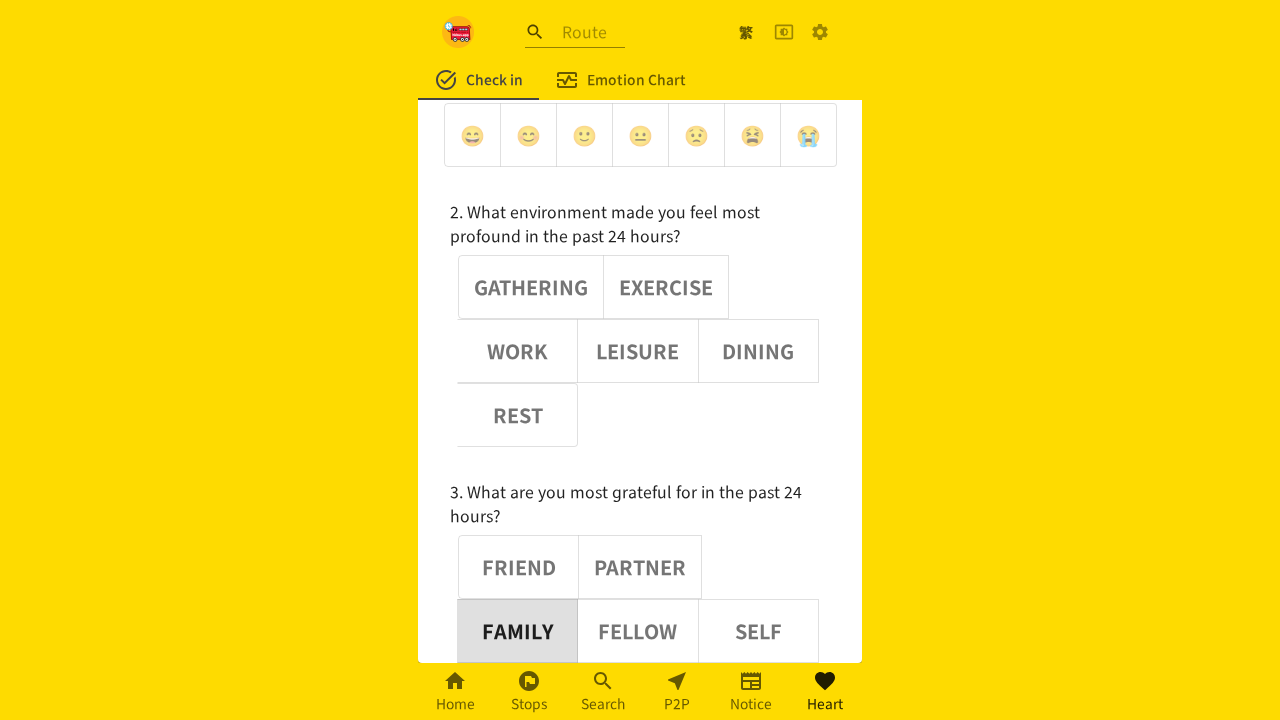

Waited 1000ms after clicking button 2
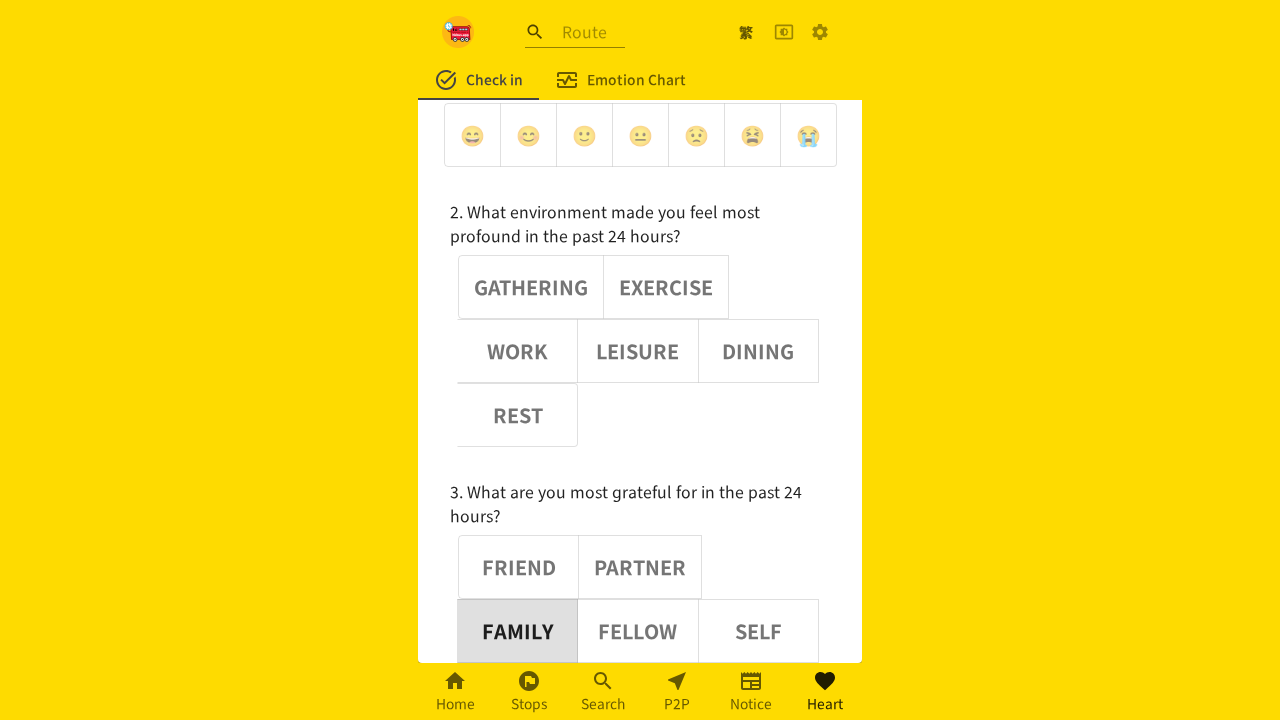

Verified adjective button 2 is selected (aria-pressed='true')
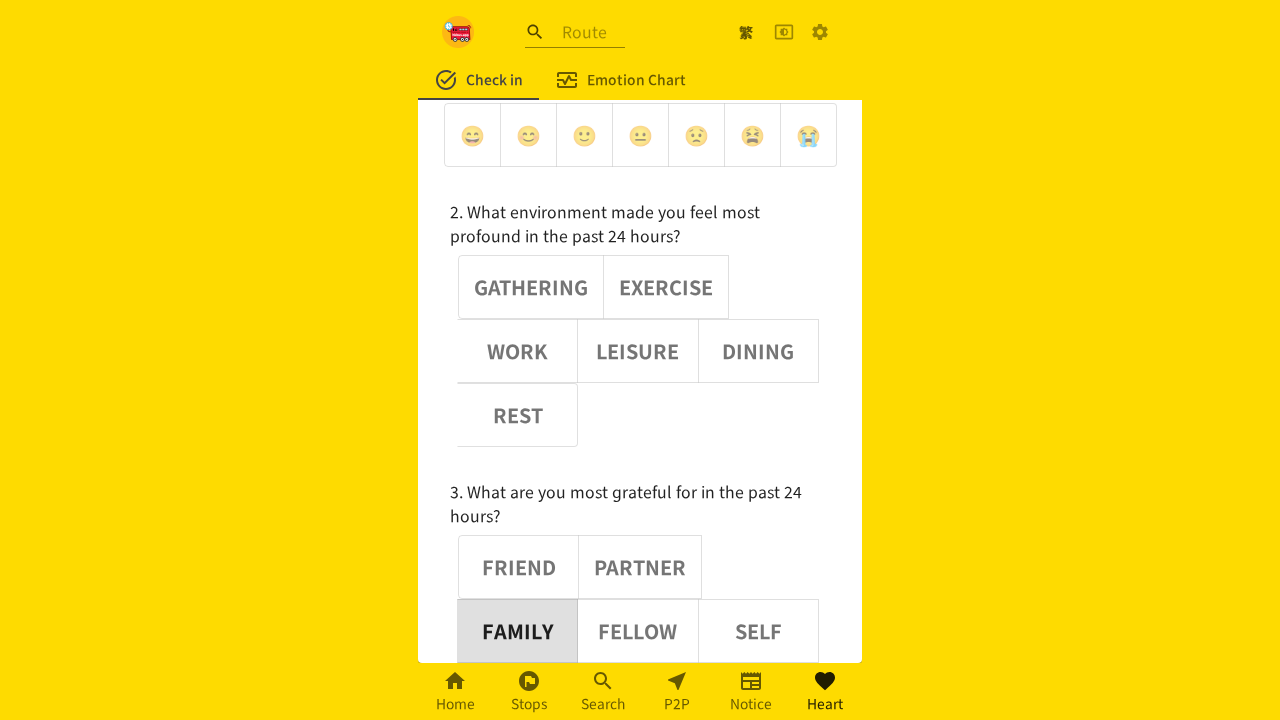

Assertion passed: adjective button 2 is selected
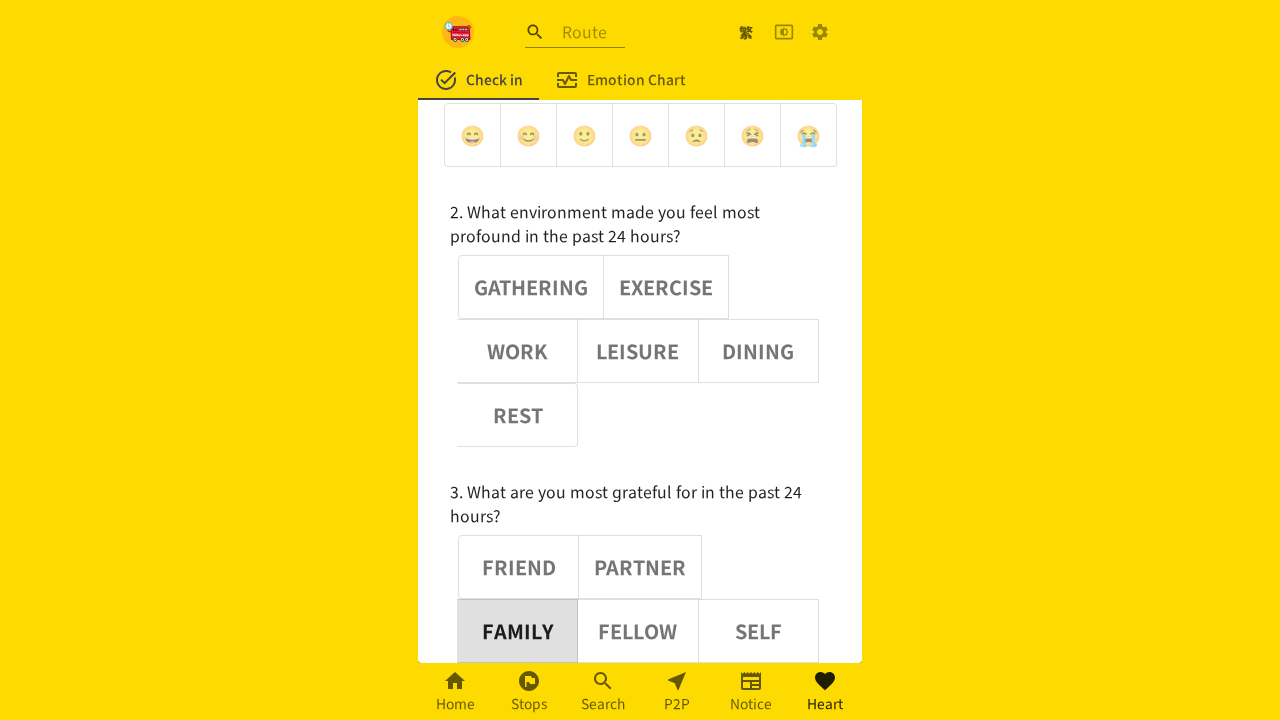

Verified adjective button 0 is deselected (aria-pressed='false')
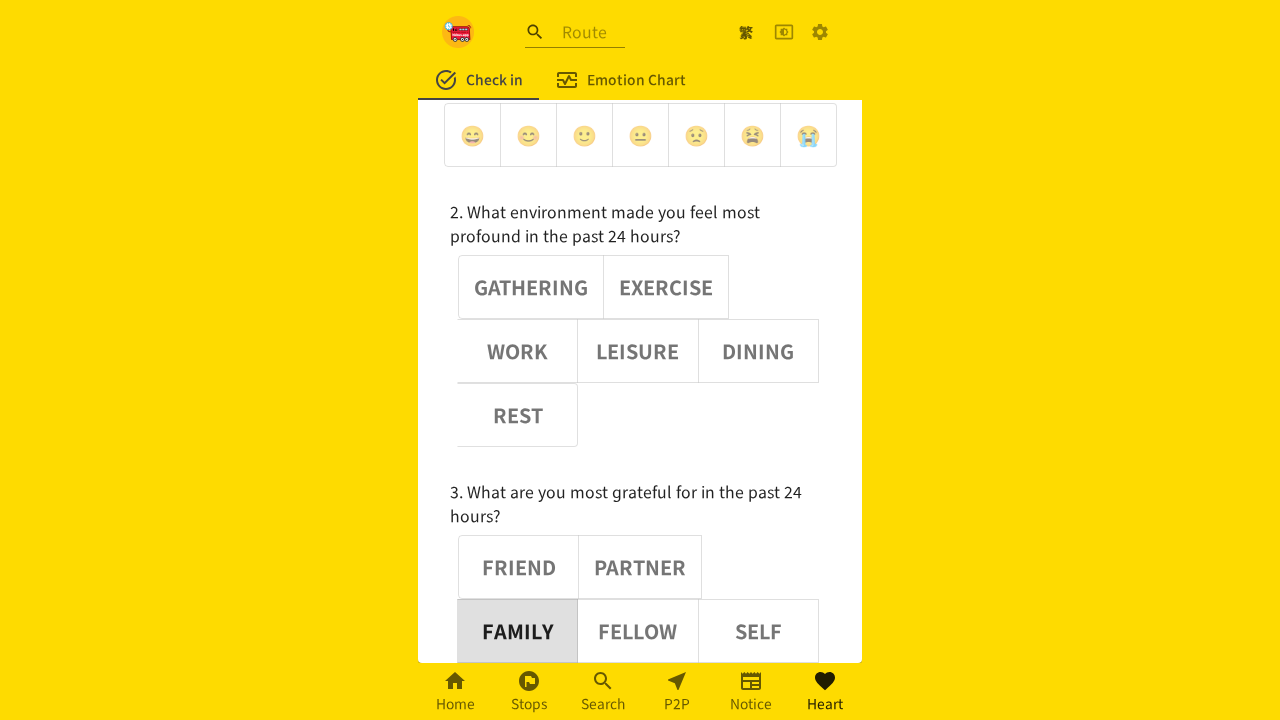

Assertion passed: adjective button 0 is deselected
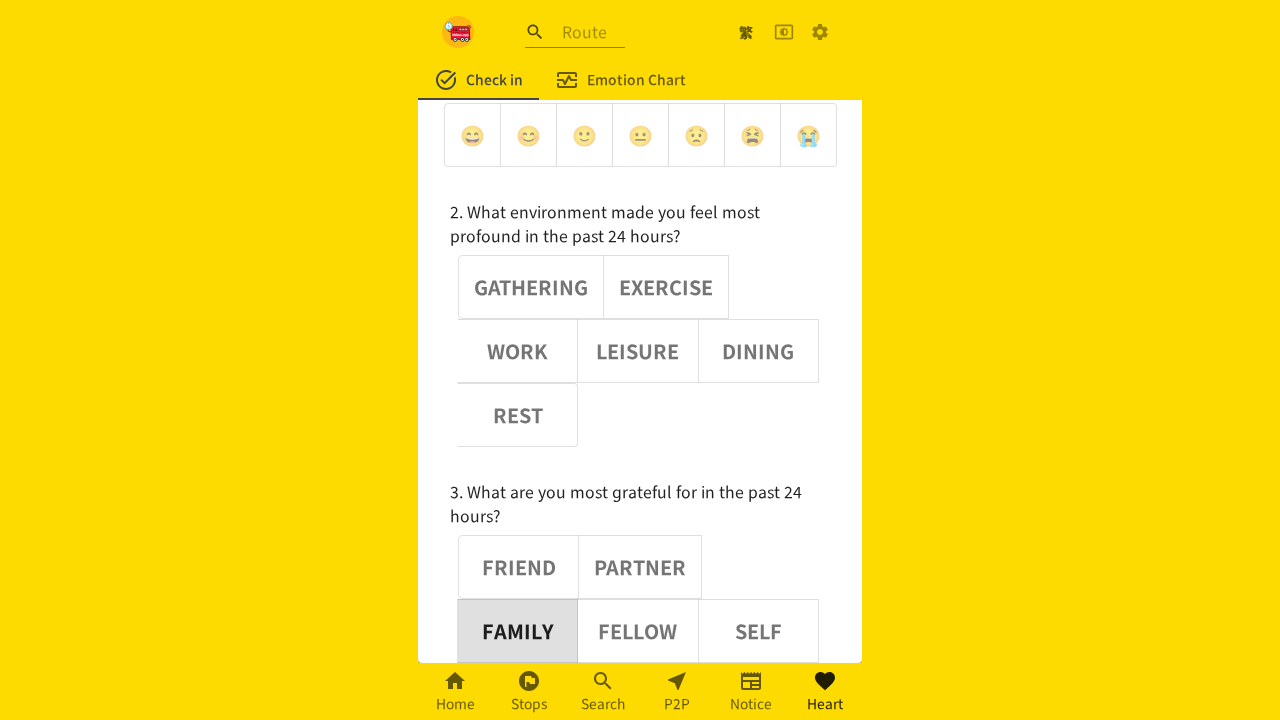

Verified adjective button 1 is deselected (aria-pressed='false')
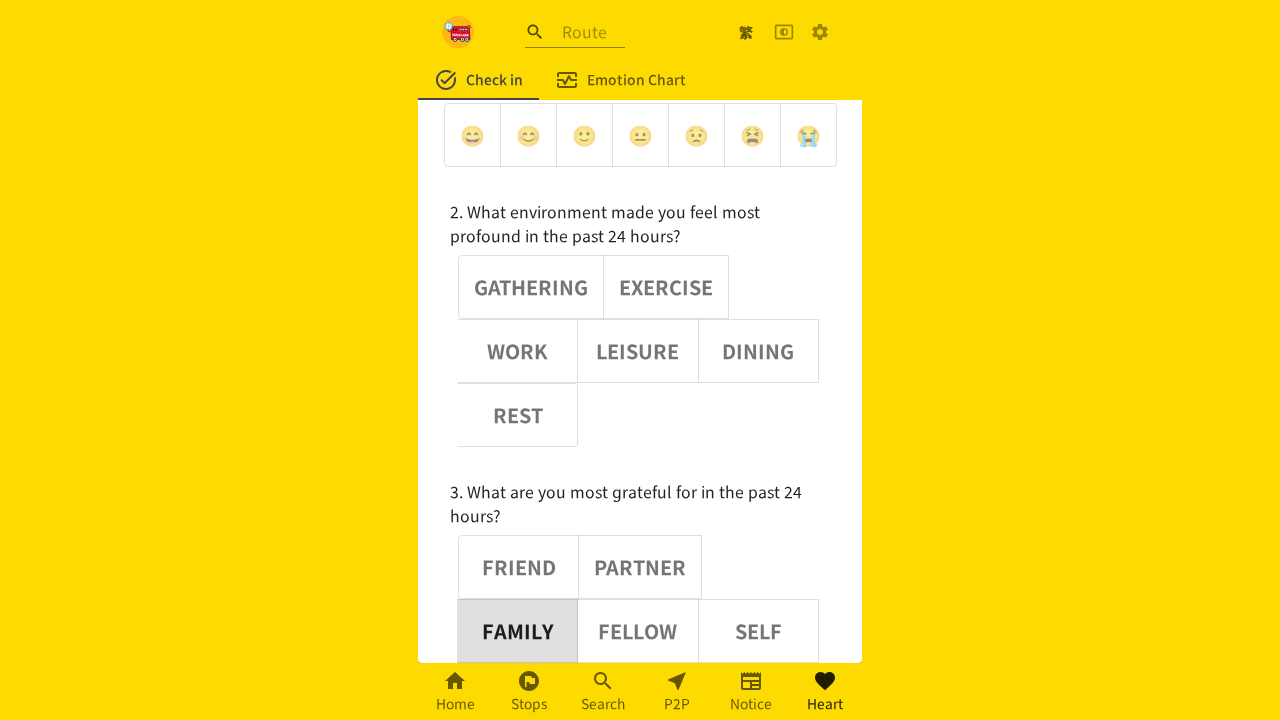

Assertion passed: adjective button 1 is deselected
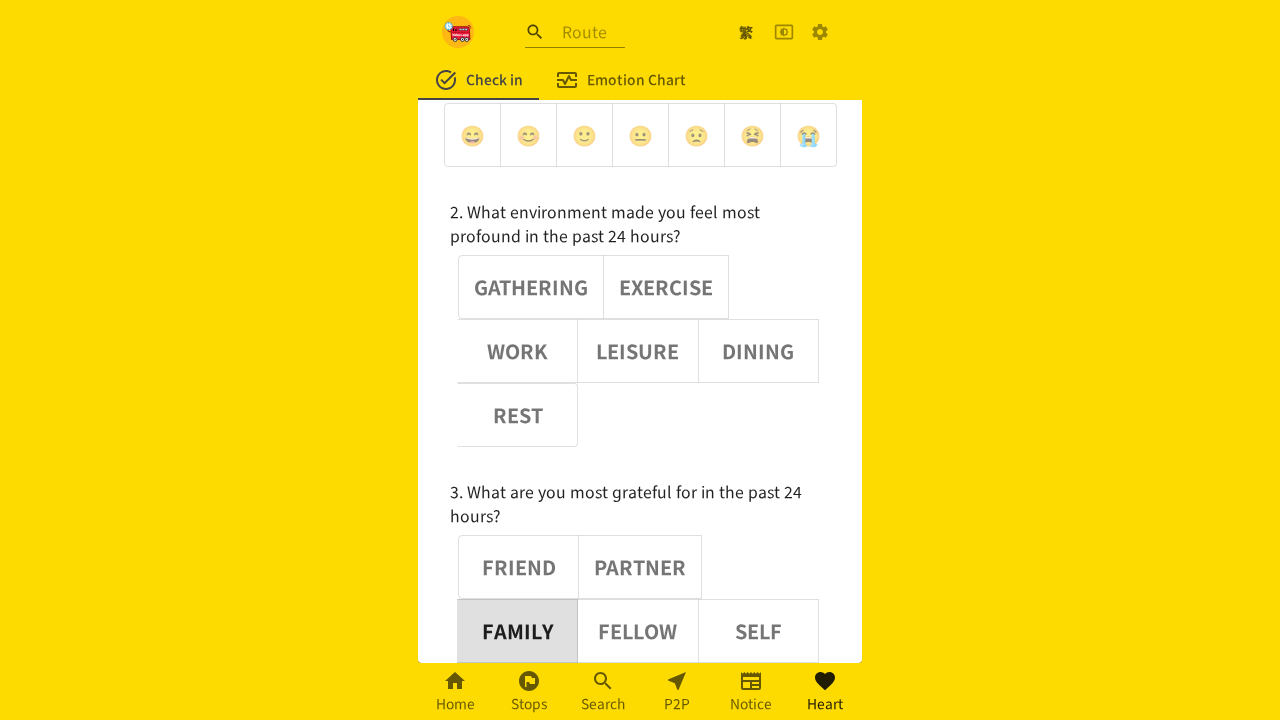

Verified adjective button 3 is deselected (aria-pressed='false')
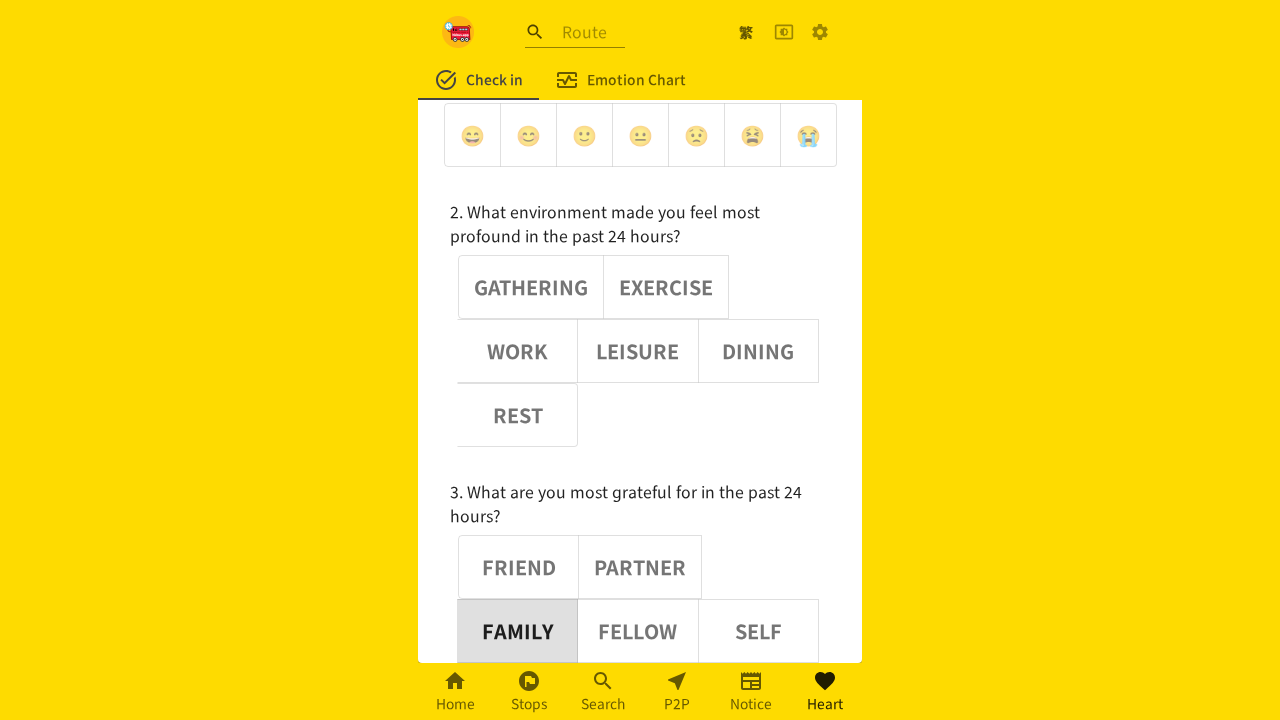

Assertion passed: adjective button 3 is deselected
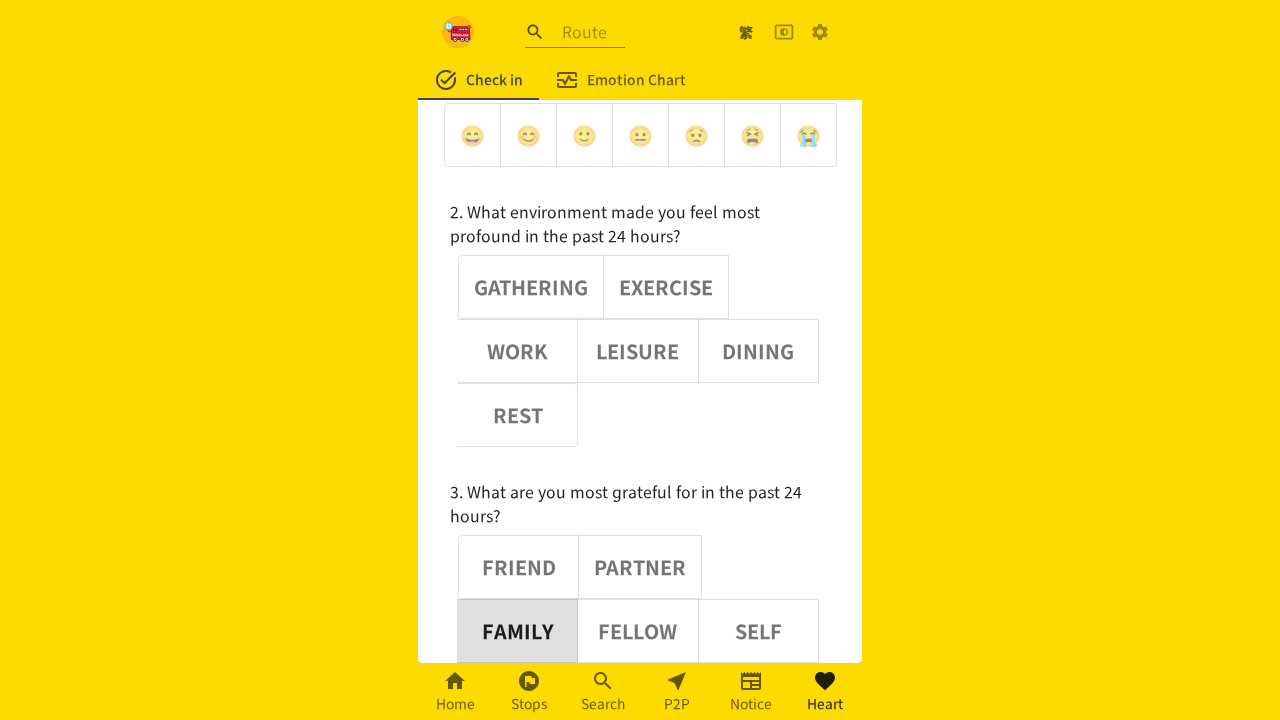

Verified adjective button 4 is deselected (aria-pressed='false')
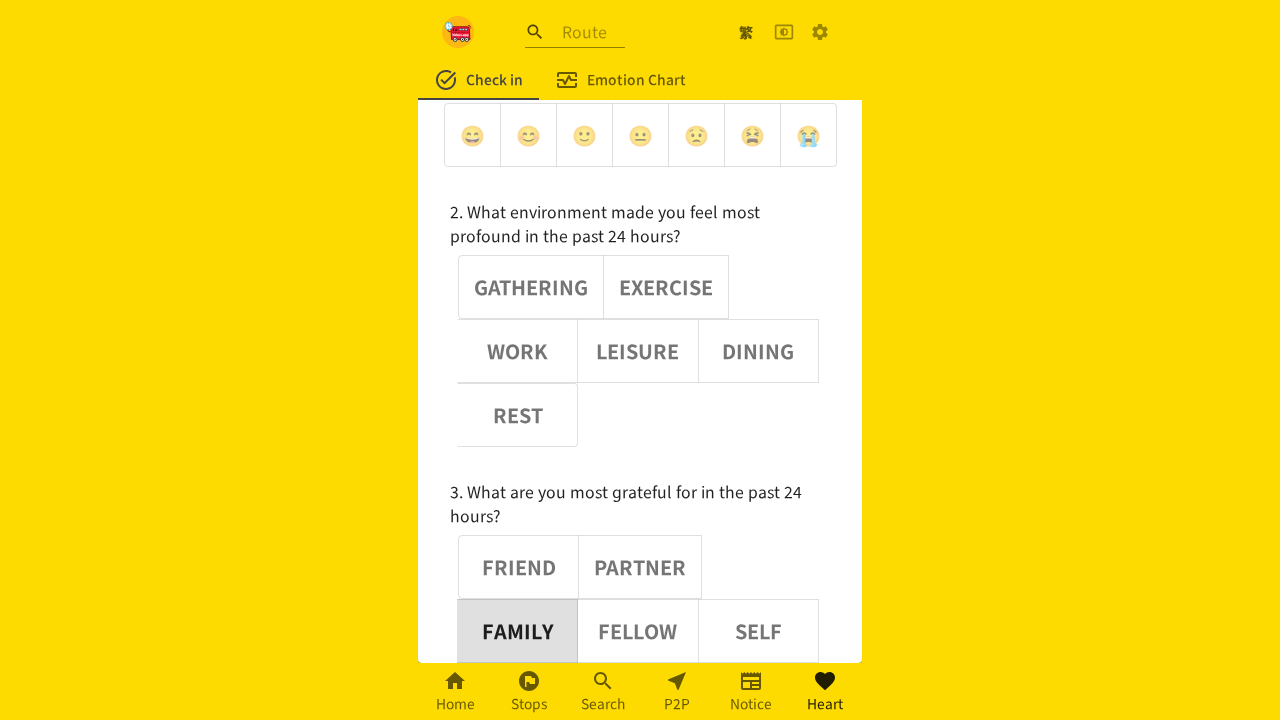

Assertion passed: adjective button 4 is deselected
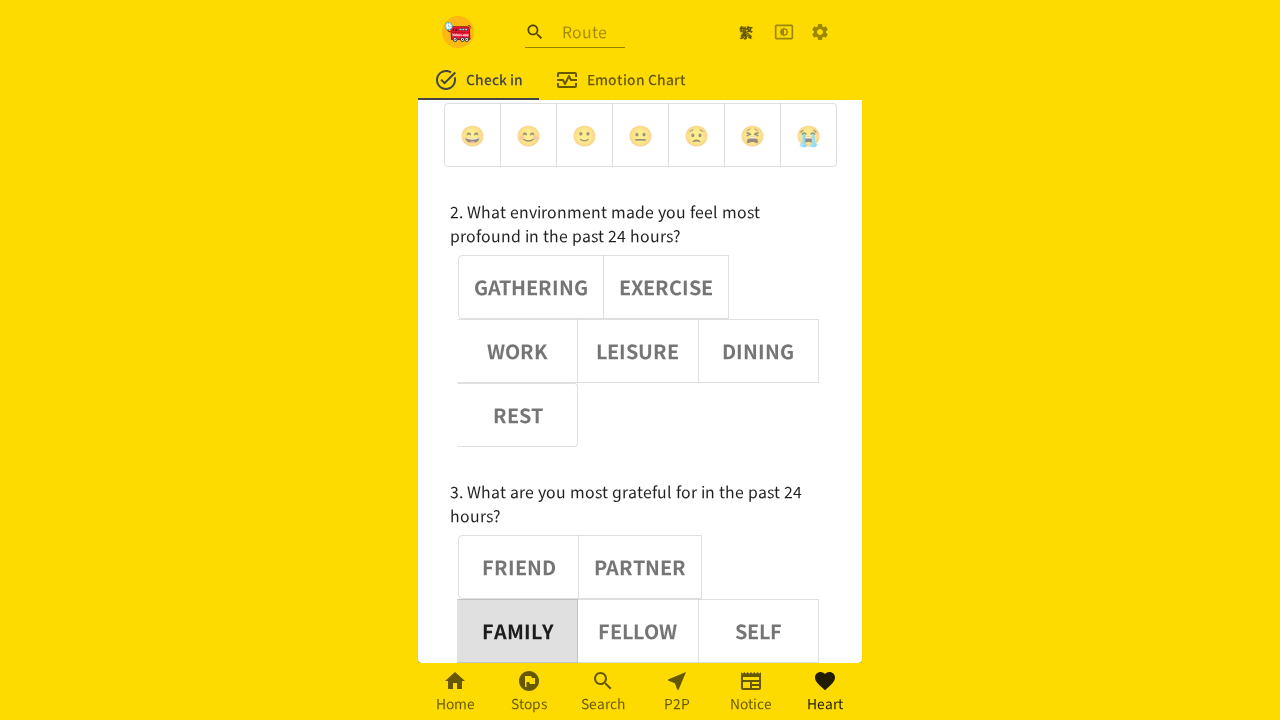

Verified adjective button 5 is deselected (aria-pressed='false')
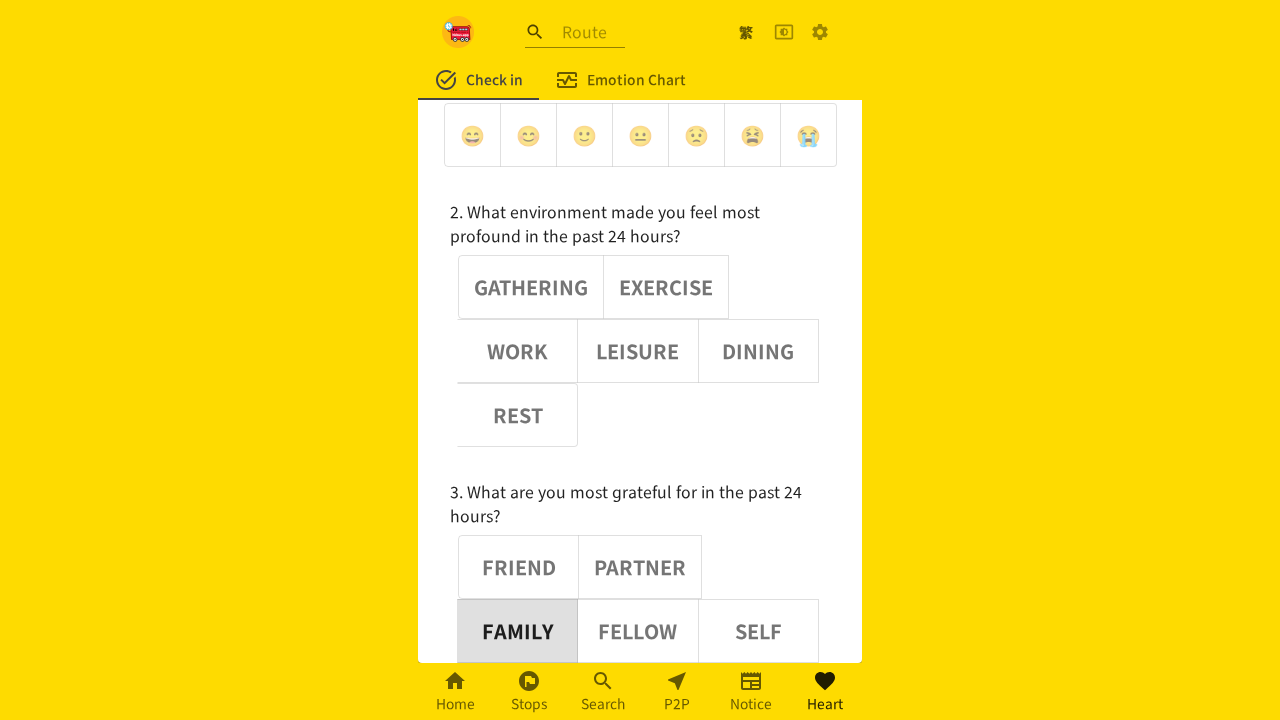

Assertion passed: adjective button 5 is deselected
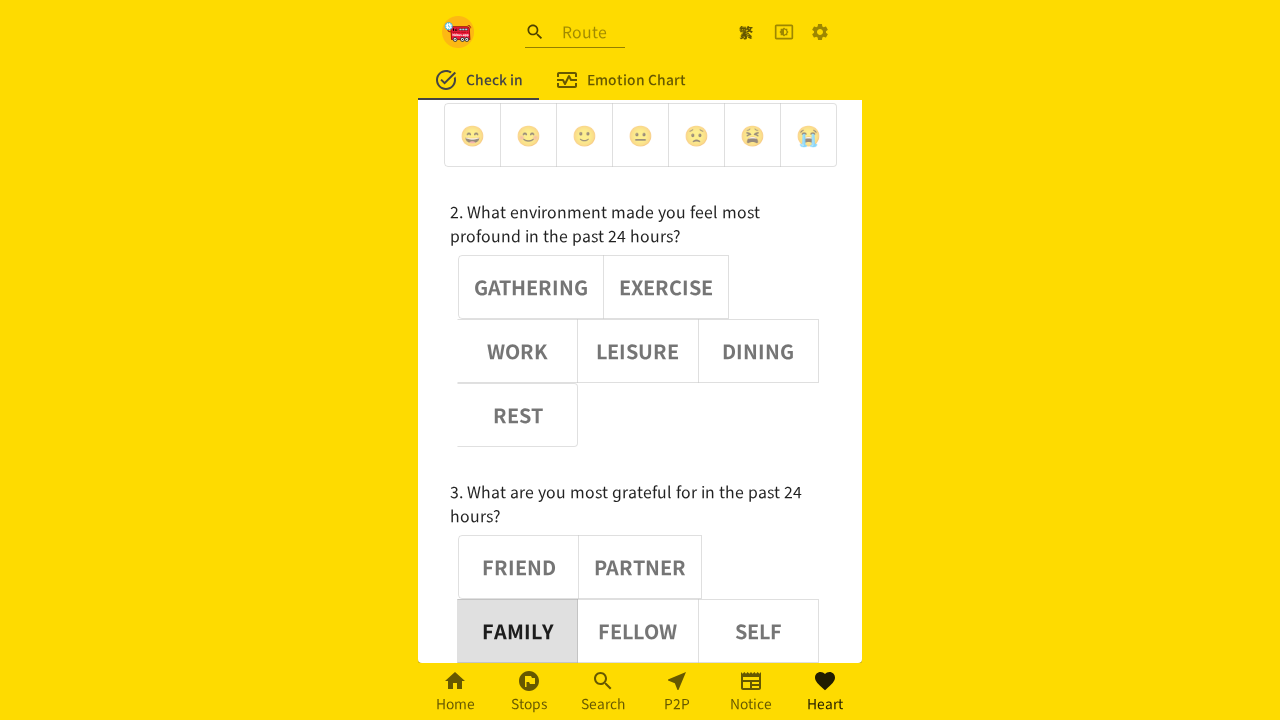

Clicked adjective button 3 at (638, 631) on (//div[@role='group'])[3] >> button >> nth=3
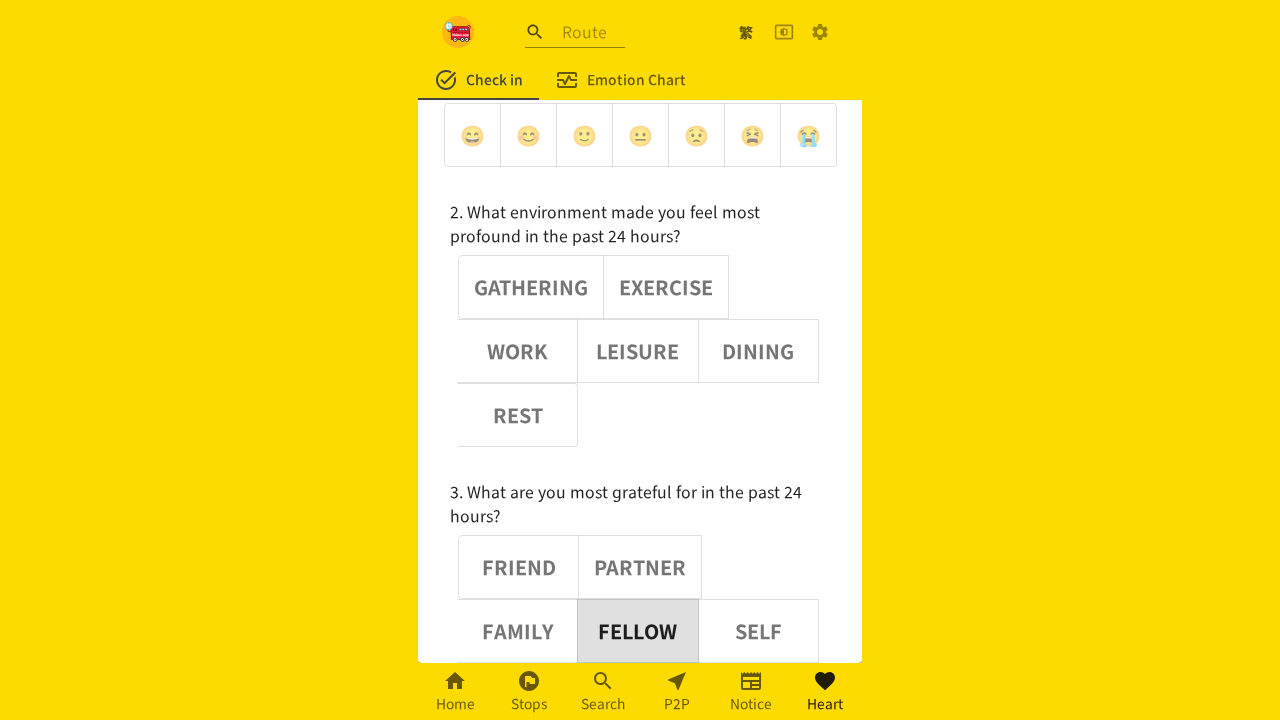

Waited 1000ms after clicking button 3
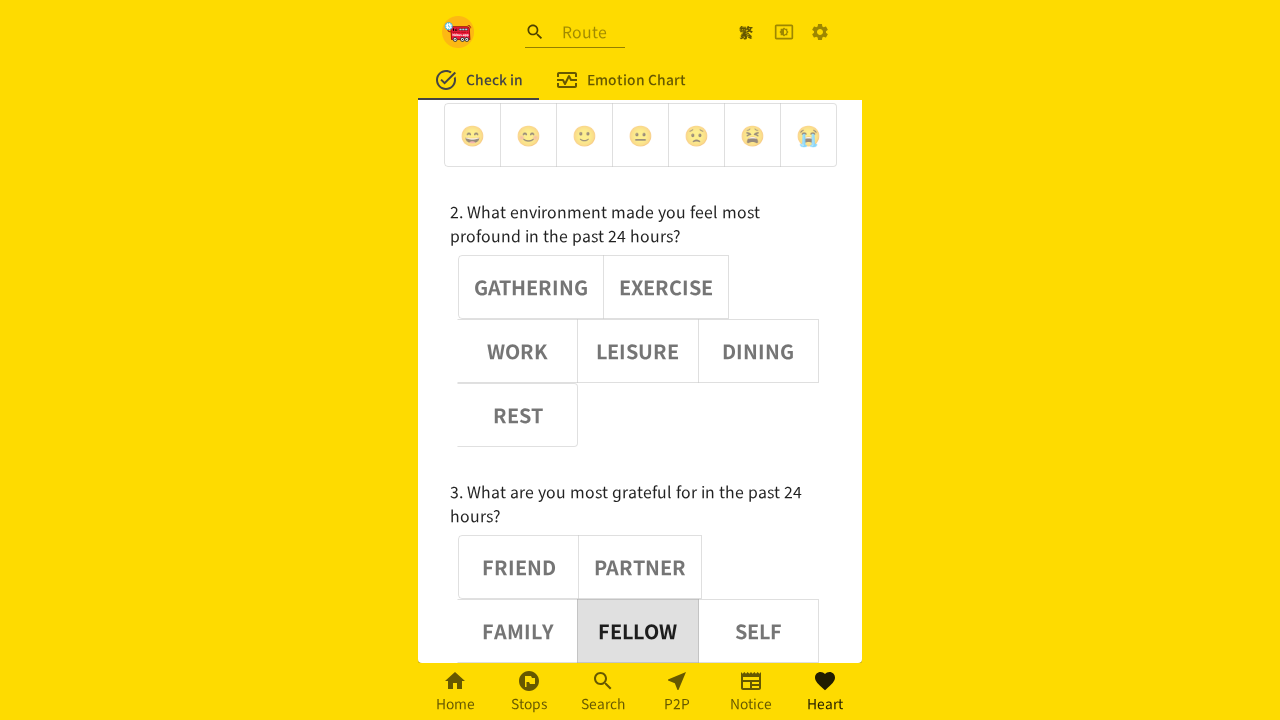

Verified adjective button 3 is selected (aria-pressed='true')
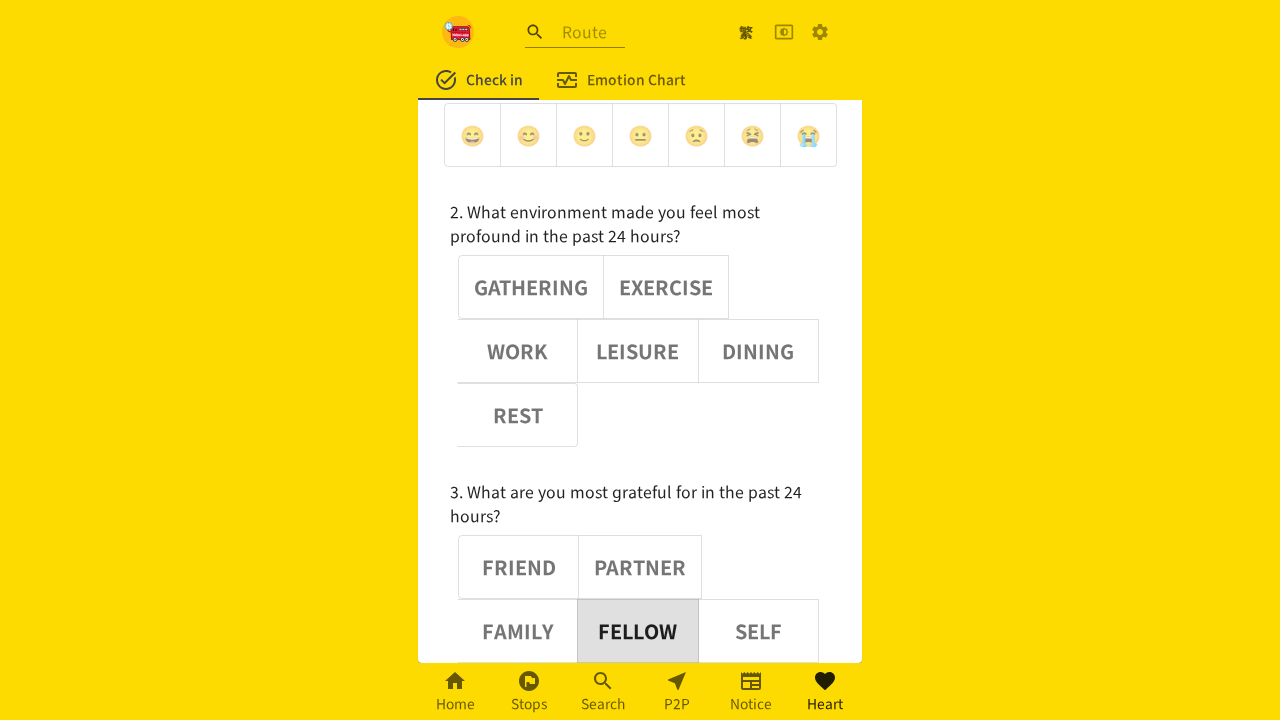

Assertion passed: adjective button 3 is selected
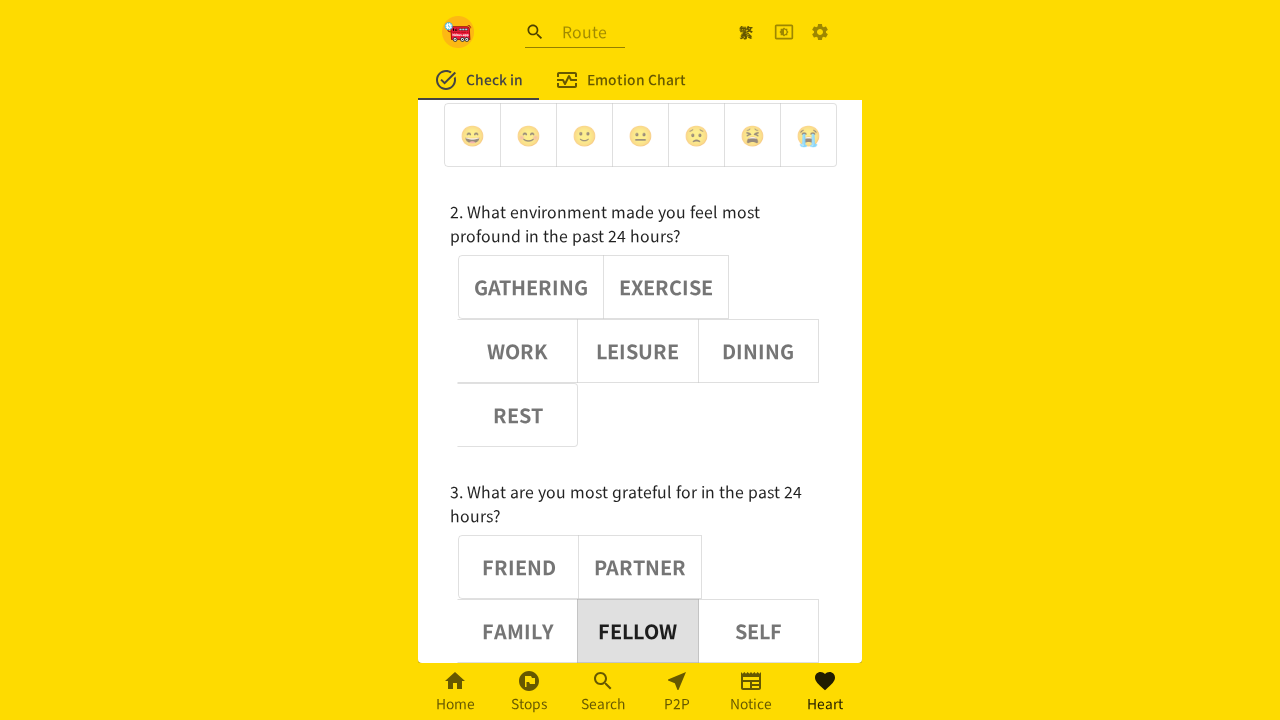

Verified adjective button 0 is deselected (aria-pressed='false')
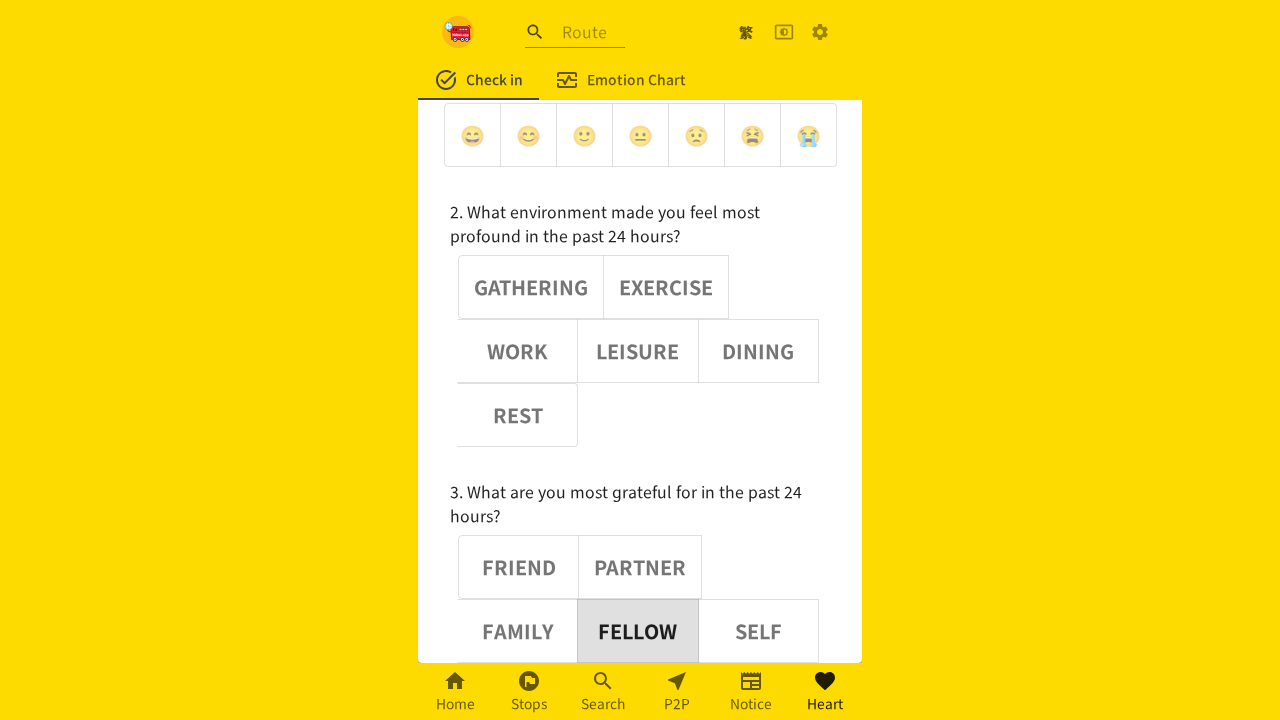

Assertion passed: adjective button 0 is deselected
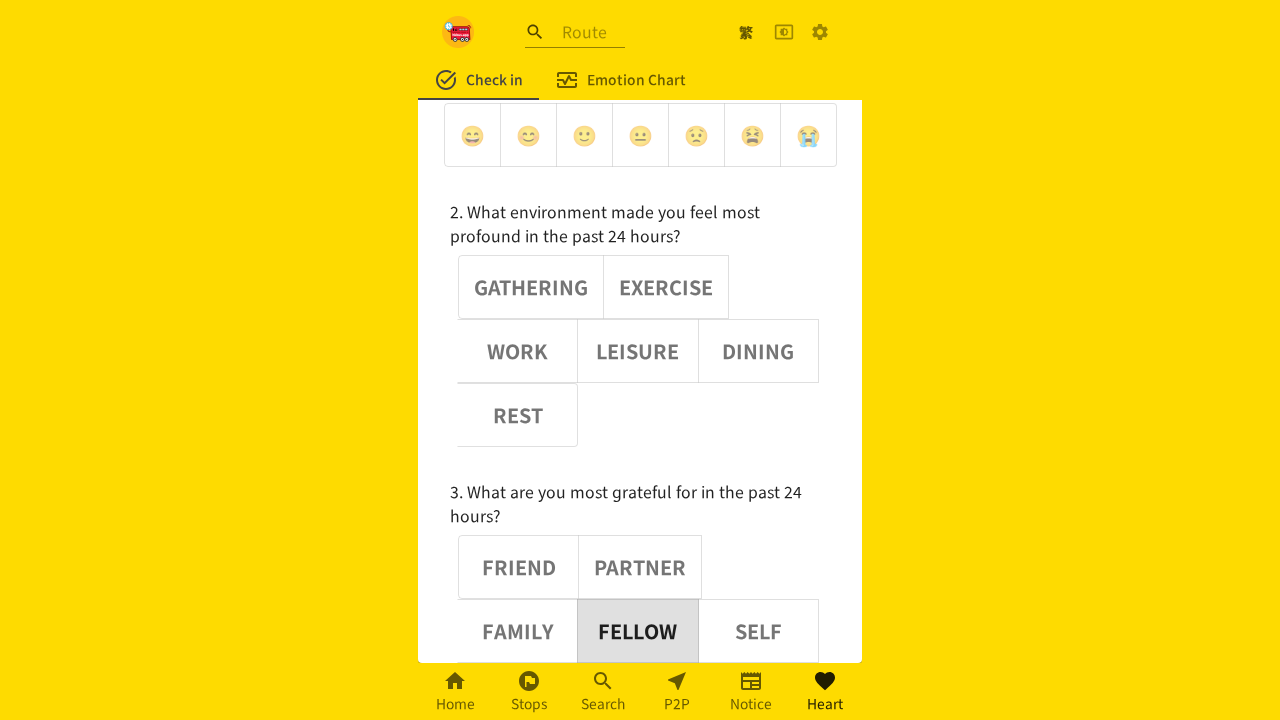

Verified adjective button 1 is deselected (aria-pressed='false')
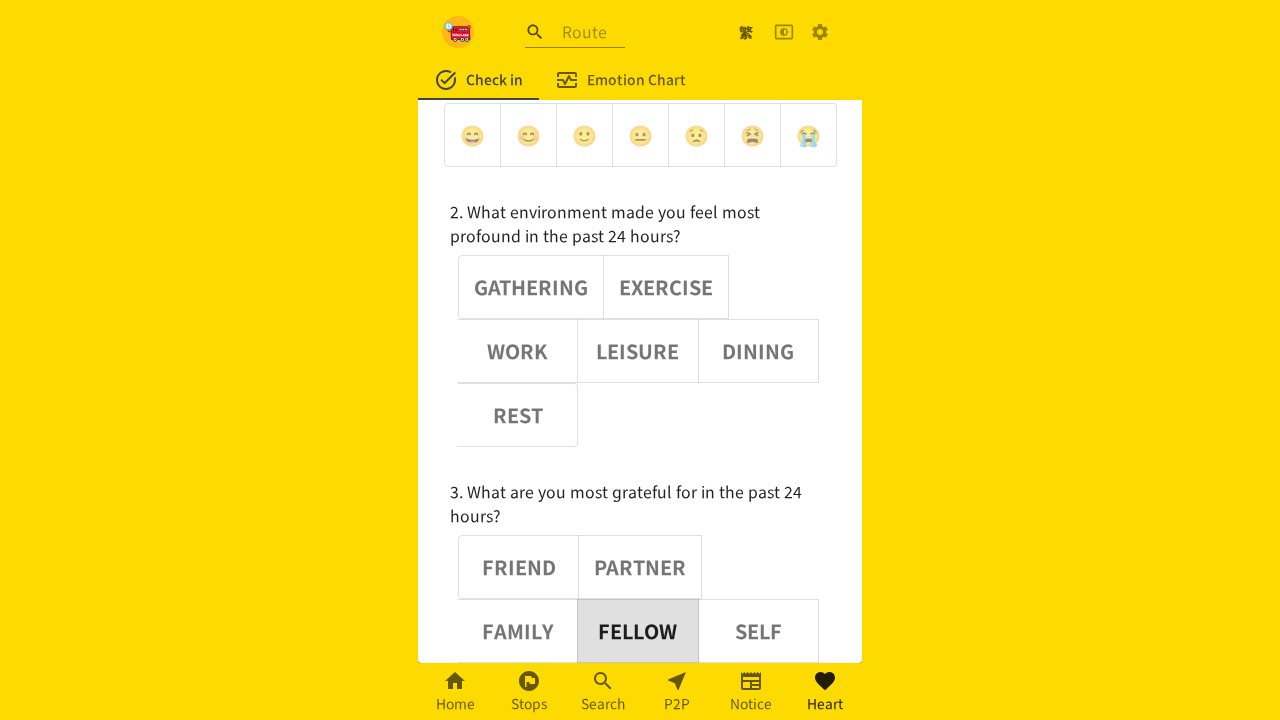

Assertion passed: adjective button 1 is deselected
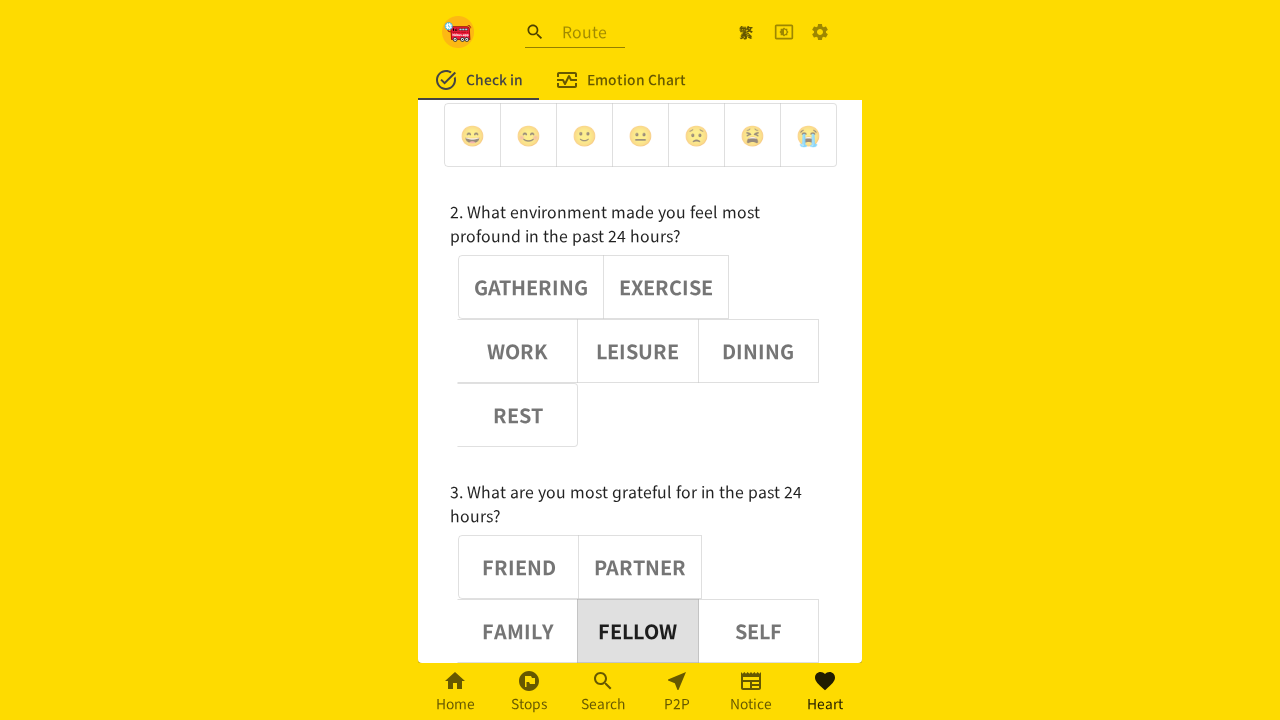

Verified adjective button 2 is deselected (aria-pressed='false')
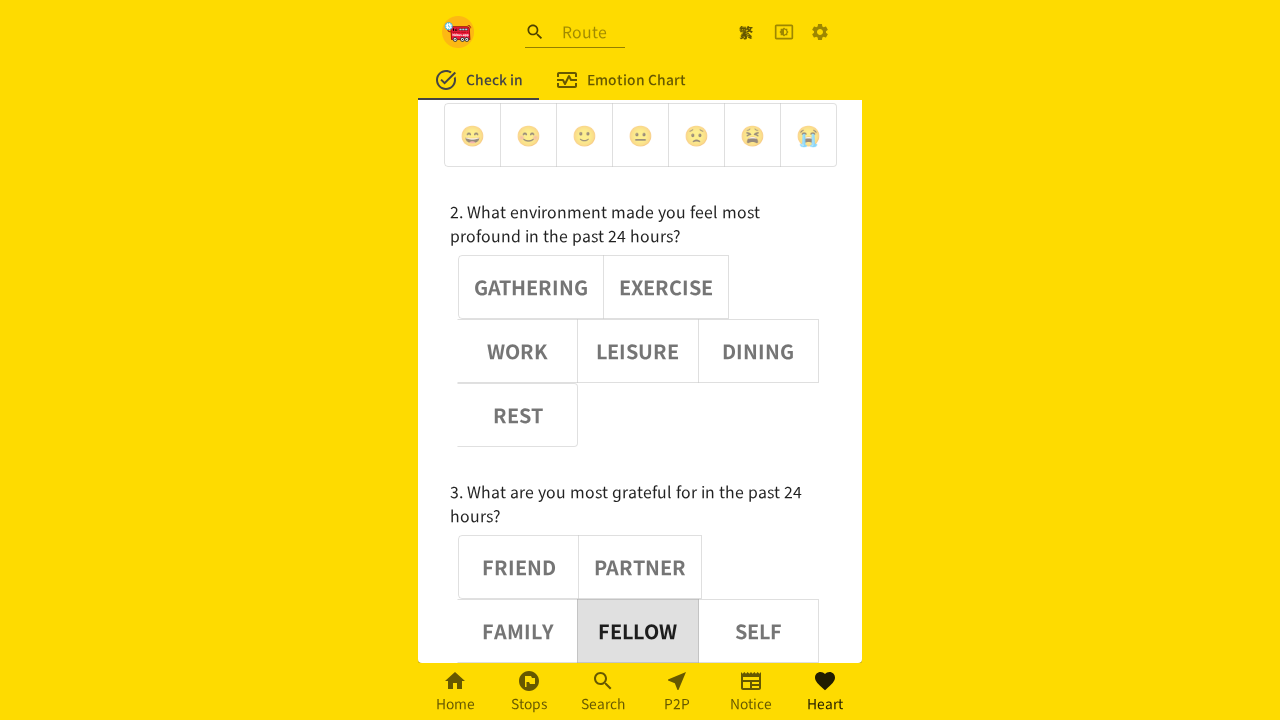

Assertion passed: adjective button 2 is deselected
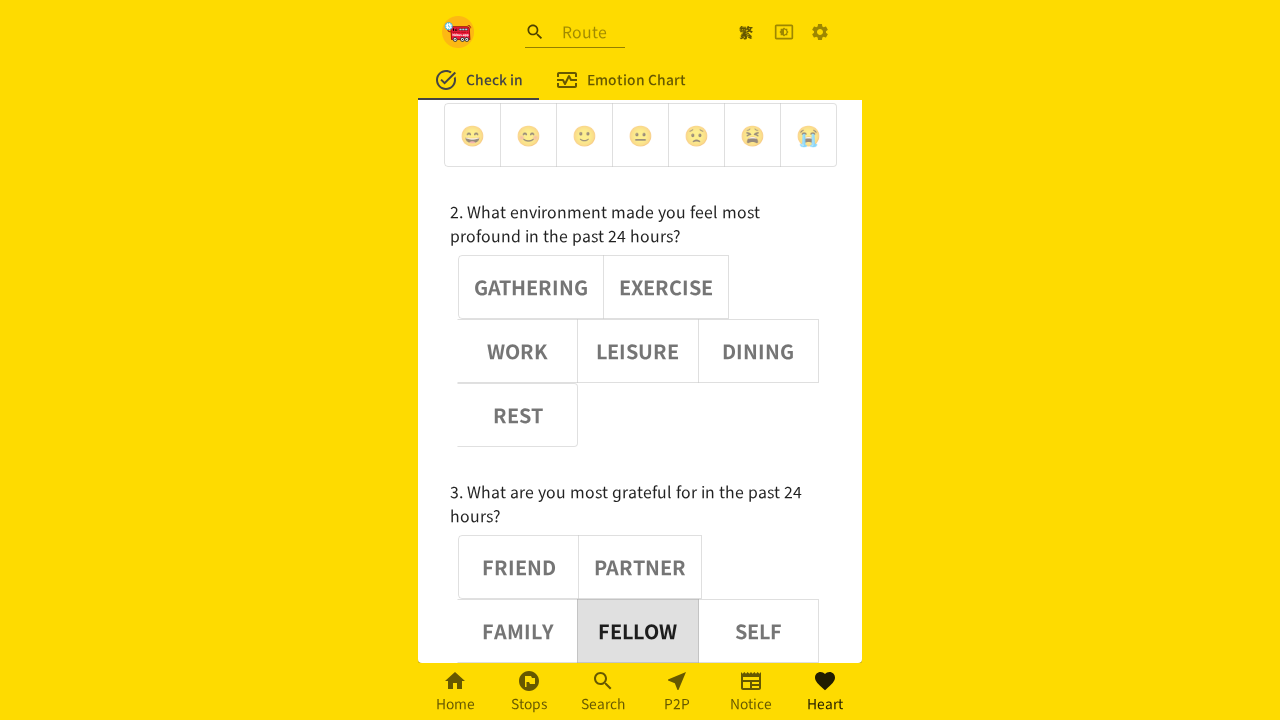

Verified adjective button 4 is deselected (aria-pressed='false')
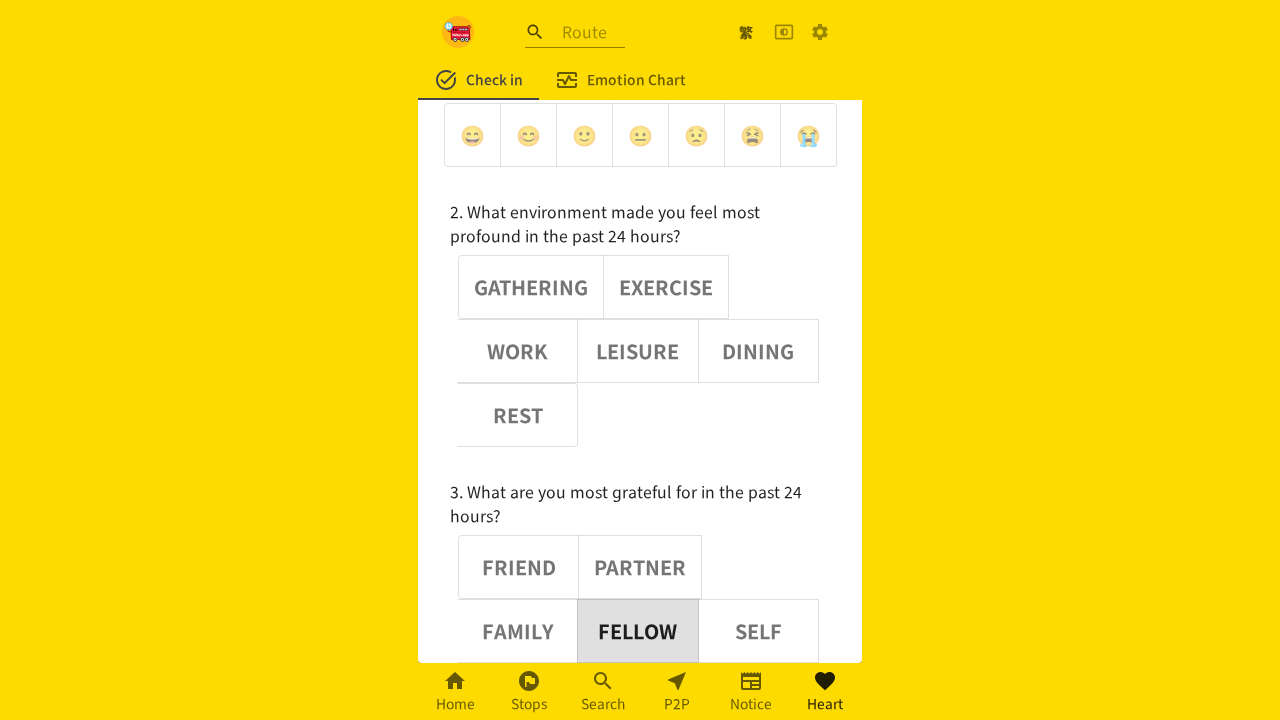

Assertion passed: adjective button 4 is deselected
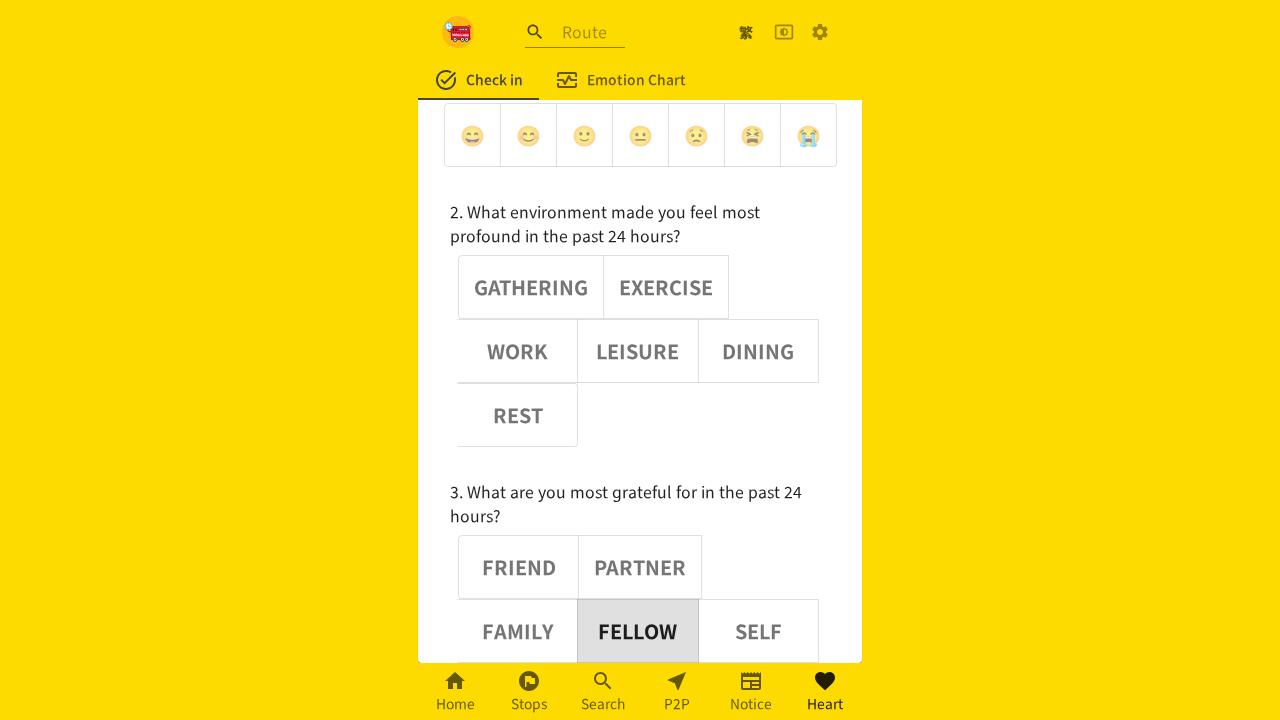

Verified adjective button 5 is deselected (aria-pressed='false')
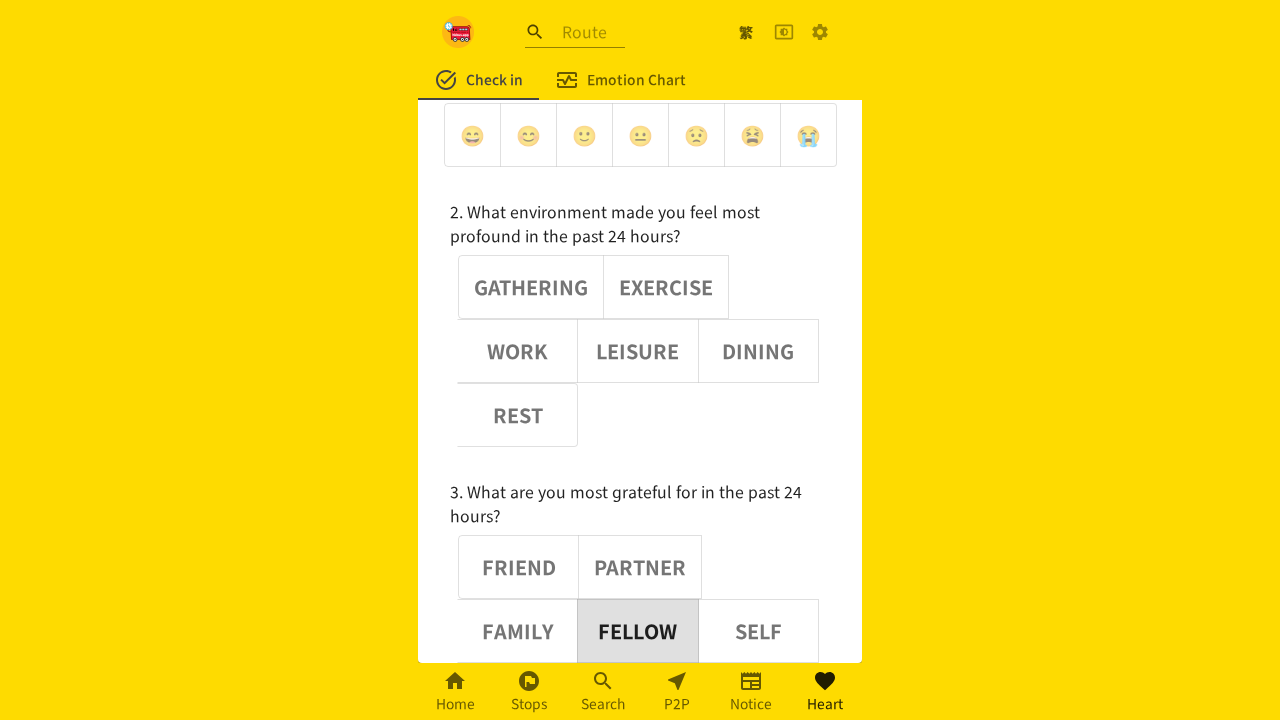

Assertion passed: adjective button 5 is deselected
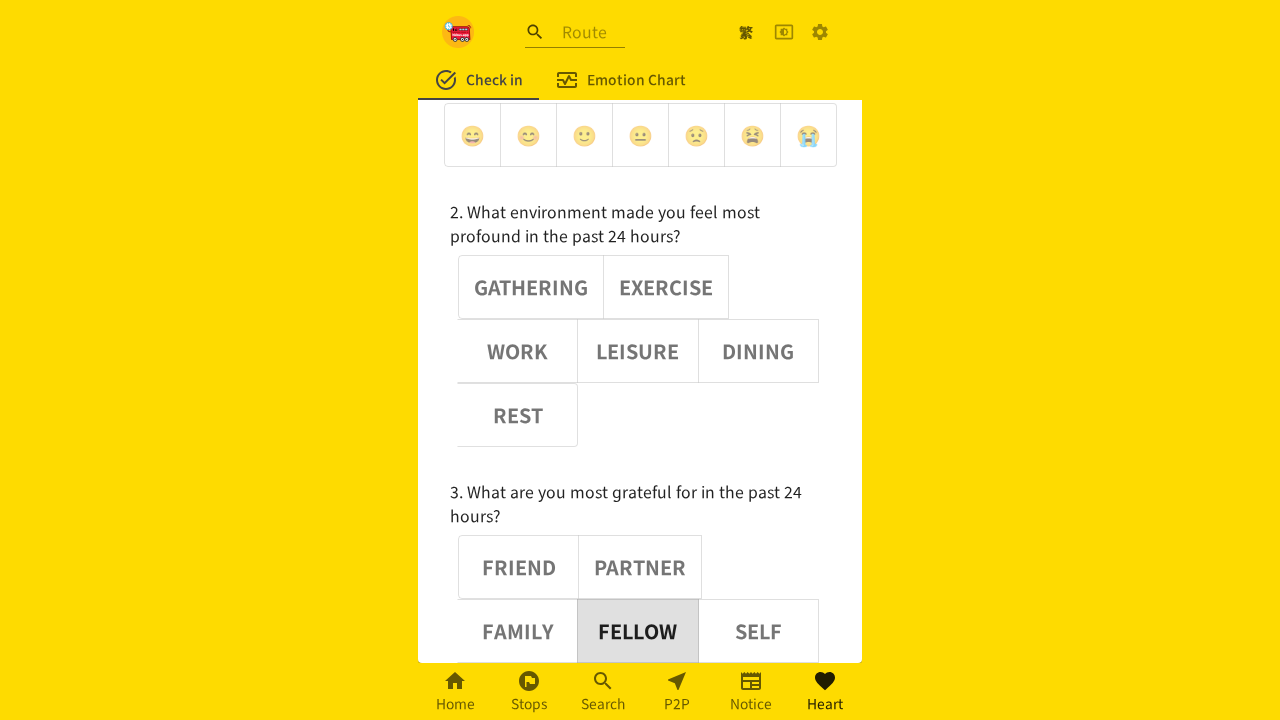

Clicked adjective button 4 at (758, 631) on (//div[@role='group'])[3] >> button >> nth=4
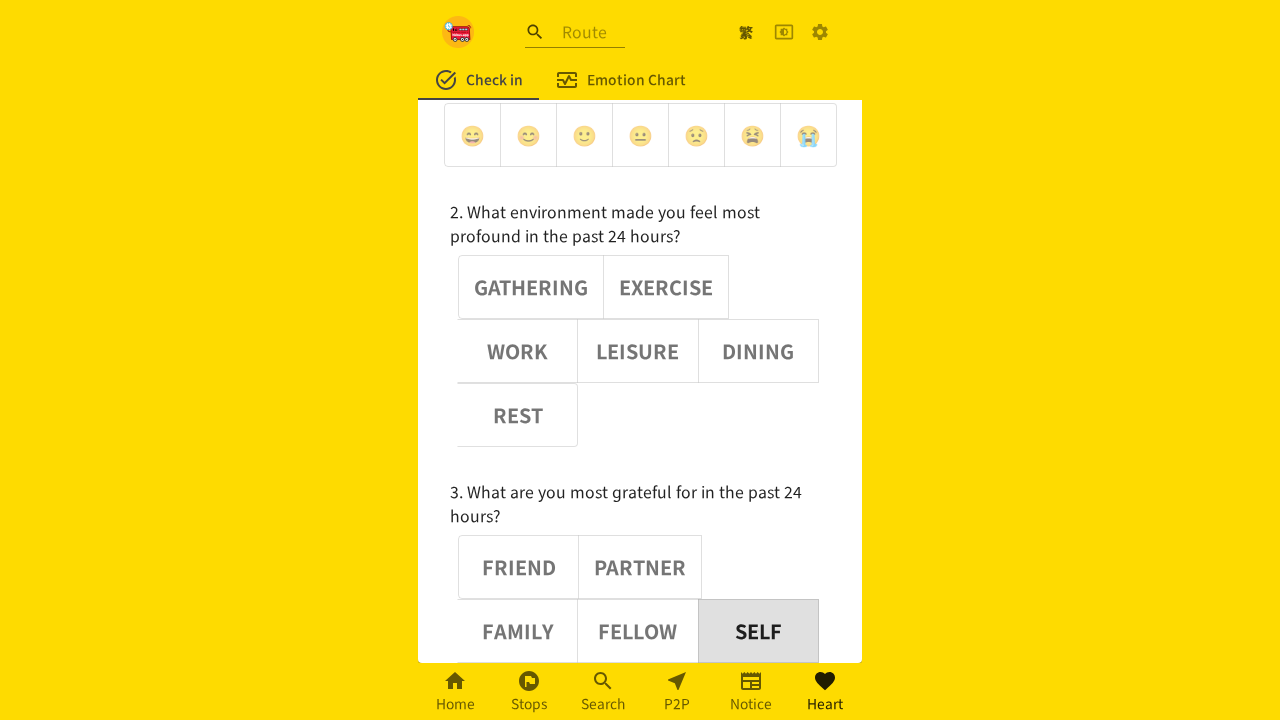

Waited 1000ms after clicking button 4
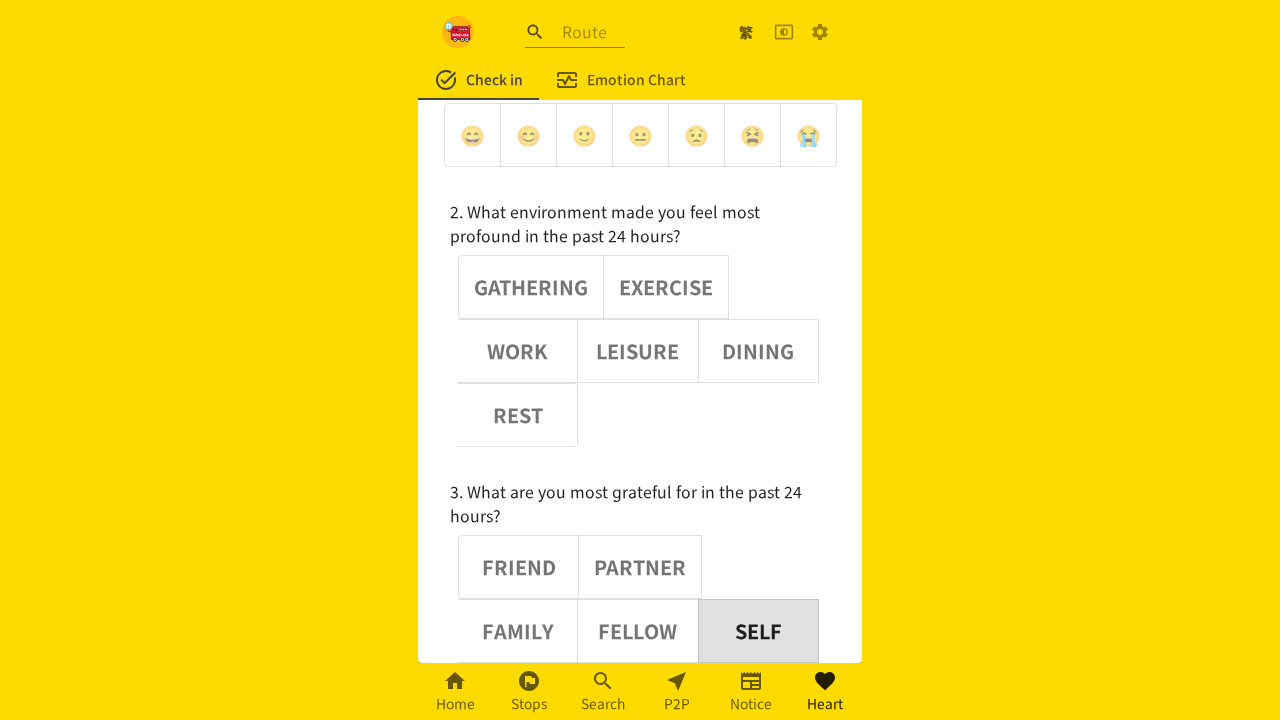

Verified adjective button 4 is selected (aria-pressed='true')
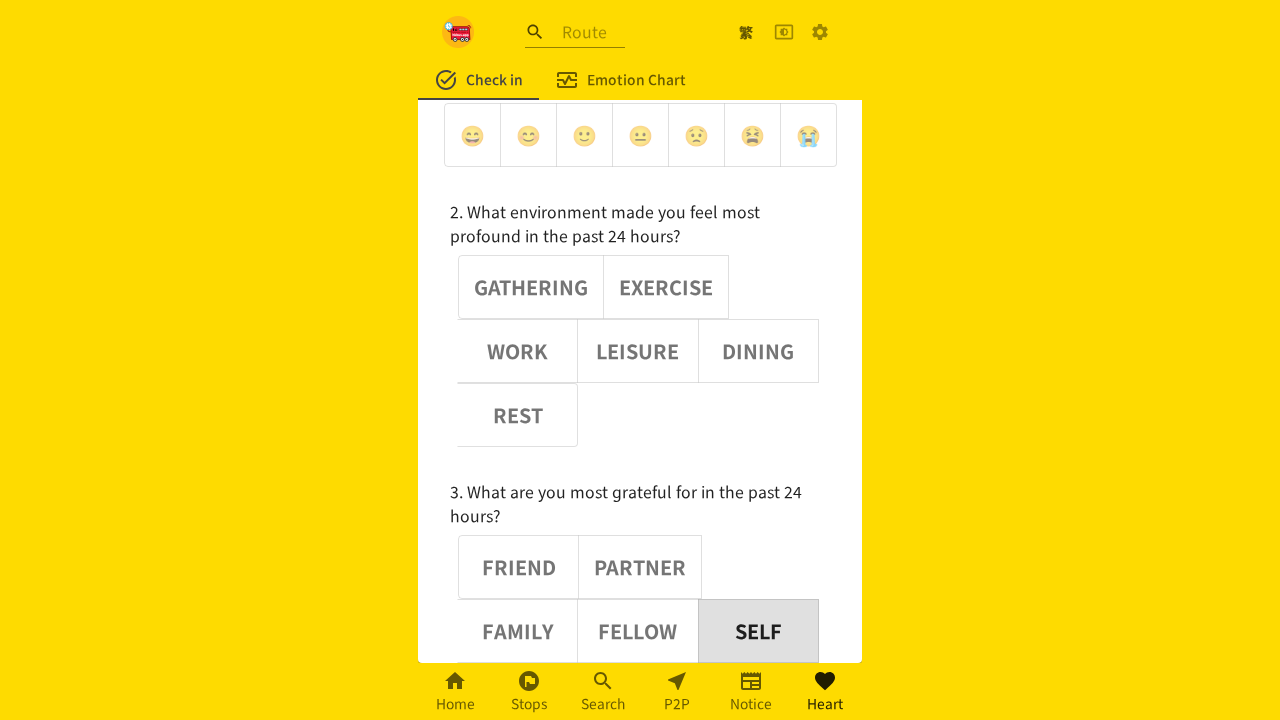

Assertion passed: adjective button 4 is selected
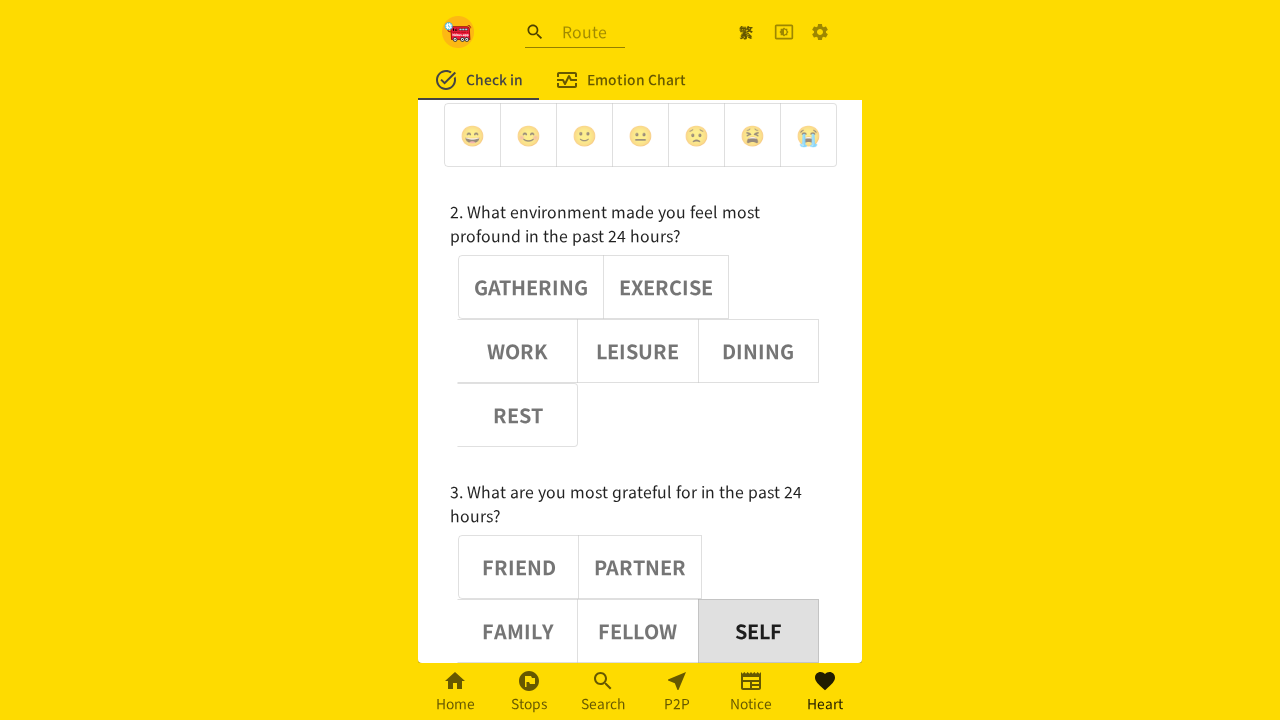

Verified adjective button 0 is deselected (aria-pressed='false')
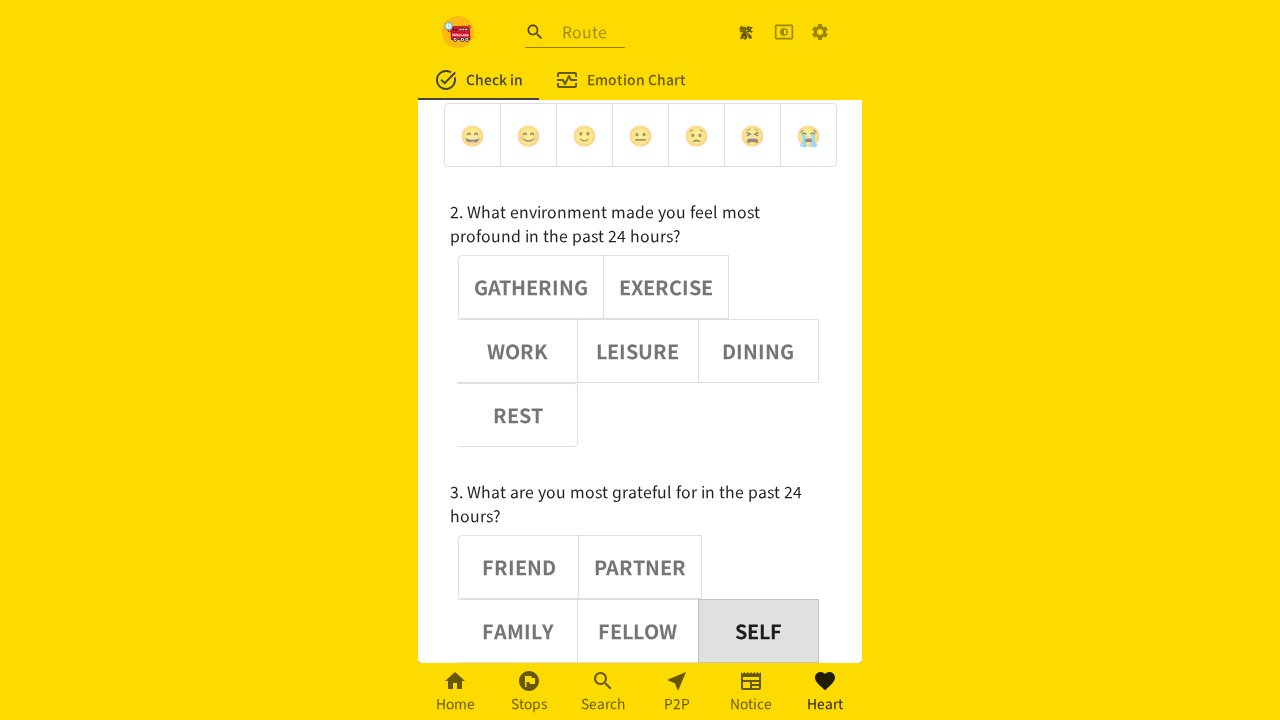

Assertion passed: adjective button 0 is deselected
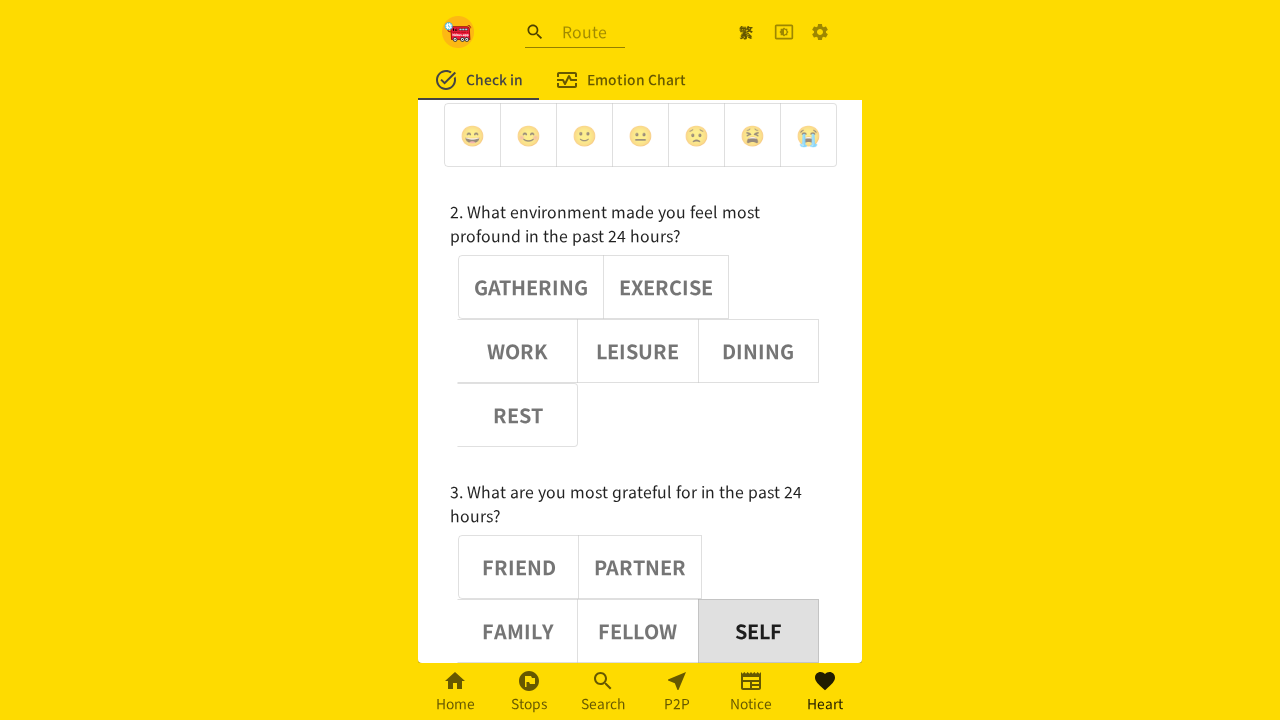

Verified adjective button 1 is deselected (aria-pressed='false')
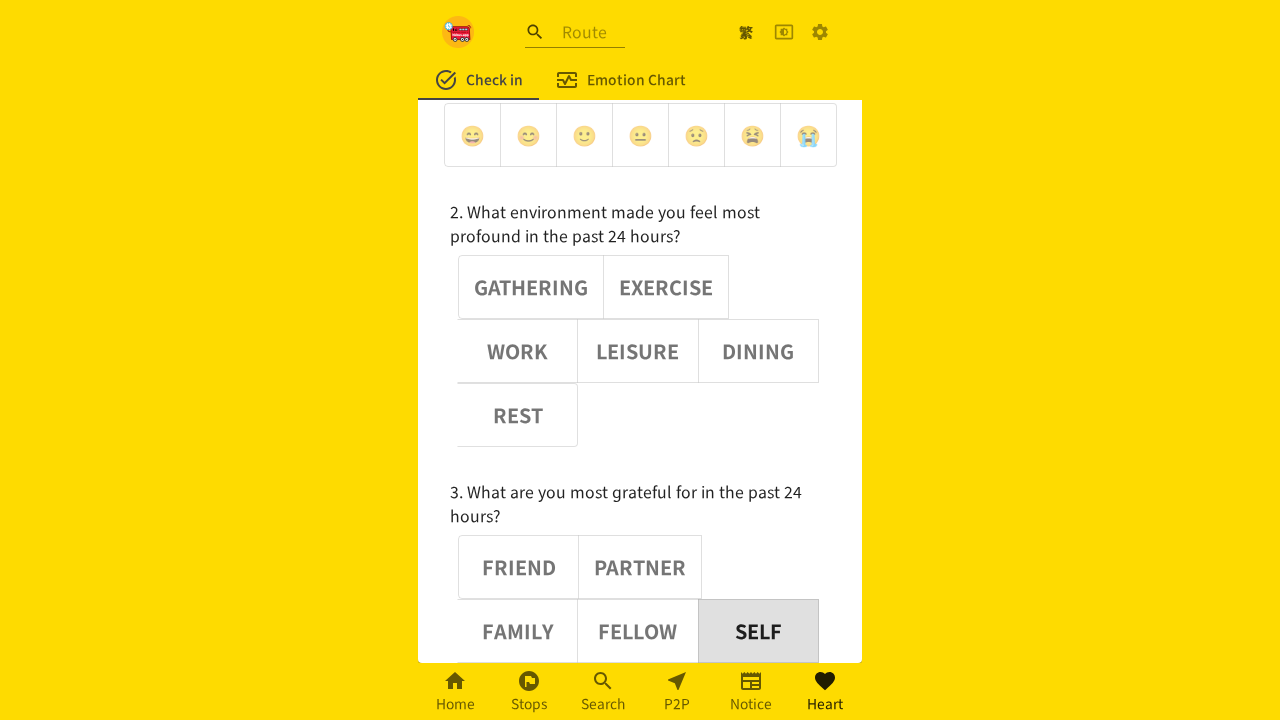

Assertion passed: adjective button 1 is deselected
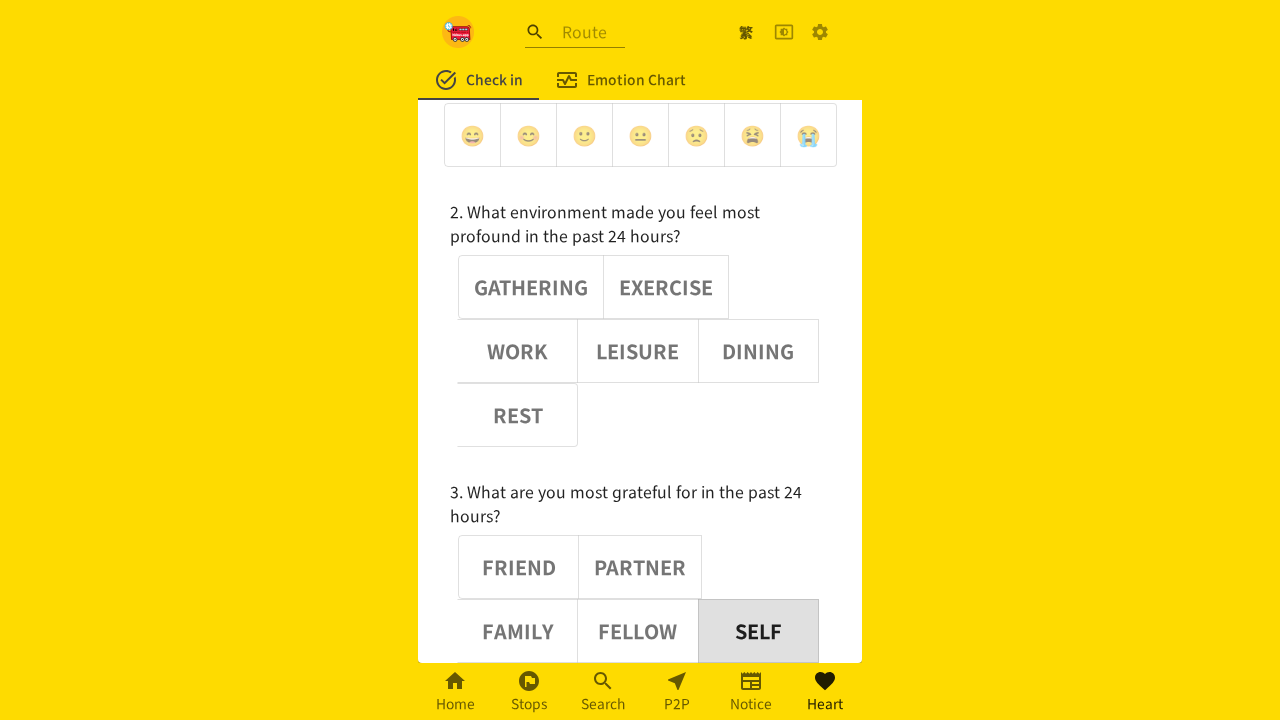

Verified adjective button 2 is deselected (aria-pressed='false')
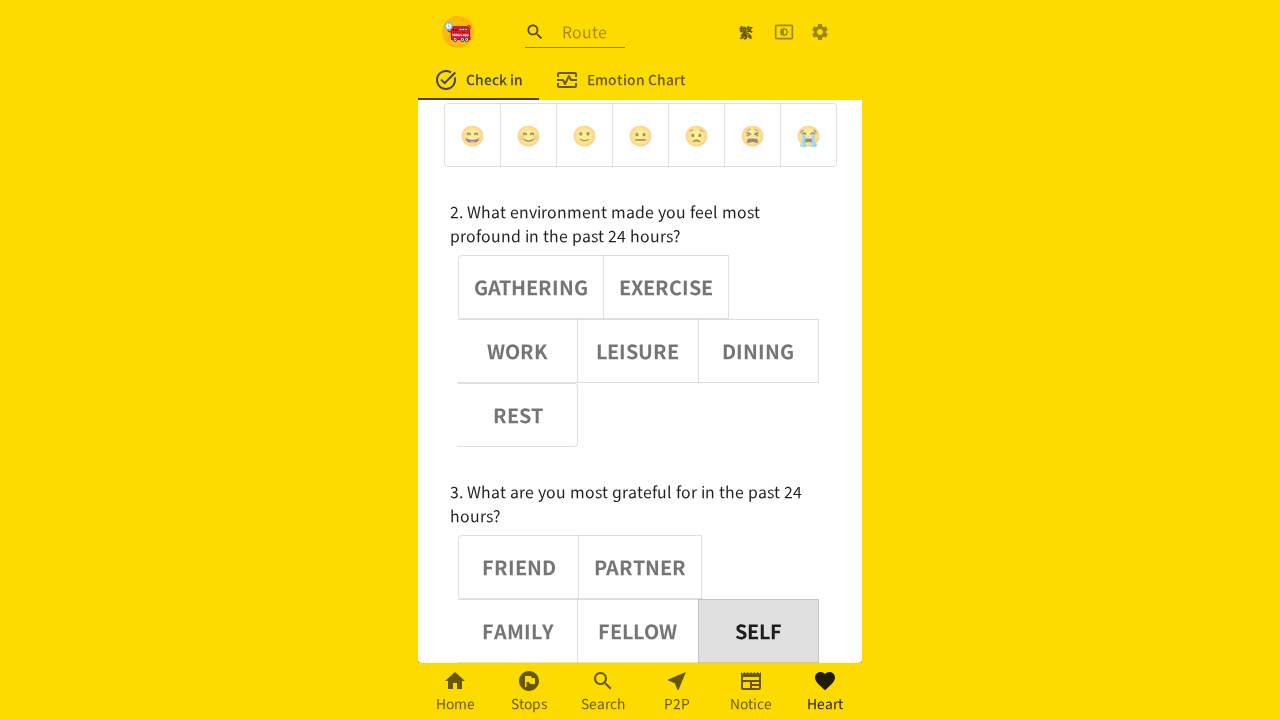

Assertion passed: adjective button 2 is deselected
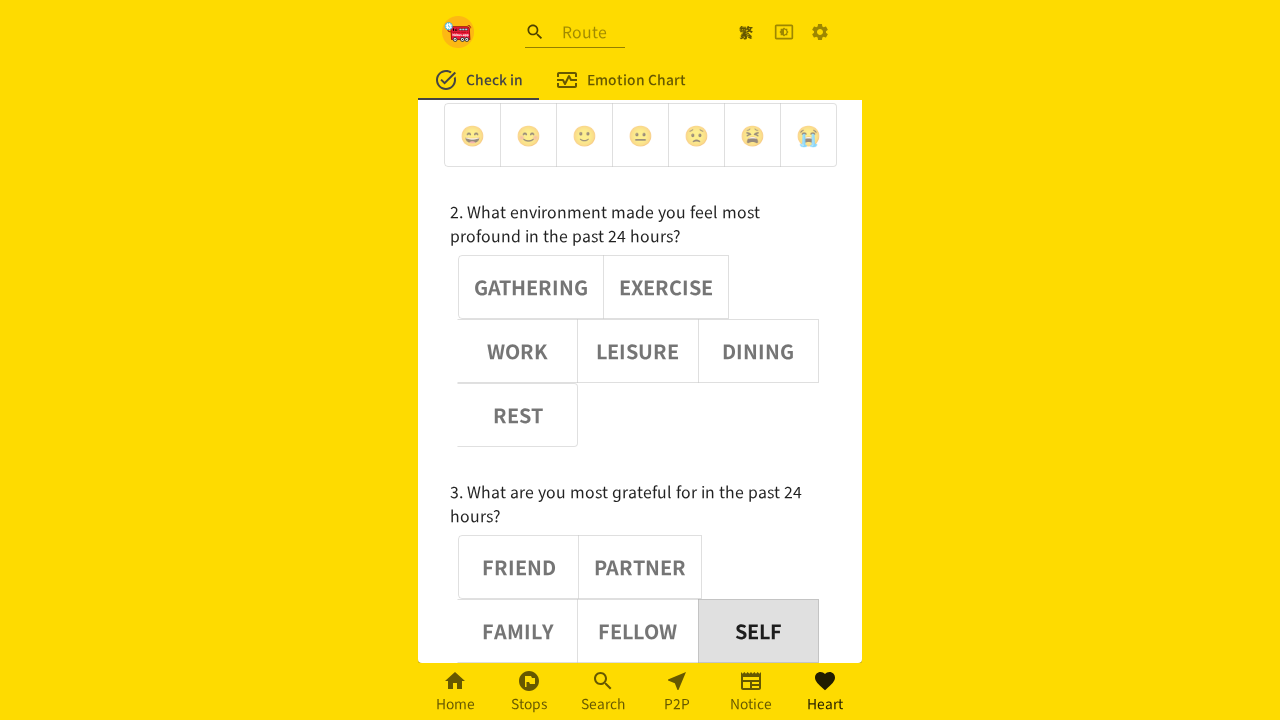

Verified adjective button 3 is deselected (aria-pressed='false')
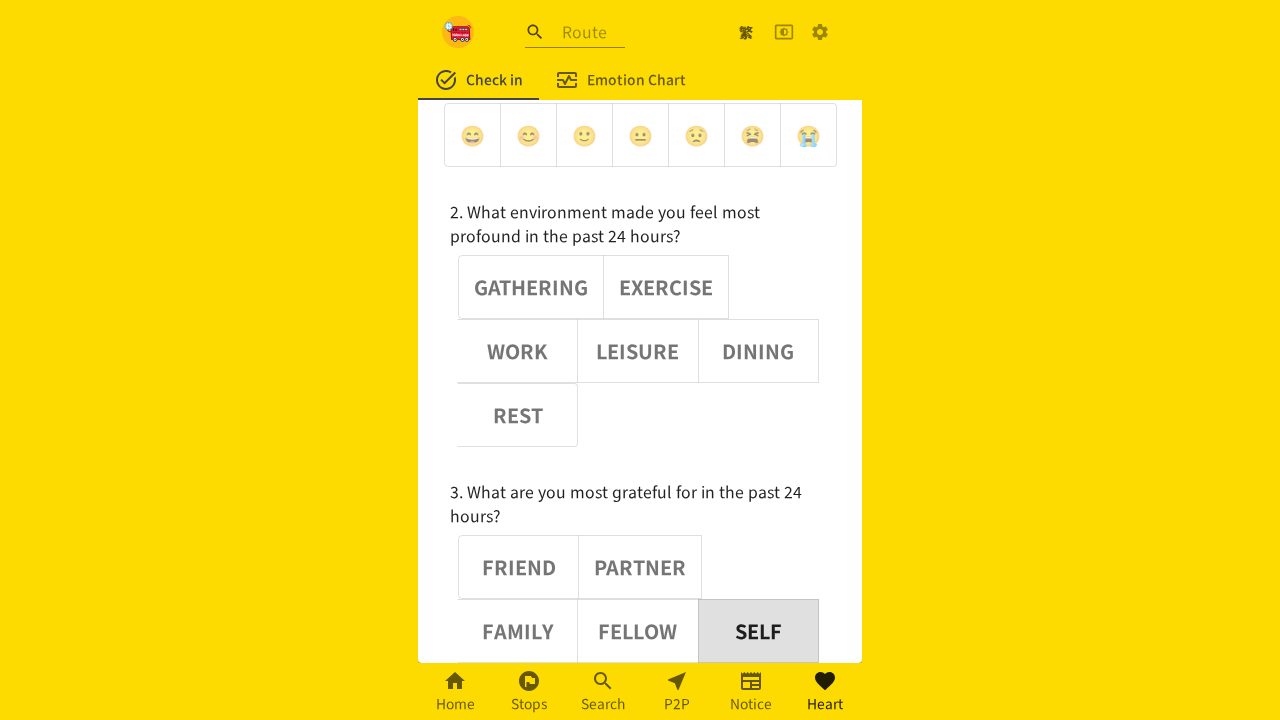

Assertion passed: adjective button 3 is deselected
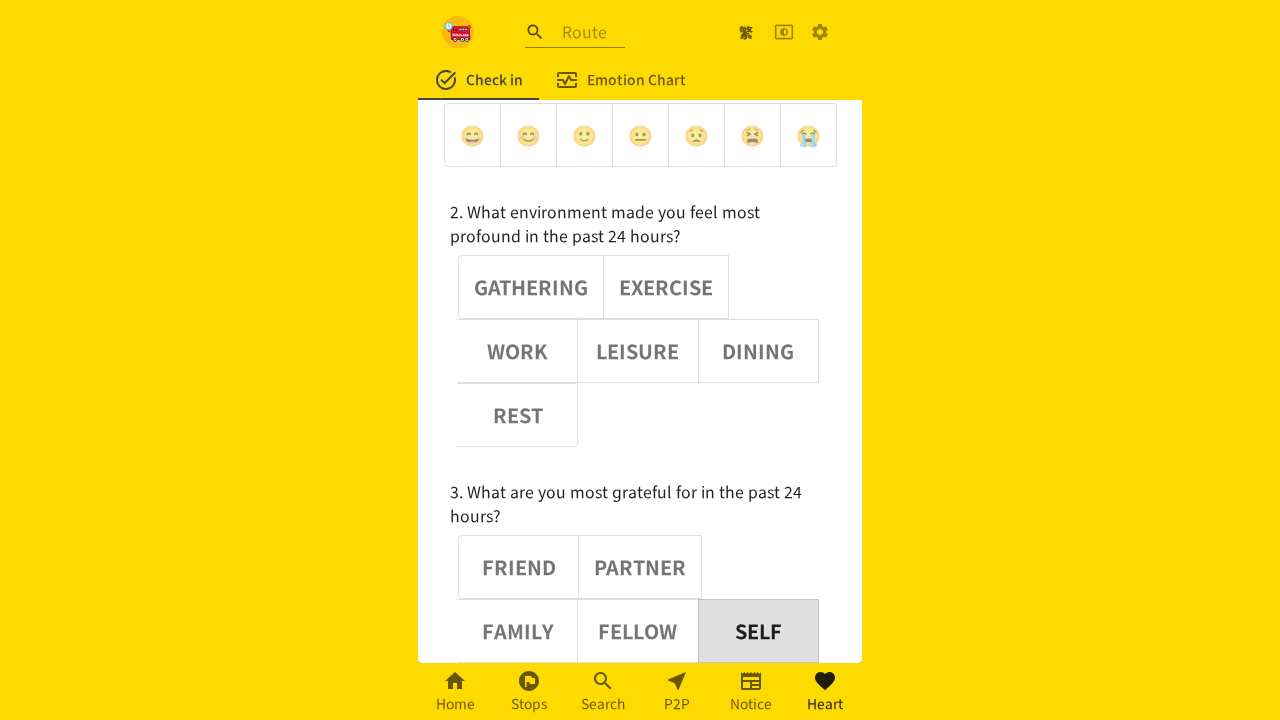

Verified adjective button 5 is deselected (aria-pressed='false')
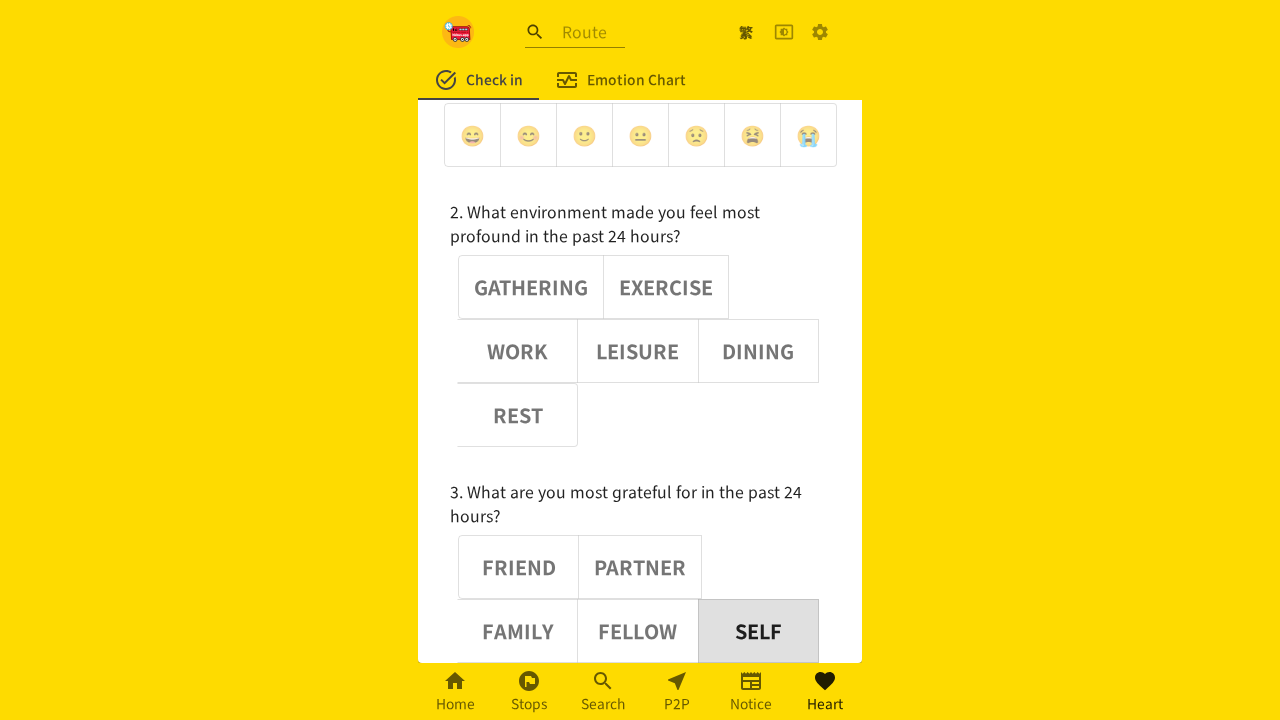

Assertion passed: adjective button 5 is deselected
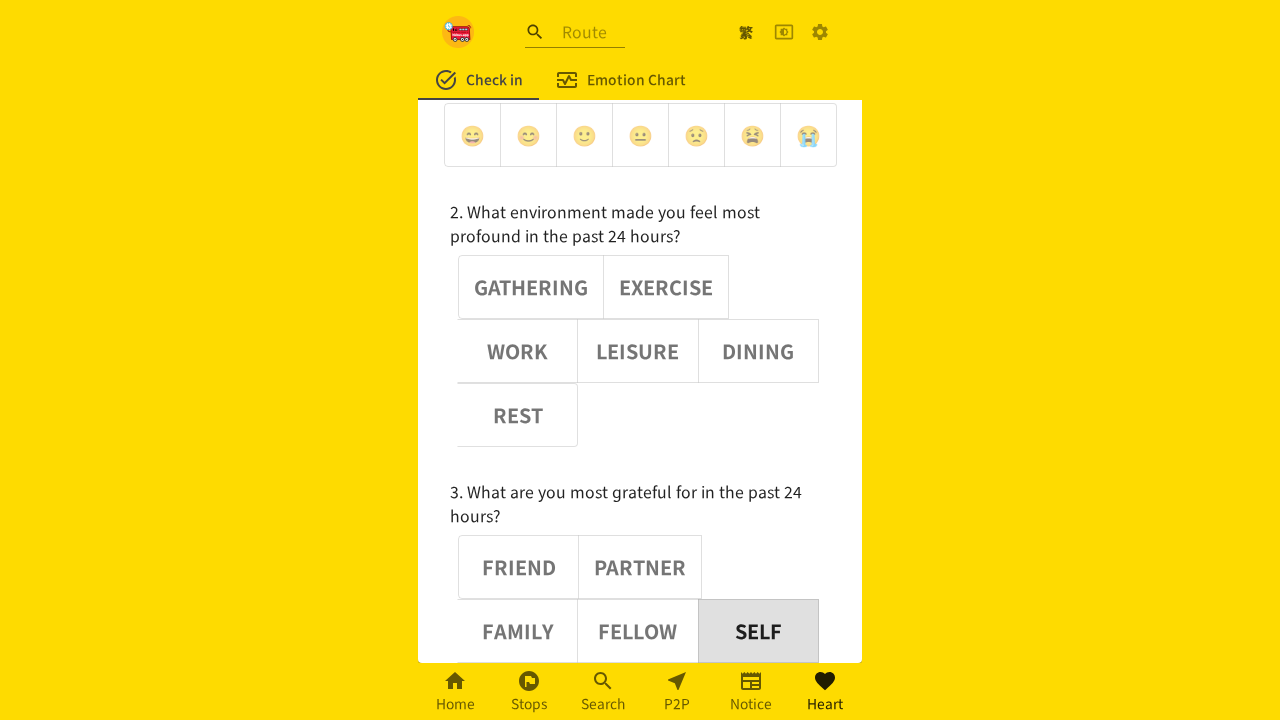

Clicked adjective button 5 at (526, 546) on (//div[@role='group'])[3] >> button >> nth=5
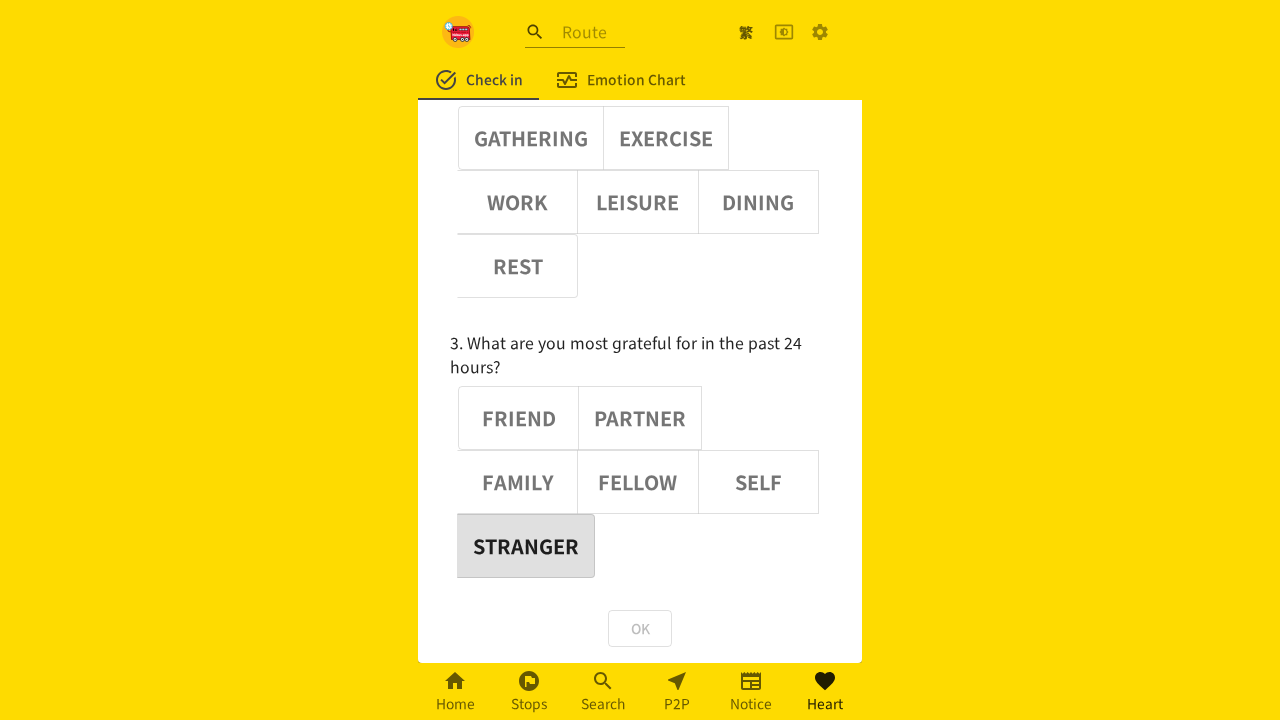

Waited 1000ms after clicking button 5
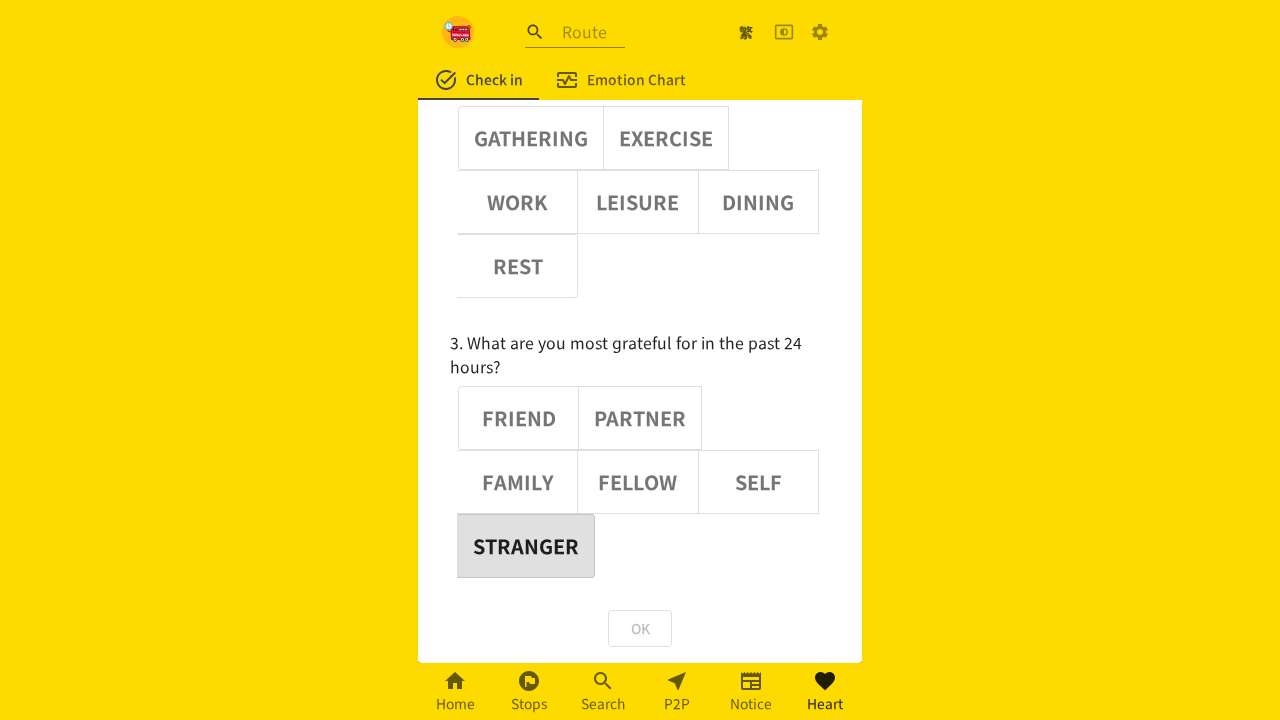

Verified adjective button 5 is selected (aria-pressed='true')
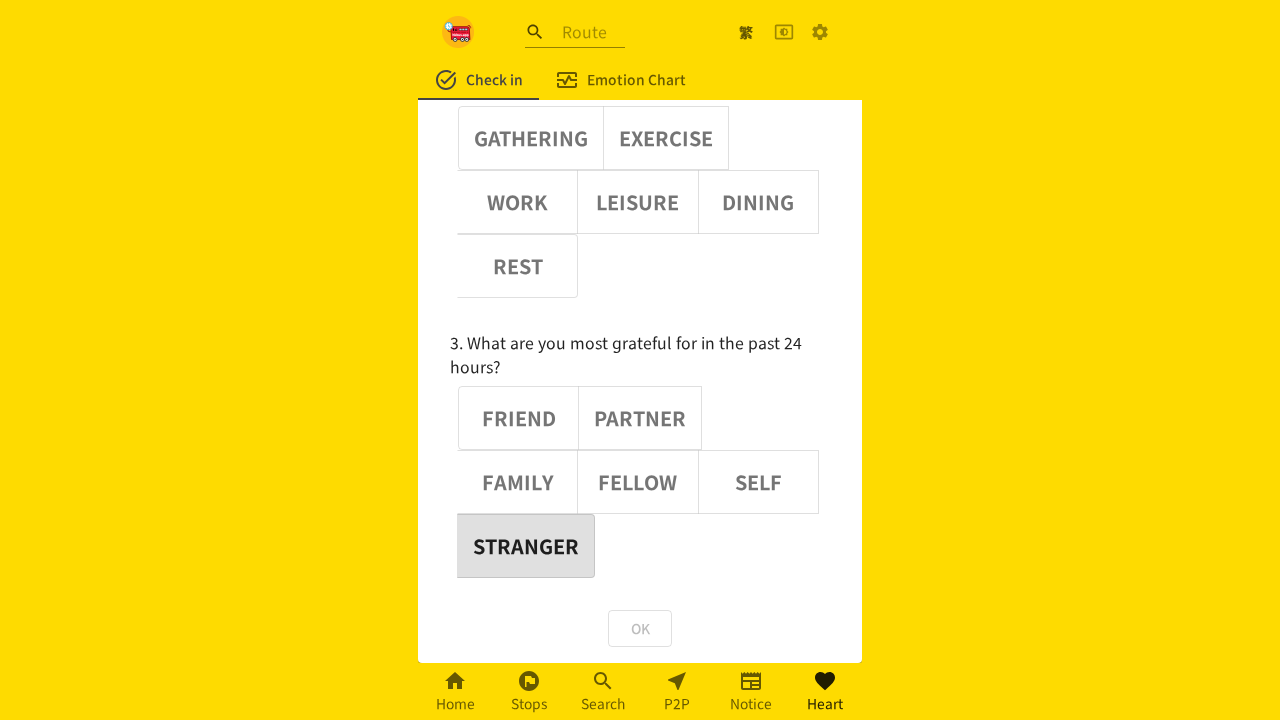

Assertion passed: adjective button 5 is selected
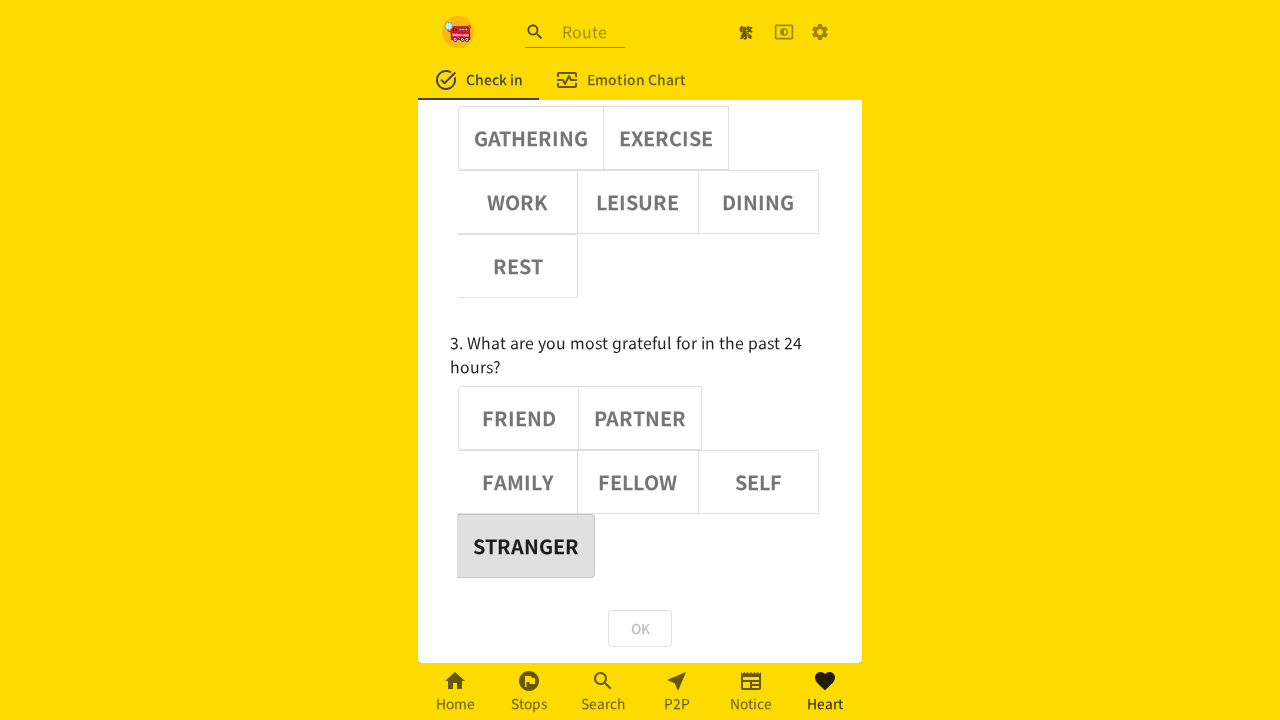

Verified adjective button 0 is deselected (aria-pressed='false')
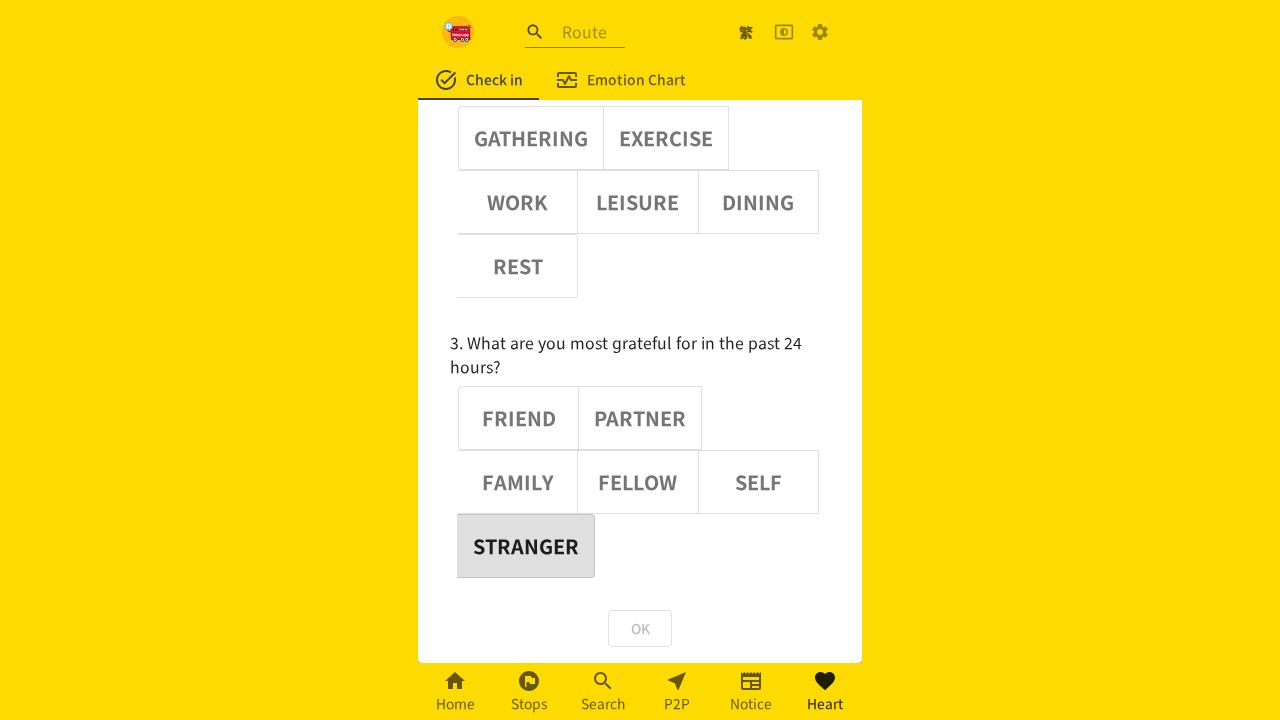

Assertion passed: adjective button 0 is deselected
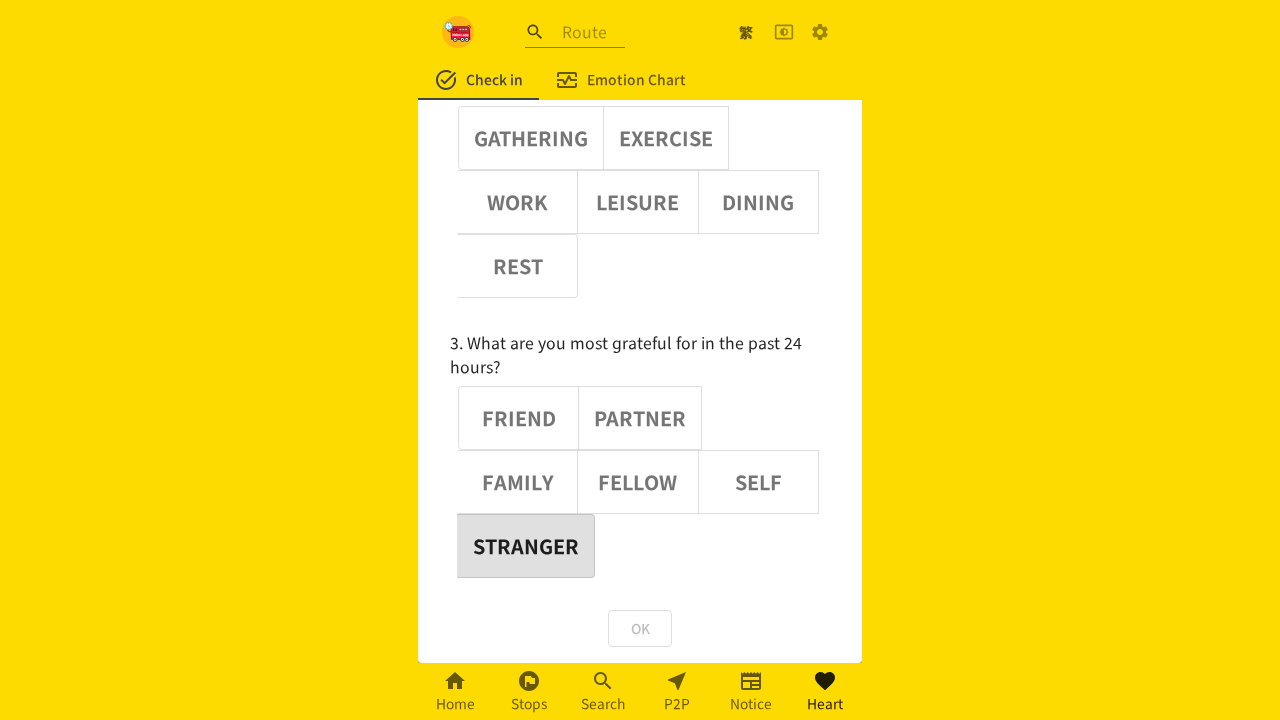

Verified adjective button 1 is deselected (aria-pressed='false')
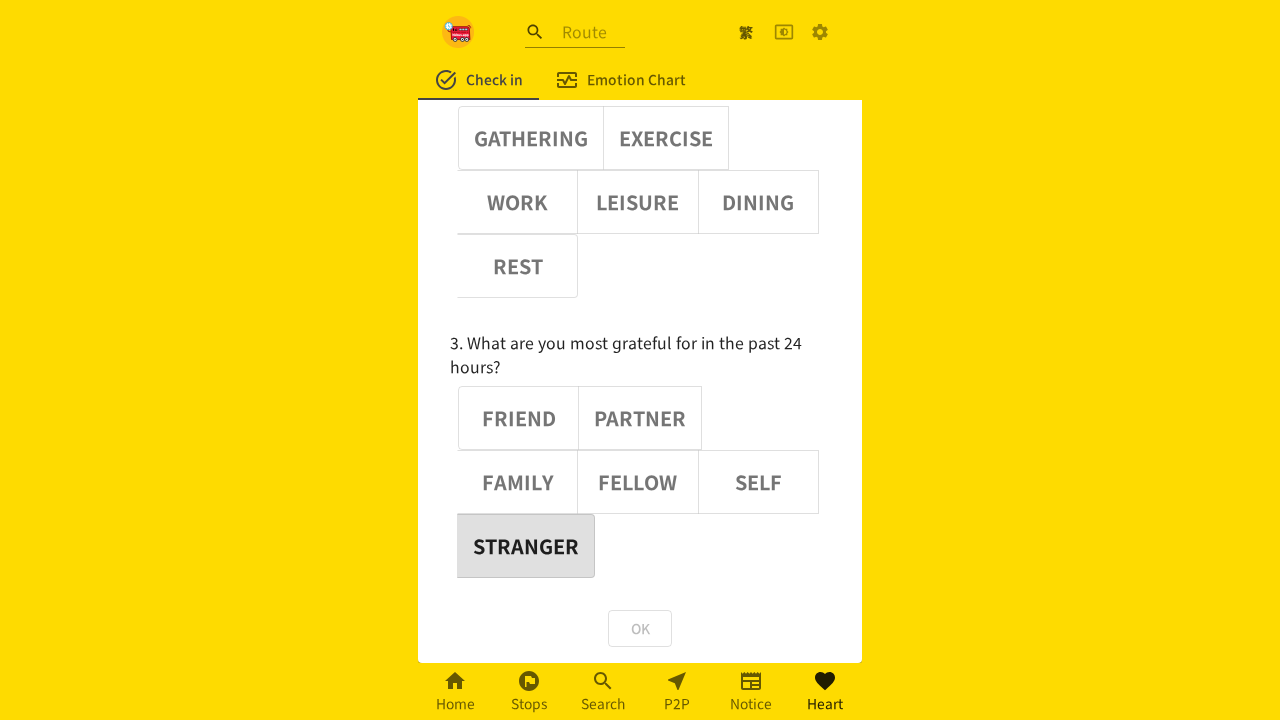

Assertion passed: adjective button 1 is deselected
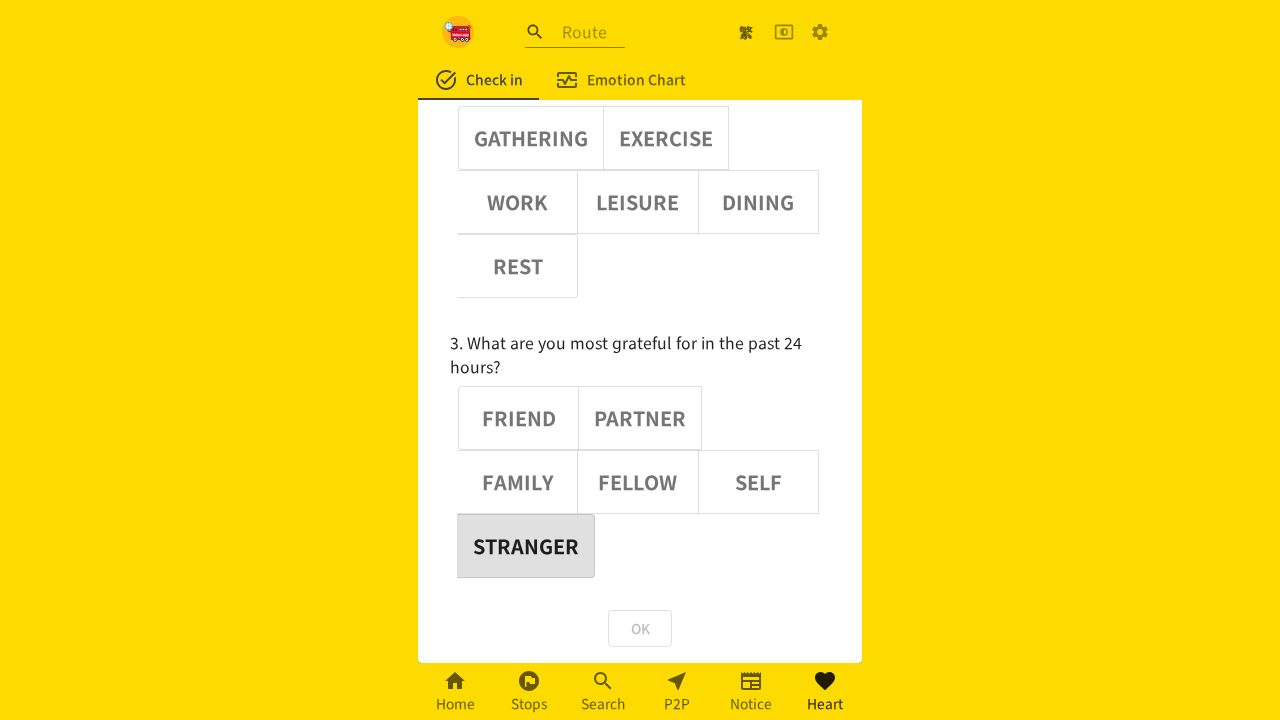

Verified adjective button 2 is deselected (aria-pressed='false')
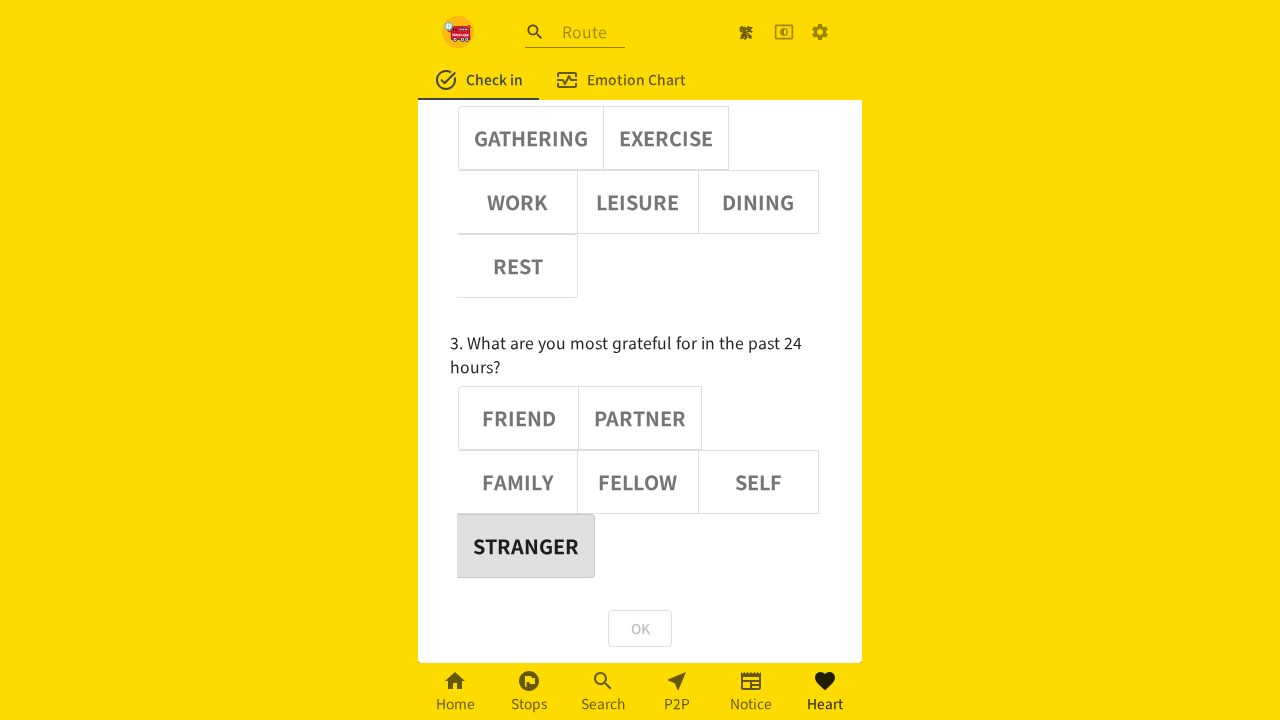

Assertion passed: adjective button 2 is deselected
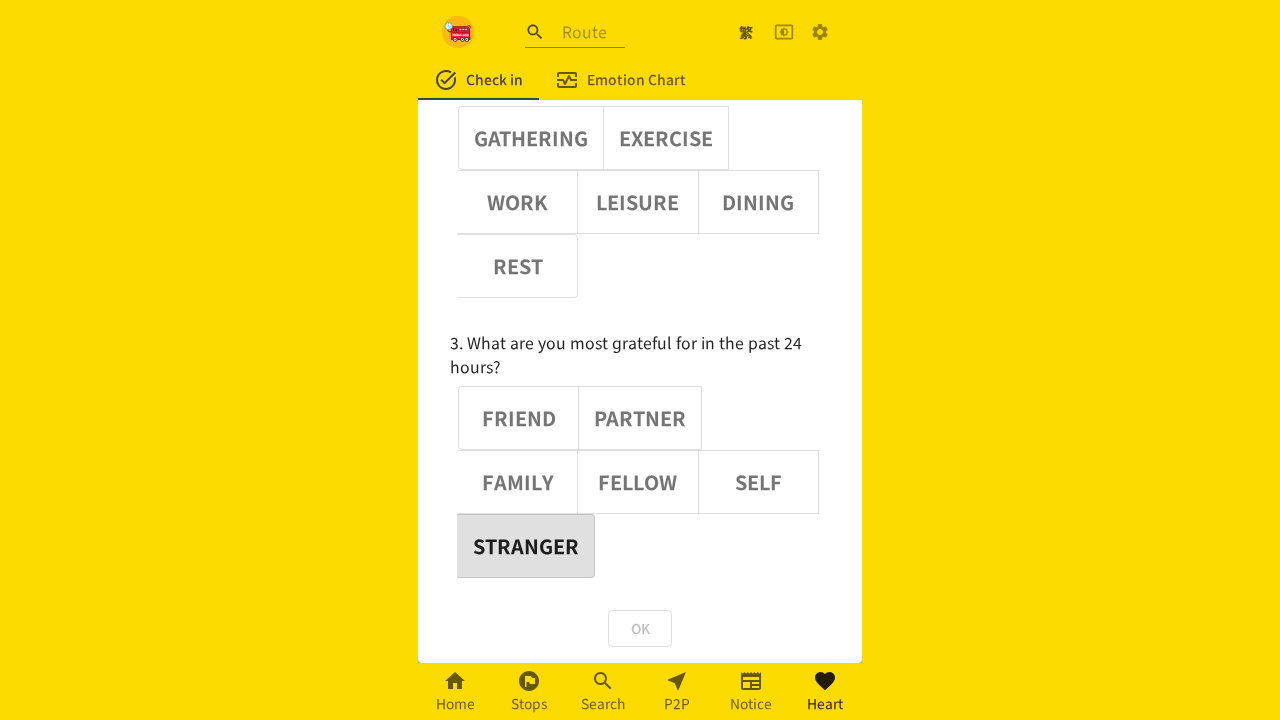

Verified adjective button 3 is deselected (aria-pressed='false')
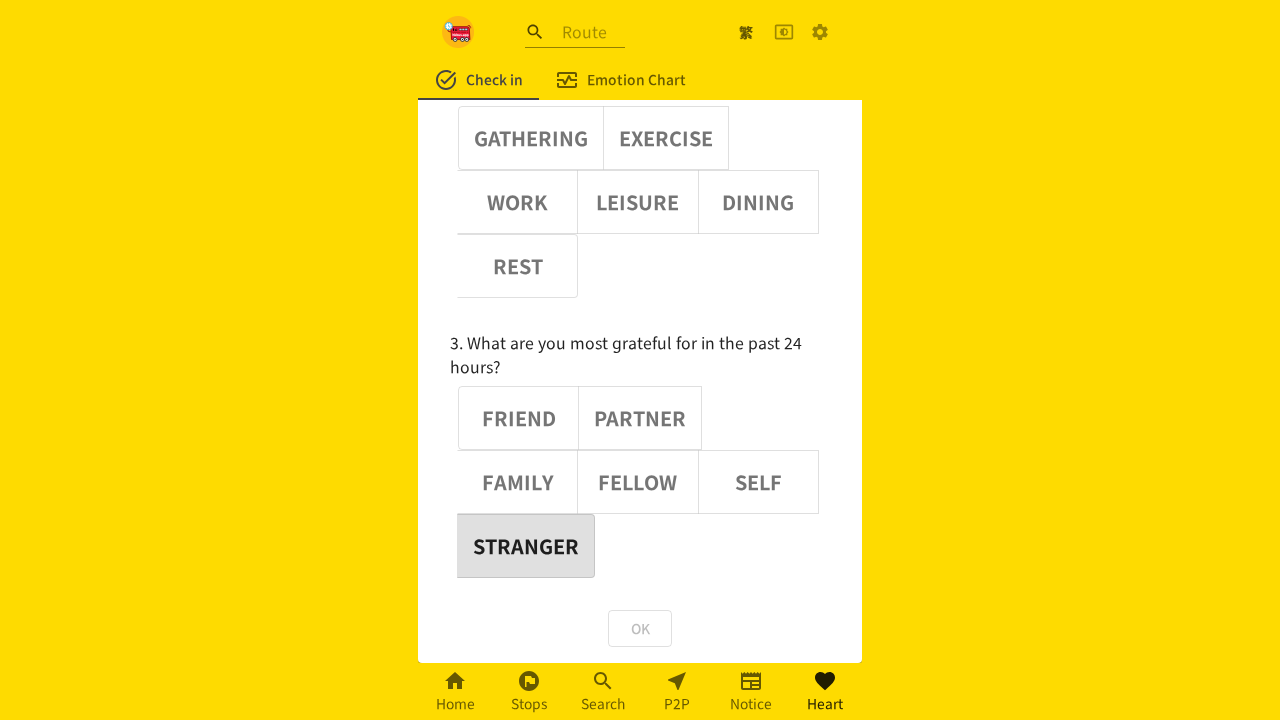

Assertion passed: adjective button 3 is deselected
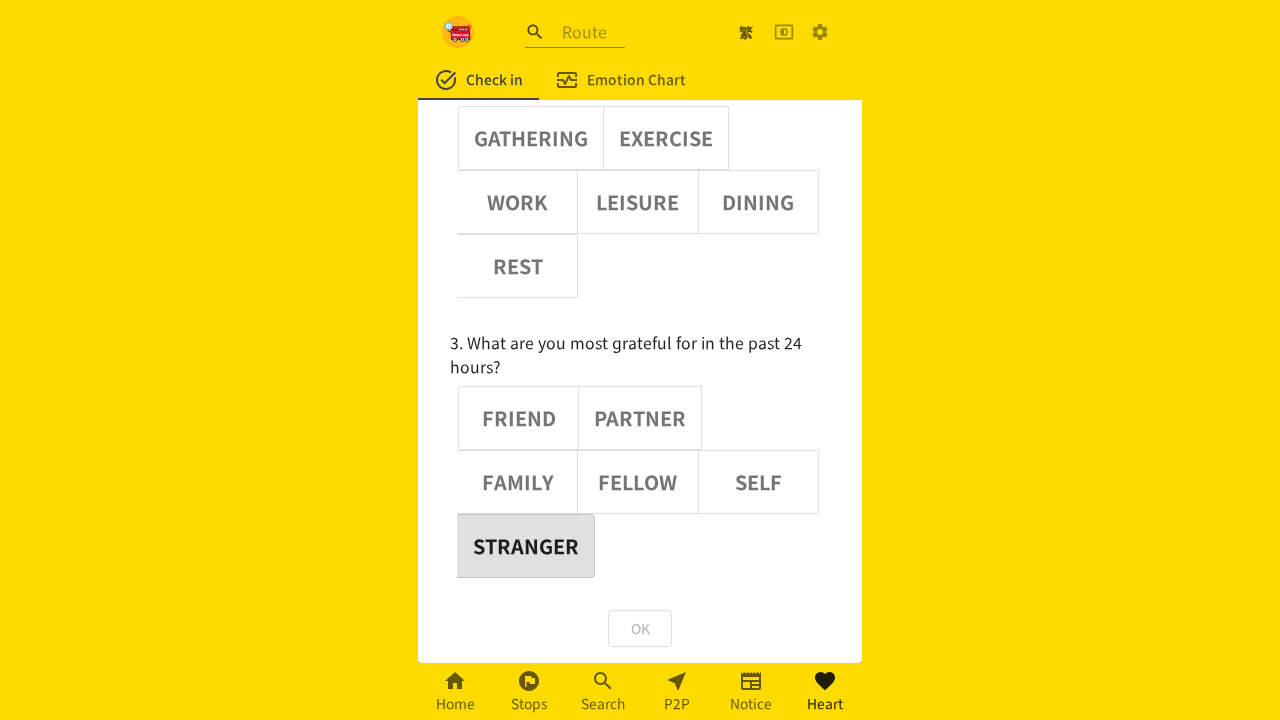

Verified adjective button 4 is deselected (aria-pressed='false')
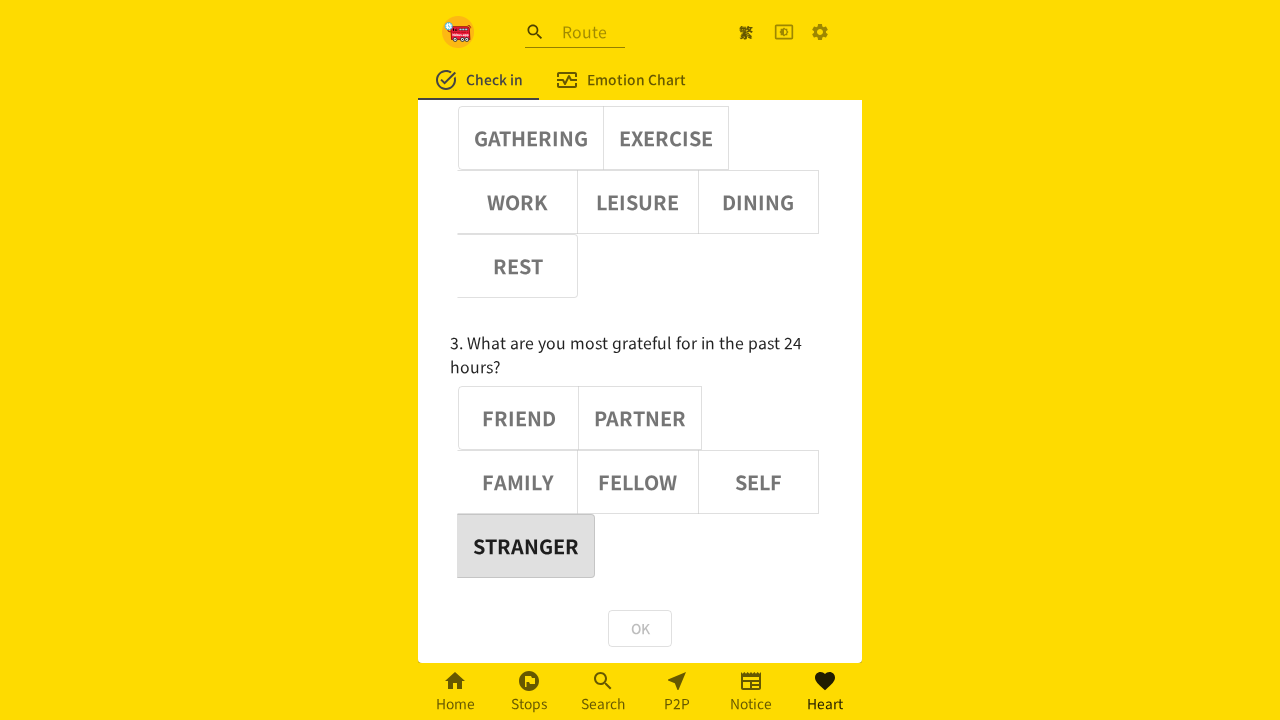

Assertion passed: adjective button 4 is deselected
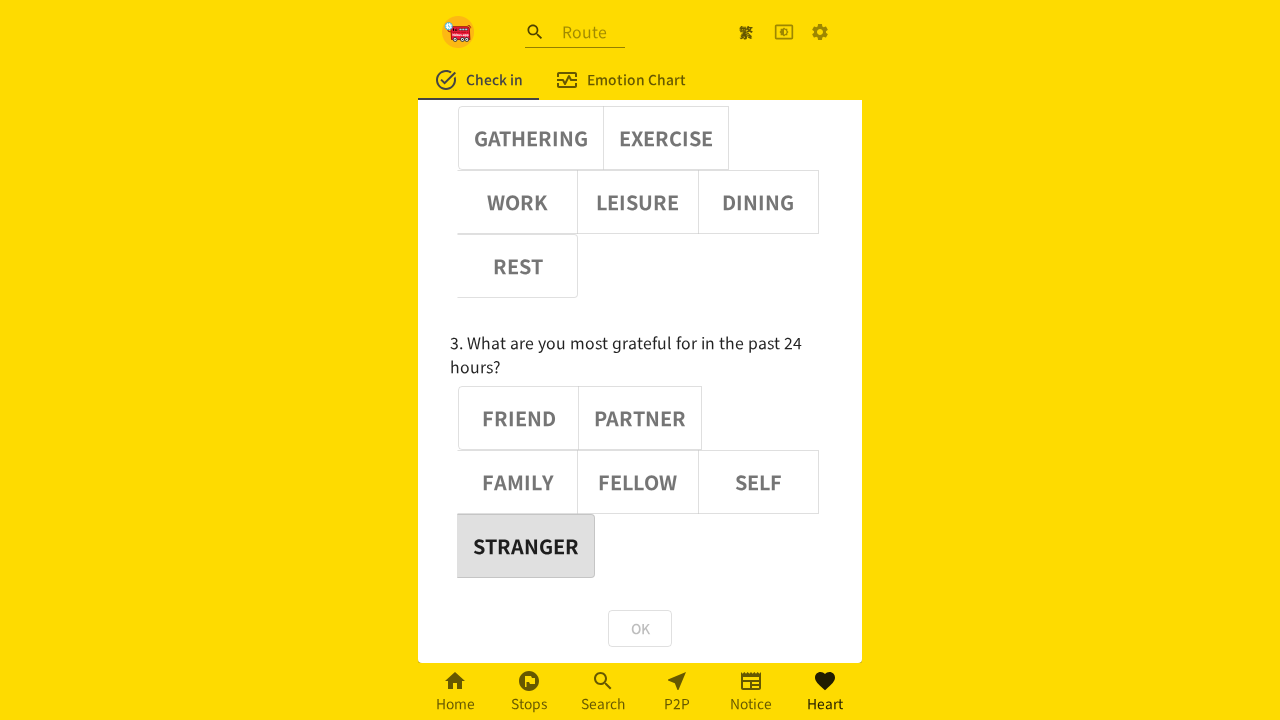

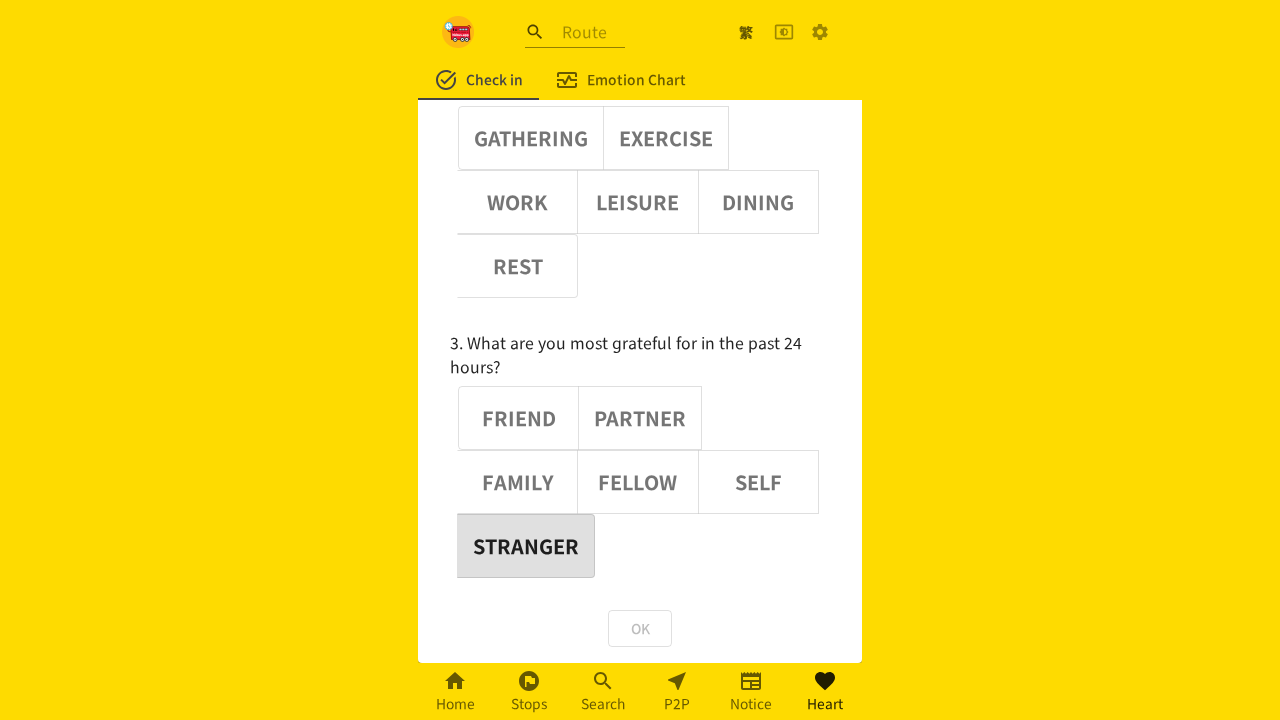